Tests jQuery UI datepicker functionality by navigating to a specific past date (March 13, 2020) using the date picker navigation controls

Starting URL: https://jqueryui.com/datepicker/

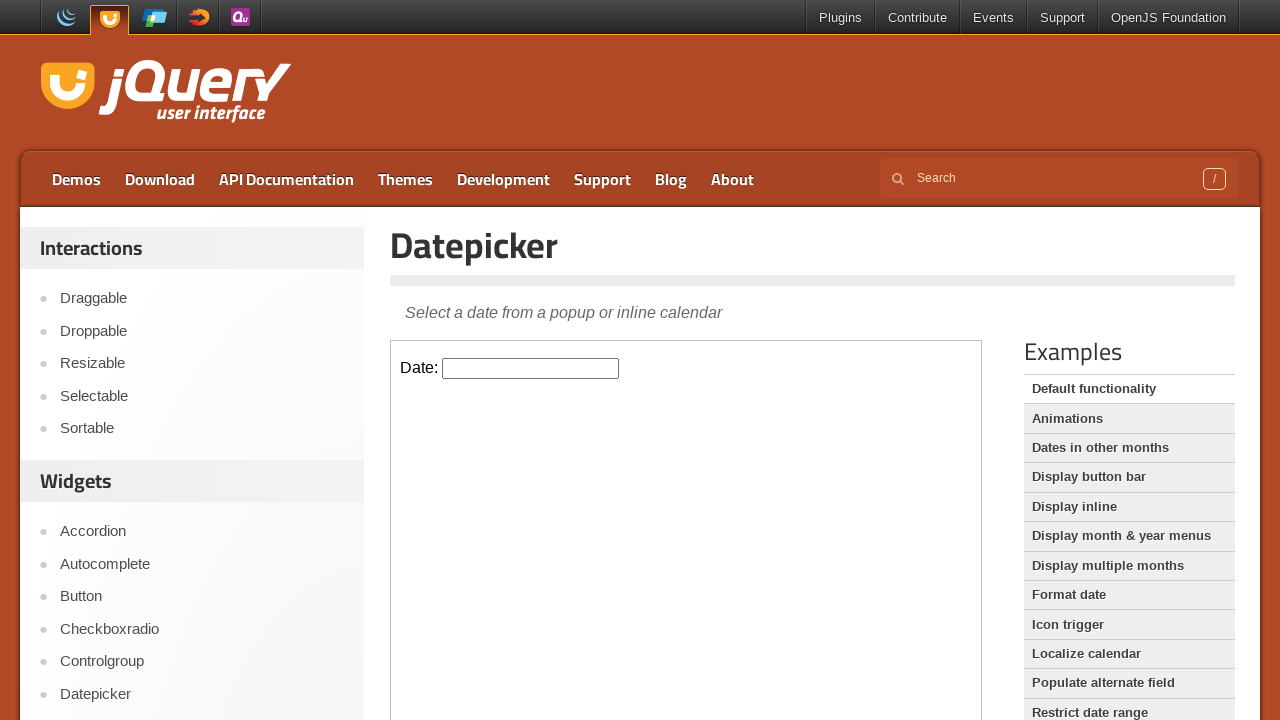

Located the iframe containing the datepicker
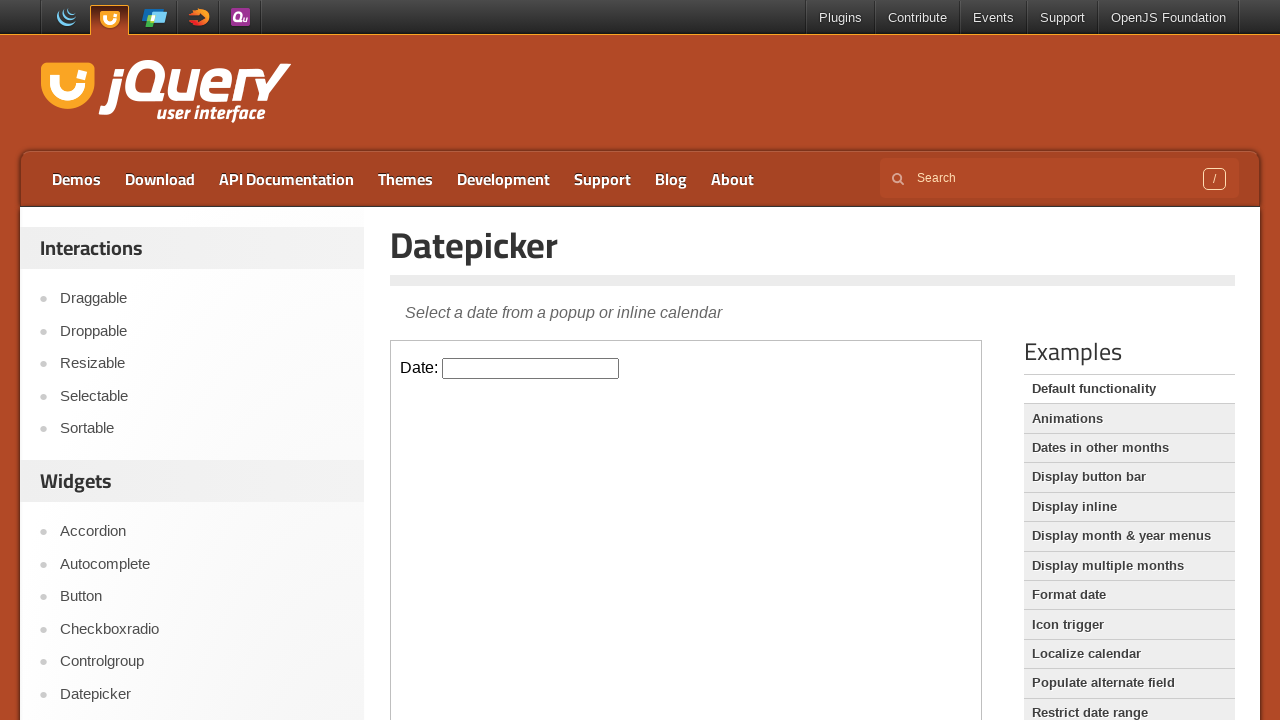

Located the datepicker input field
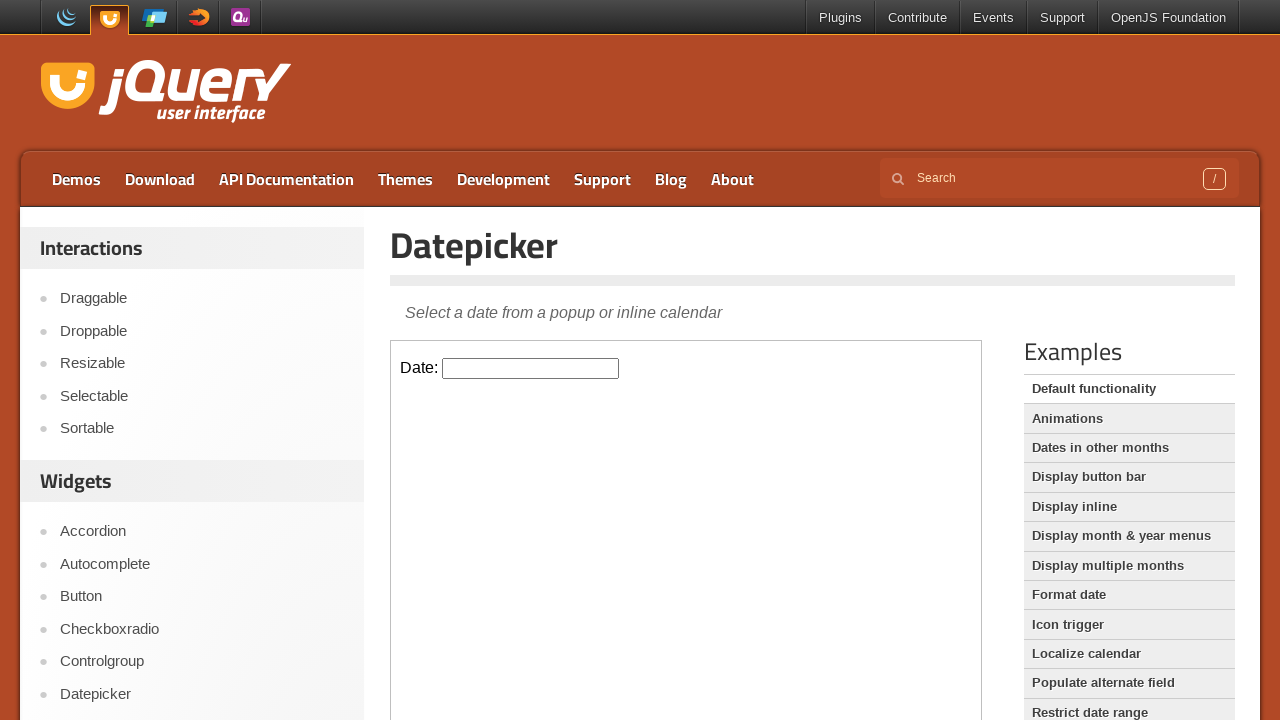

Clicked on the datepicker input to open the calendar at (531, 368) on iframe >> nth=0 >> internal:control=enter-frame >> input#datepicker
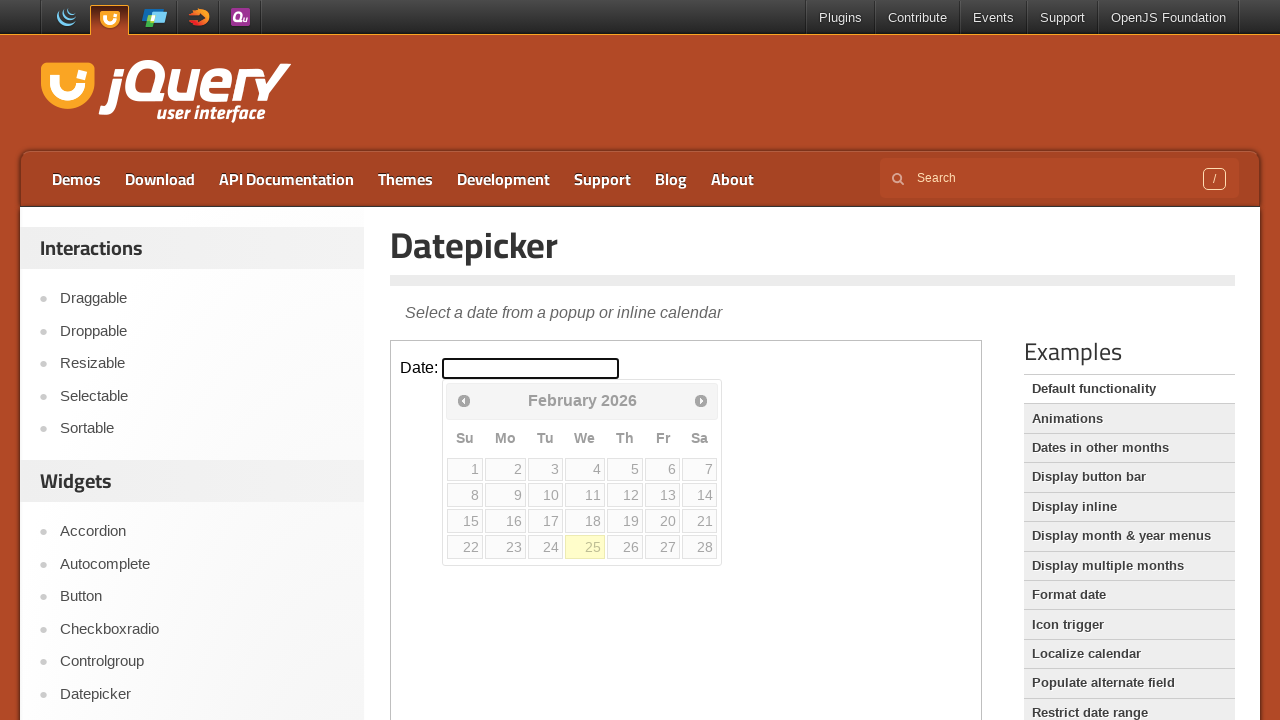

Checked current month: February 2026
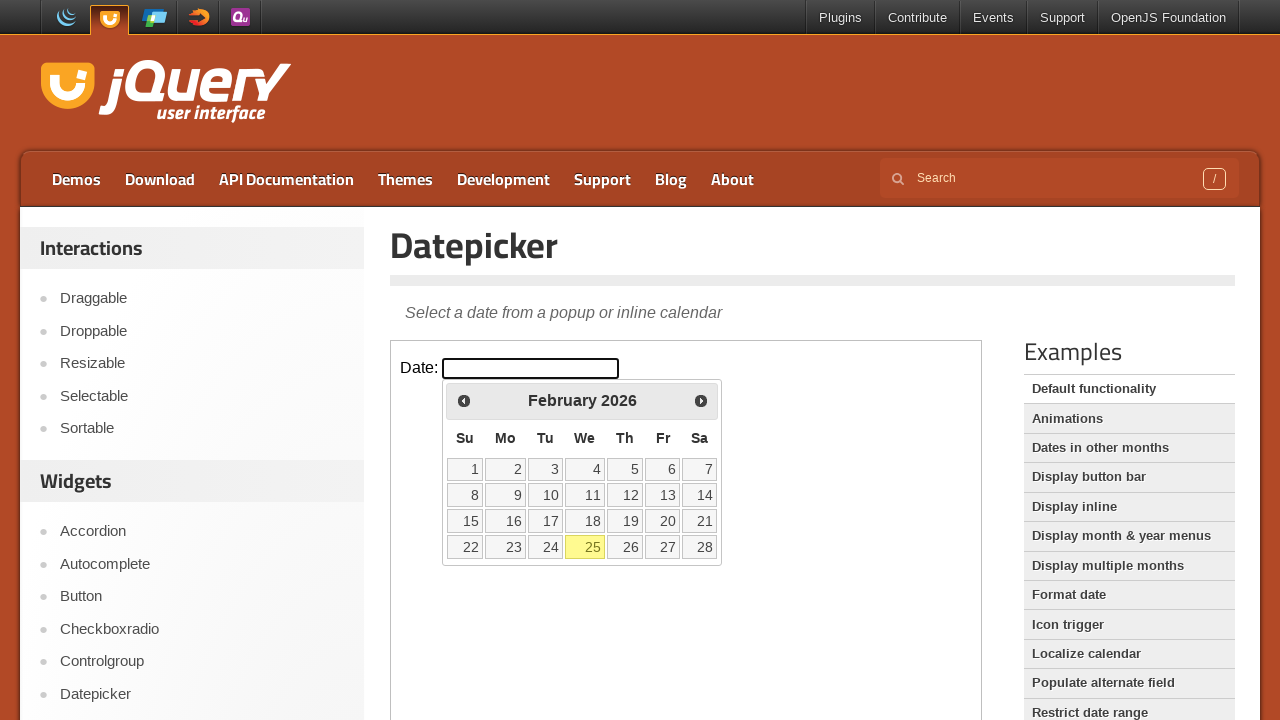

Clicked previous month button to navigate backwards at (464, 400) on iframe >> nth=0 >> internal:control=enter-frame >> span.ui-icon.ui-icon-circle-t
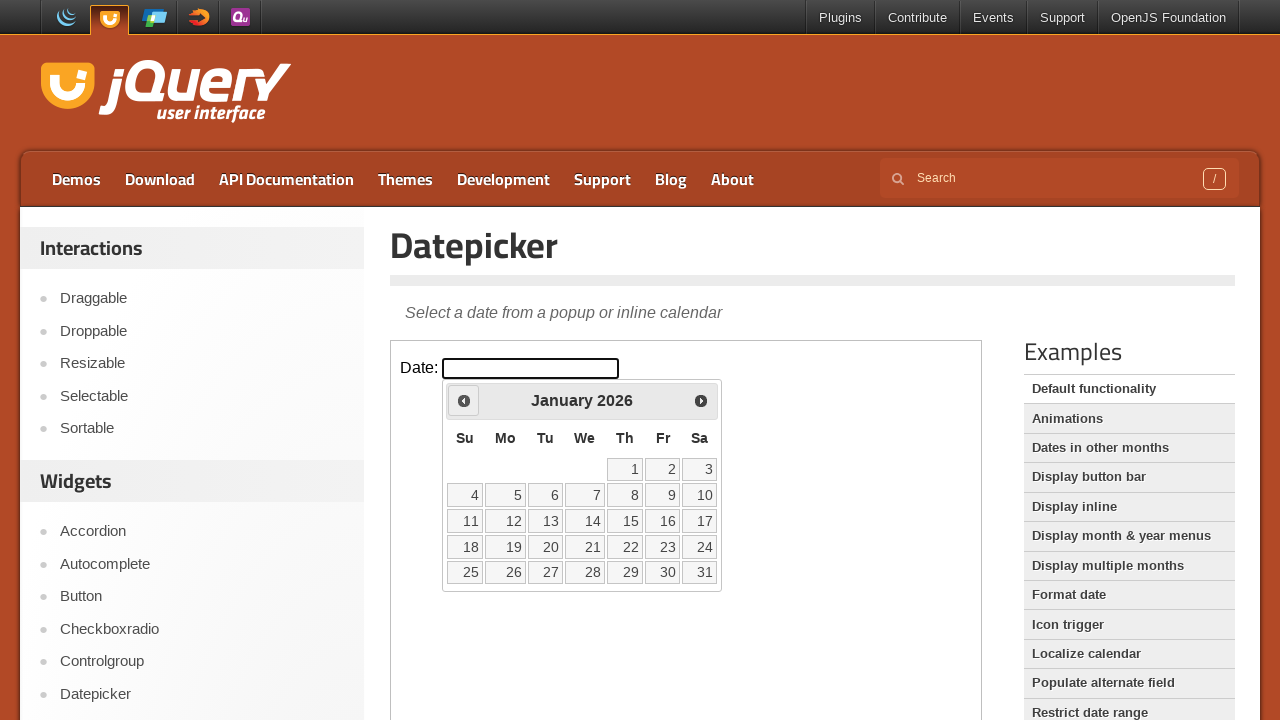

Checked current month: January 2026
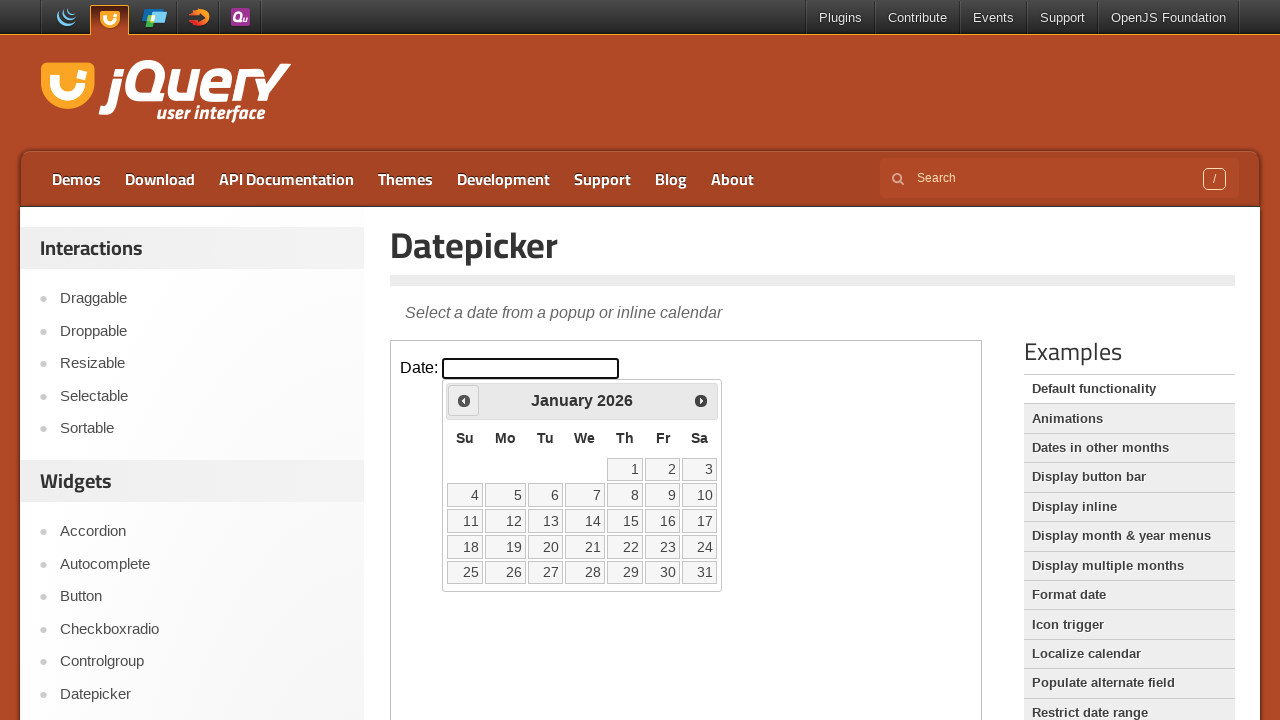

Clicked previous month button to navigate backwards at (464, 400) on iframe >> nth=0 >> internal:control=enter-frame >> span.ui-icon.ui-icon-circle-t
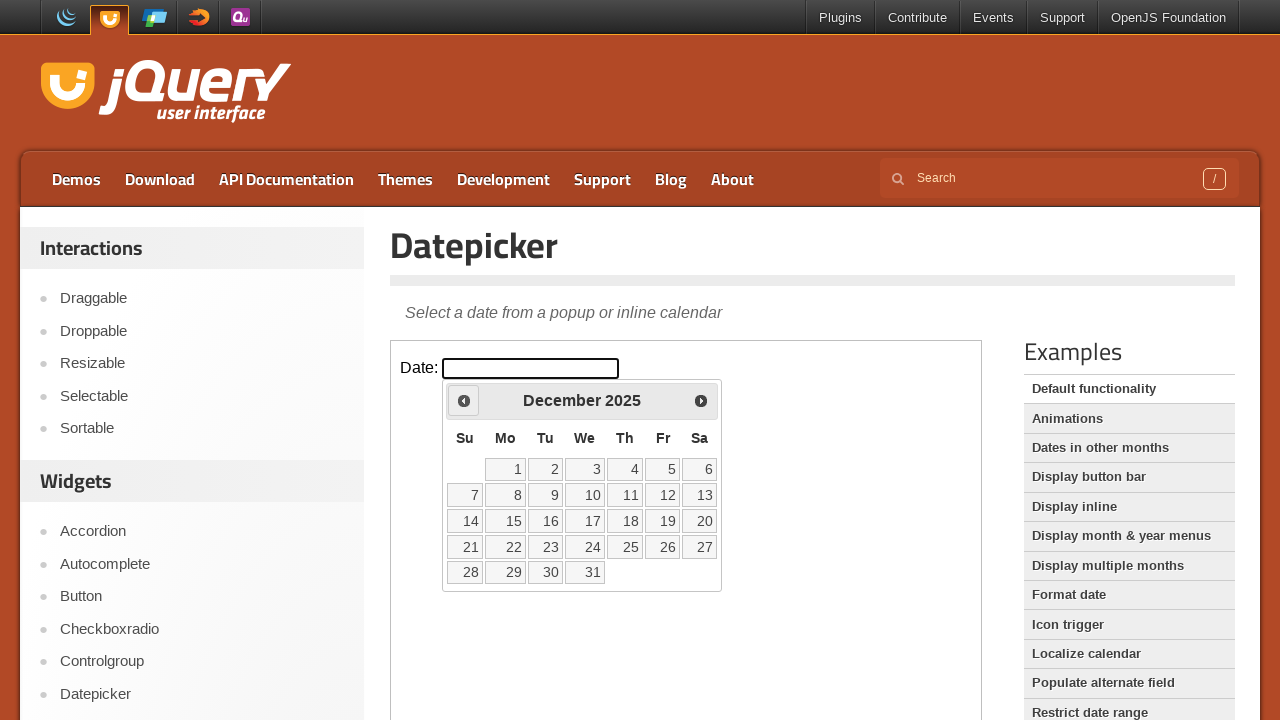

Checked current month: December 2025
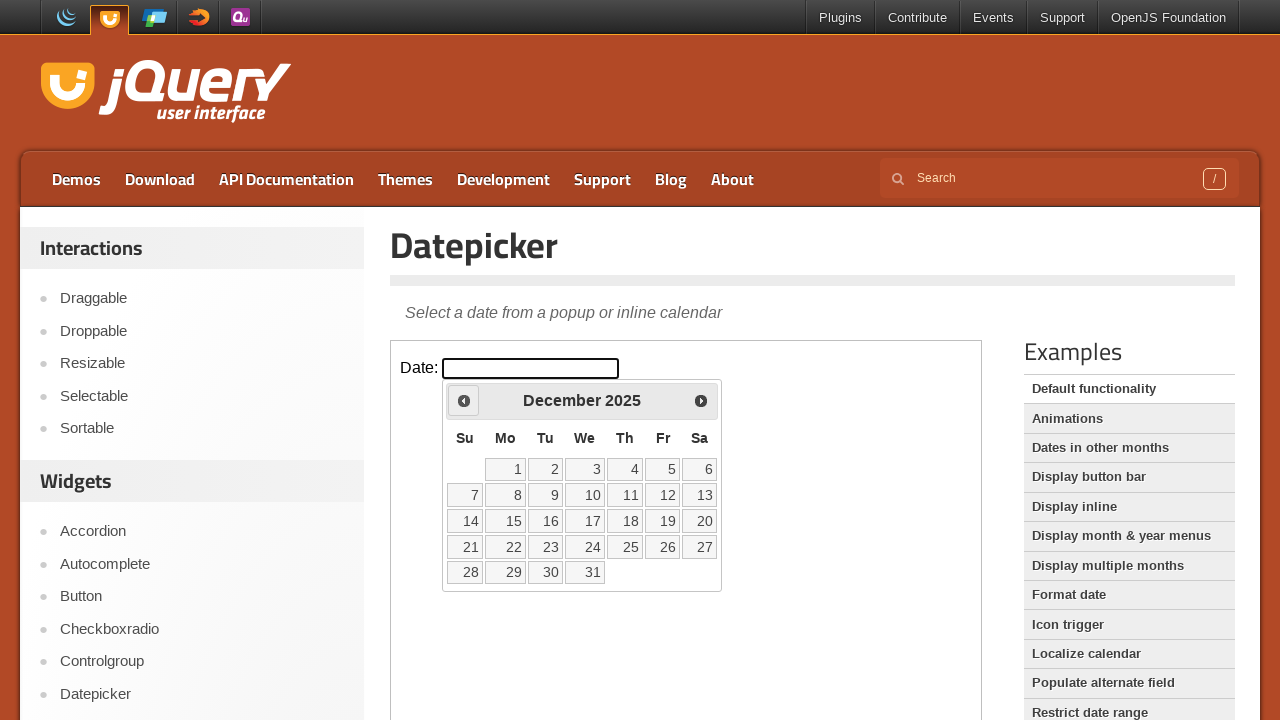

Clicked previous month button to navigate backwards at (464, 400) on iframe >> nth=0 >> internal:control=enter-frame >> span.ui-icon.ui-icon-circle-t
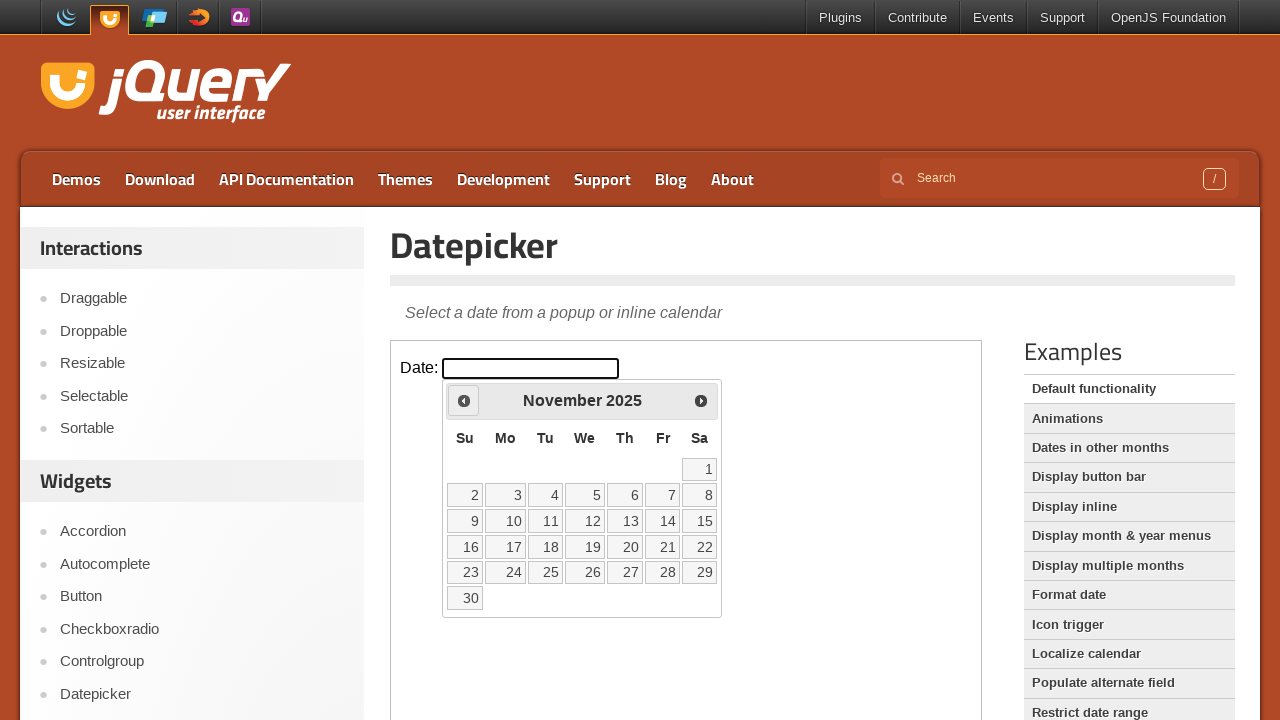

Checked current month: November 2025
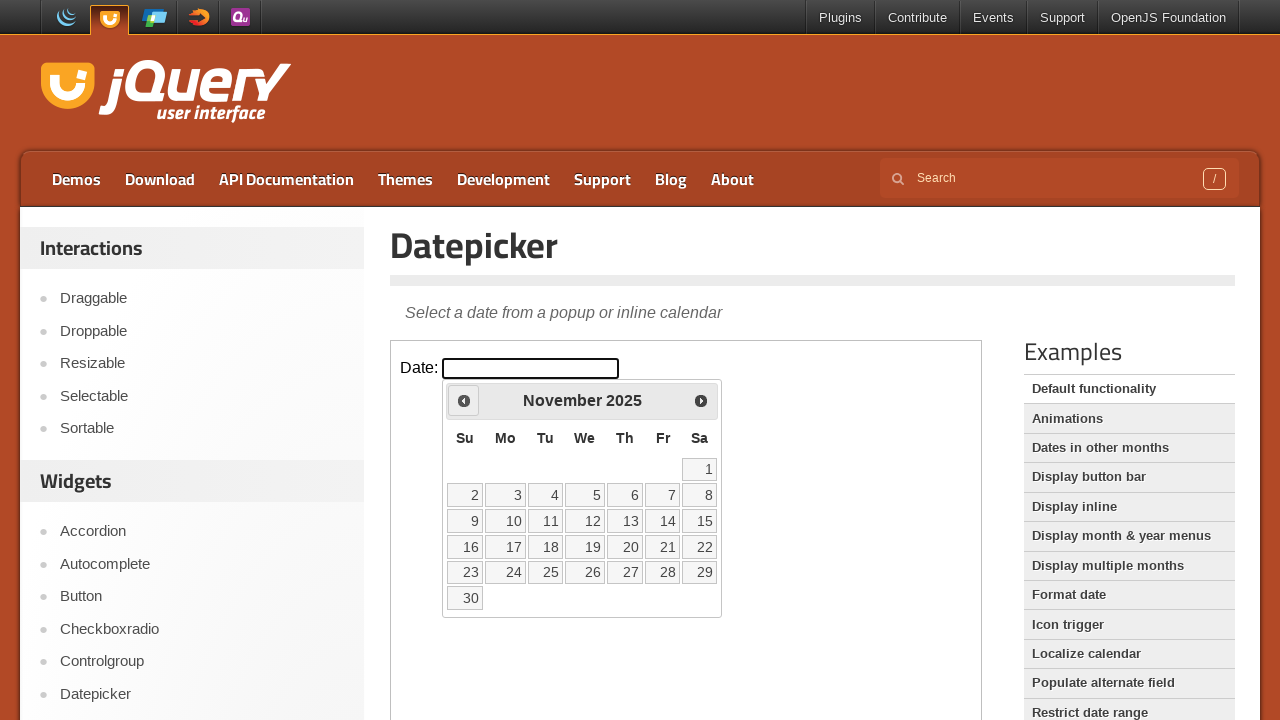

Clicked previous month button to navigate backwards at (464, 400) on iframe >> nth=0 >> internal:control=enter-frame >> span.ui-icon.ui-icon-circle-t
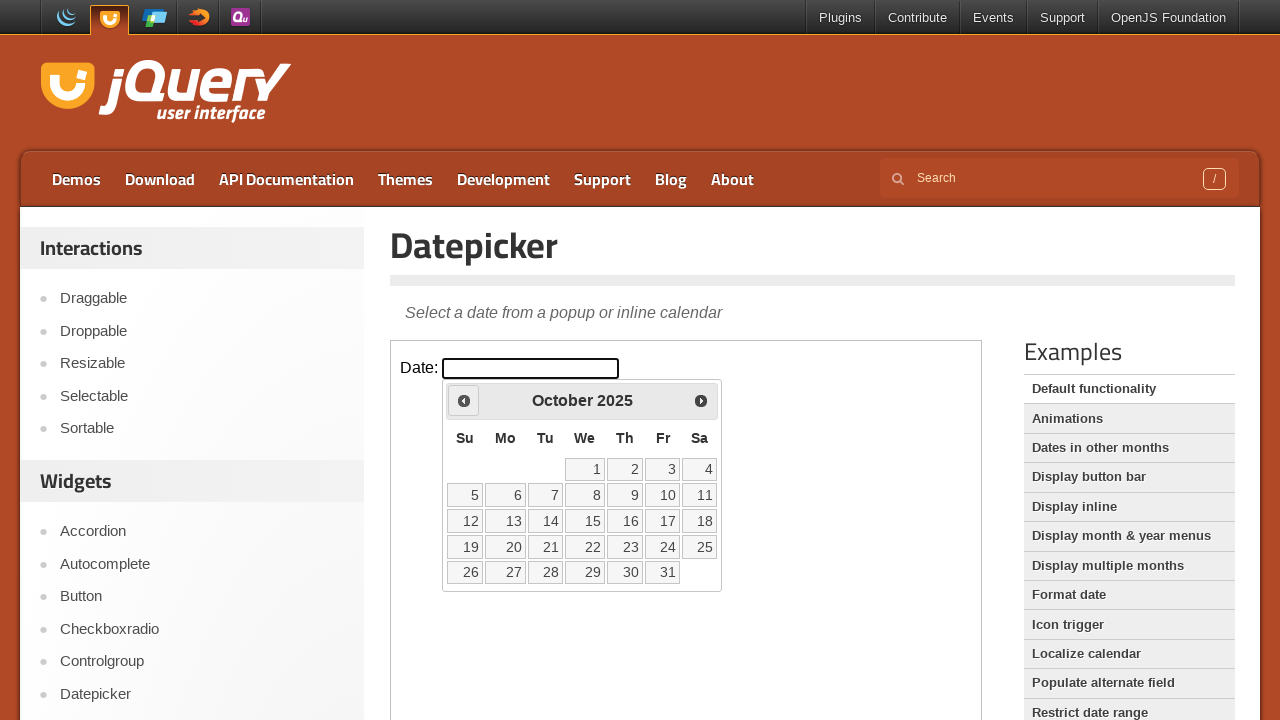

Checked current month: October 2025
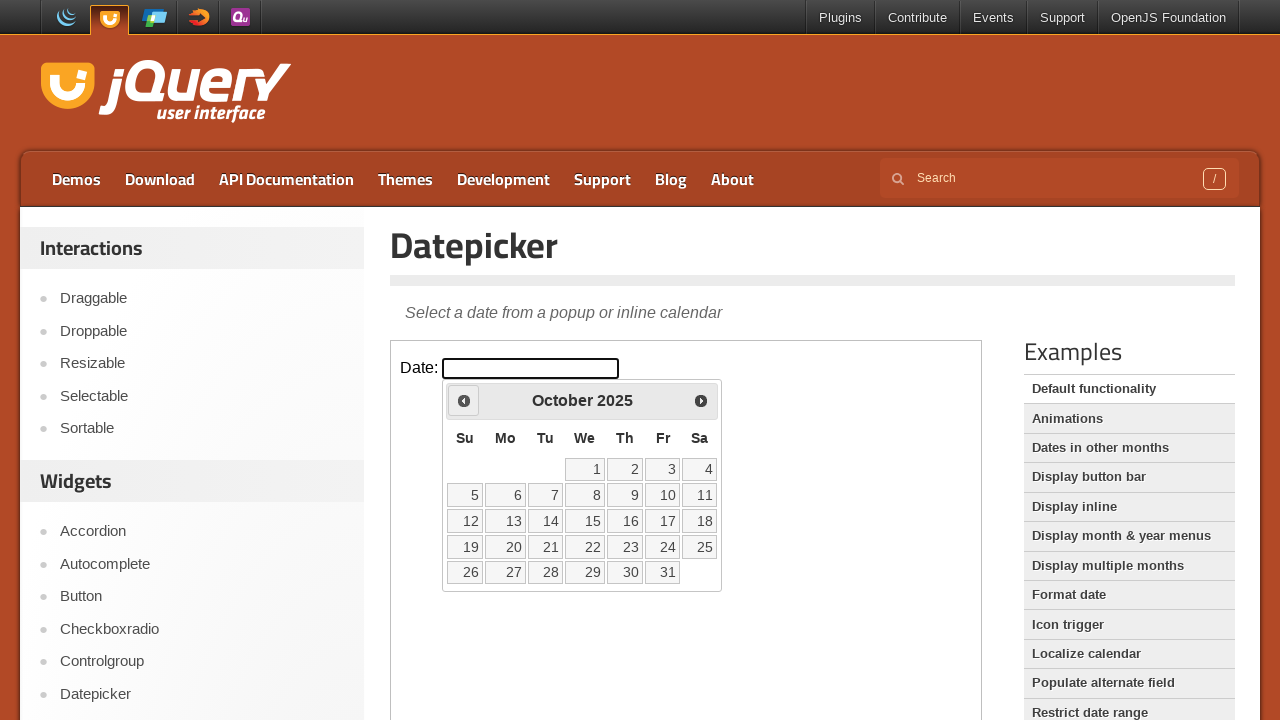

Clicked previous month button to navigate backwards at (464, 400) on iframe >> nth=0 >> internal:control=enter-frame >> span.ui-icon.ui-icon-circle-t
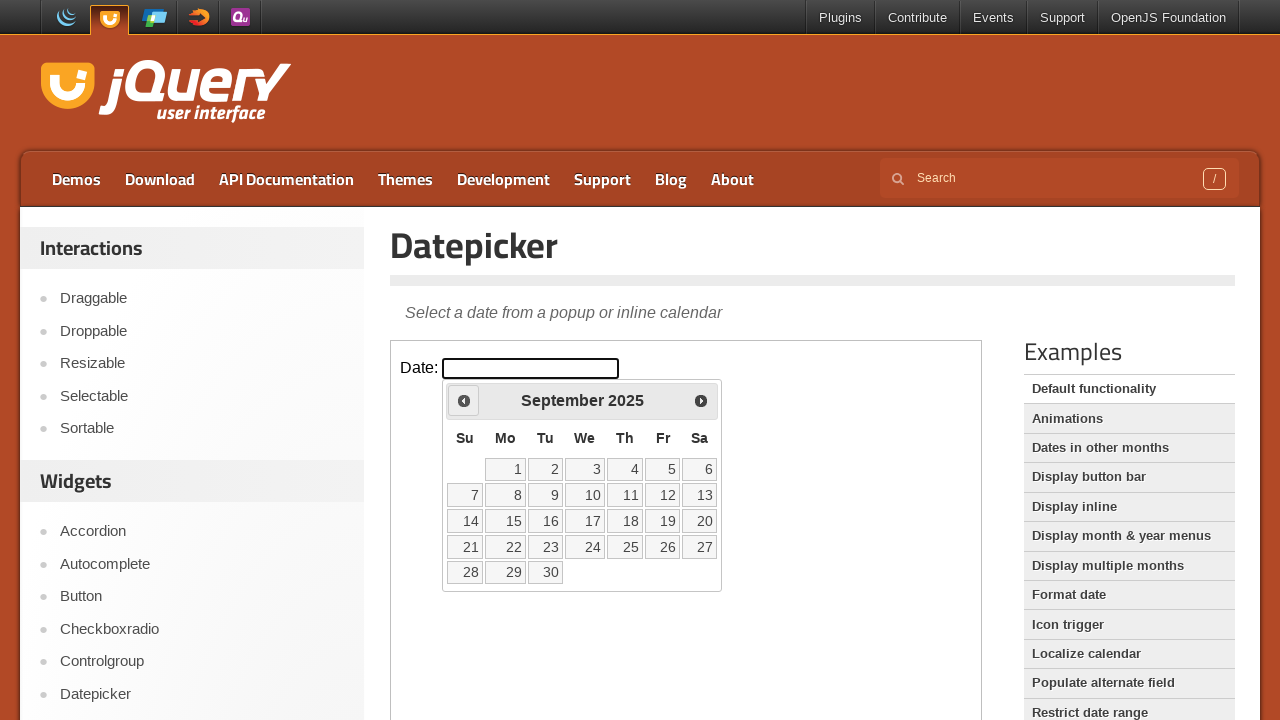

Checked current month: September 2025
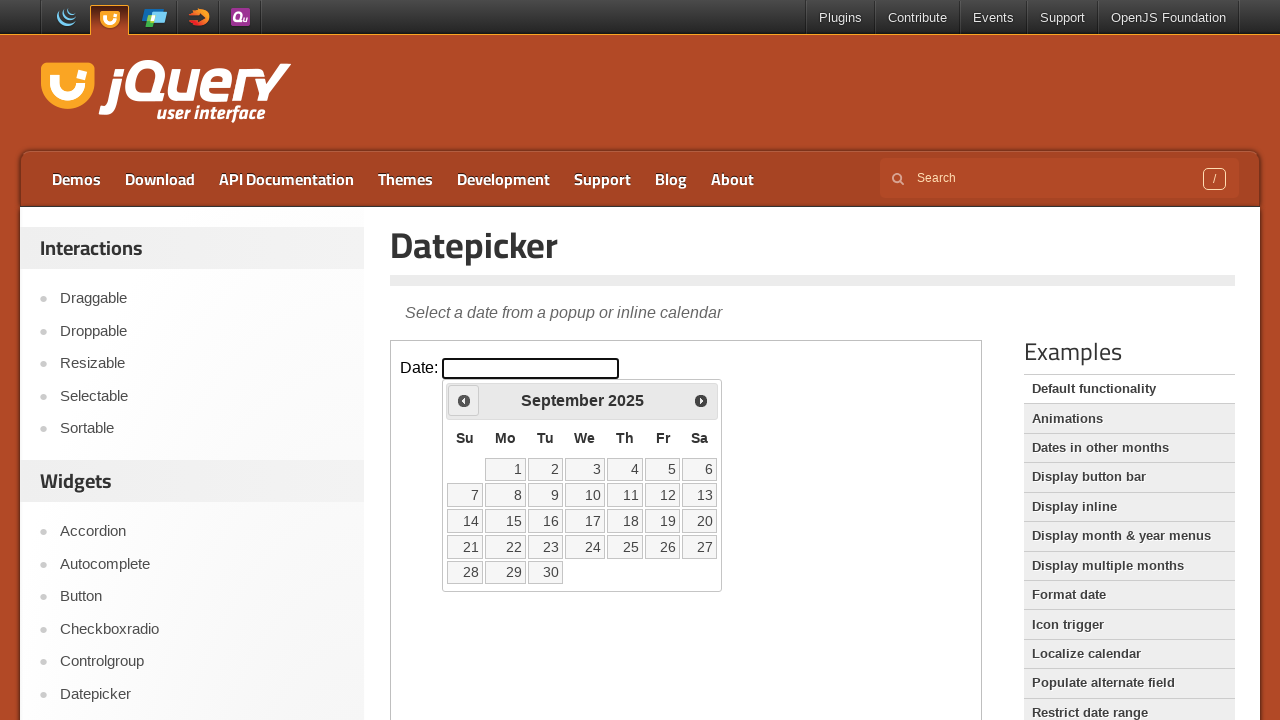

Clicked previous month button to navigate backwards at (464, 400) on iframe >> nth=0 >> internal:control=enter-frame >> span.ui-icon.ui-icon-circle-t
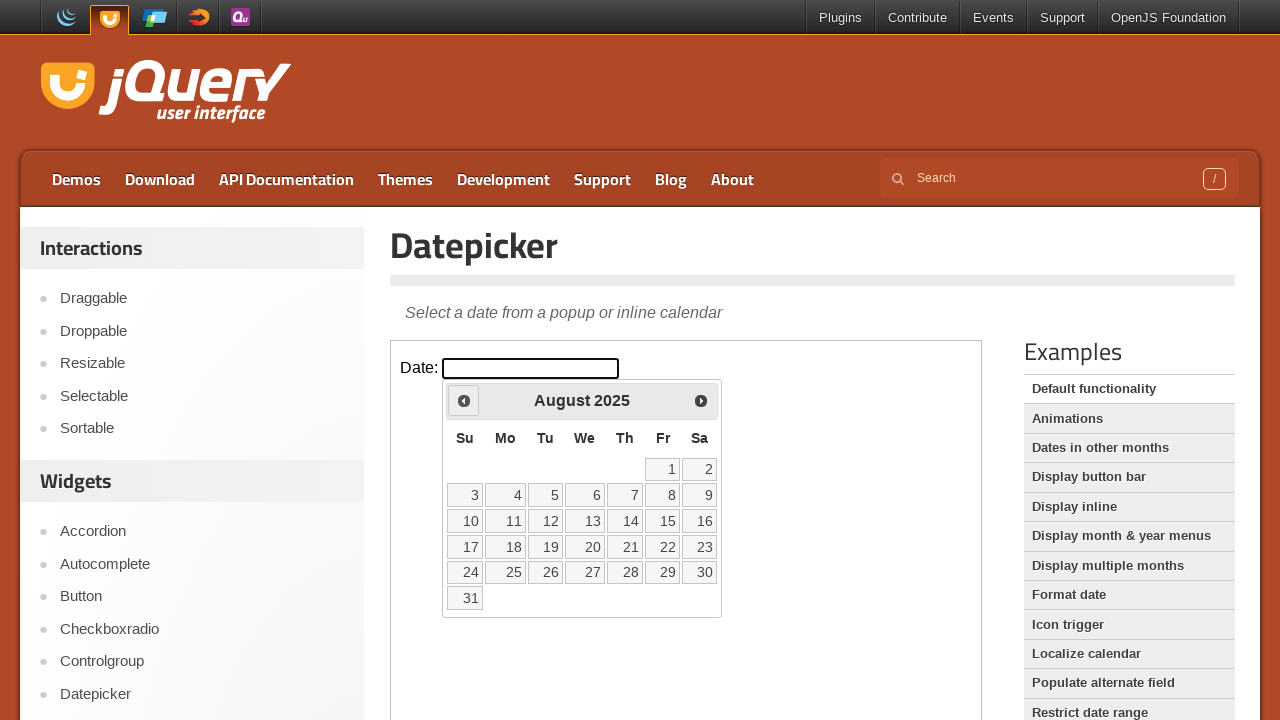

Checked current month: August 2025
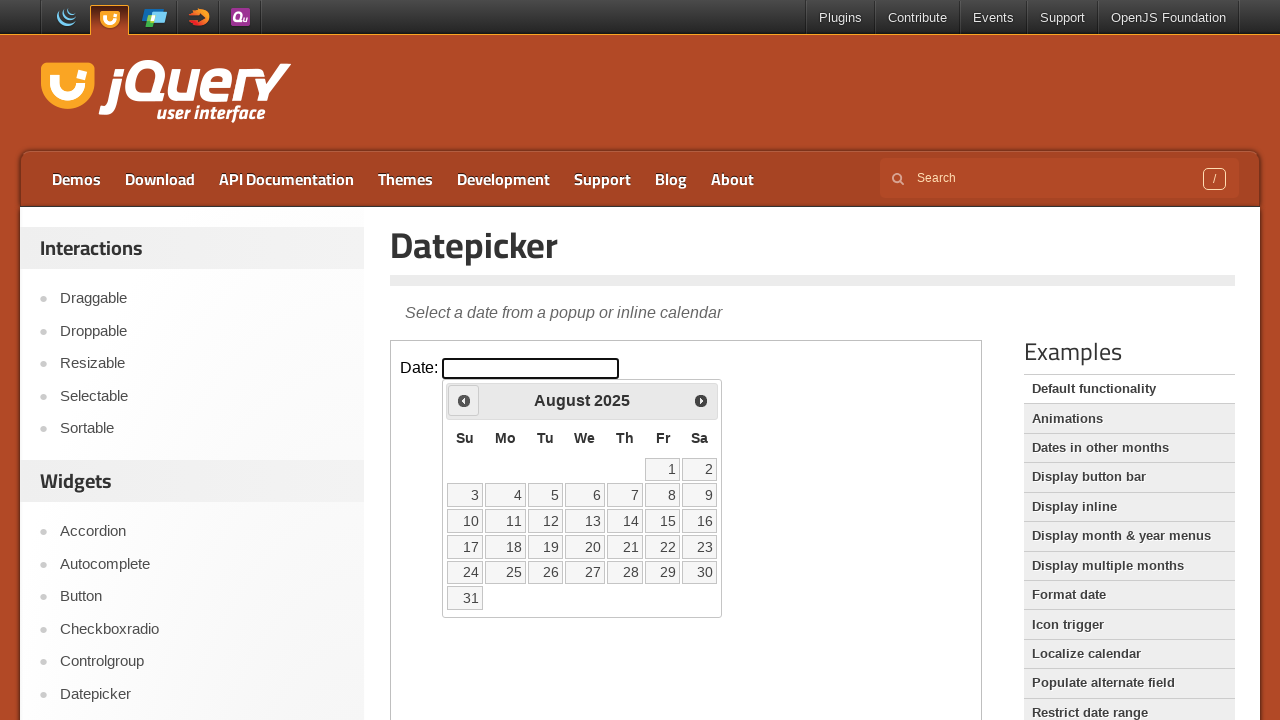

Clicked previous month button to navigate backwards at (464, 400) on iframe >> nth=0 >> internal:control=enter-frame >> span.ui-icon.ui-icon-circle-t
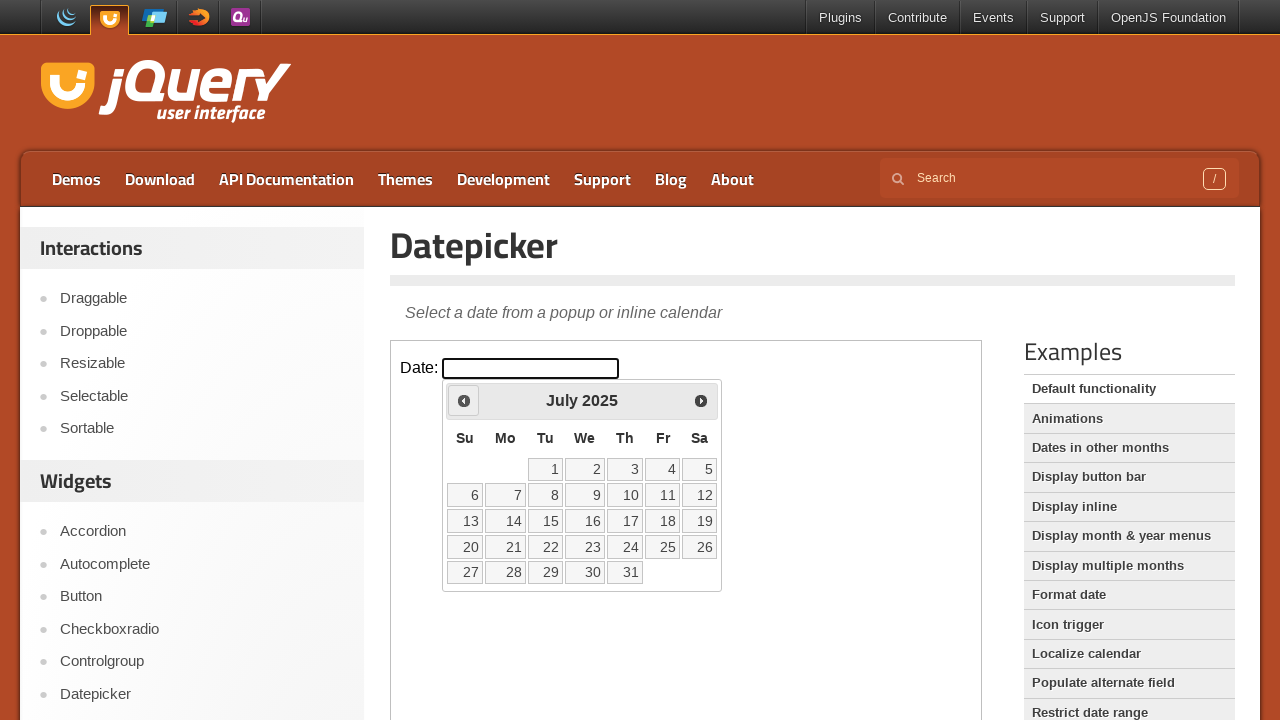

Checked current month: July 2025
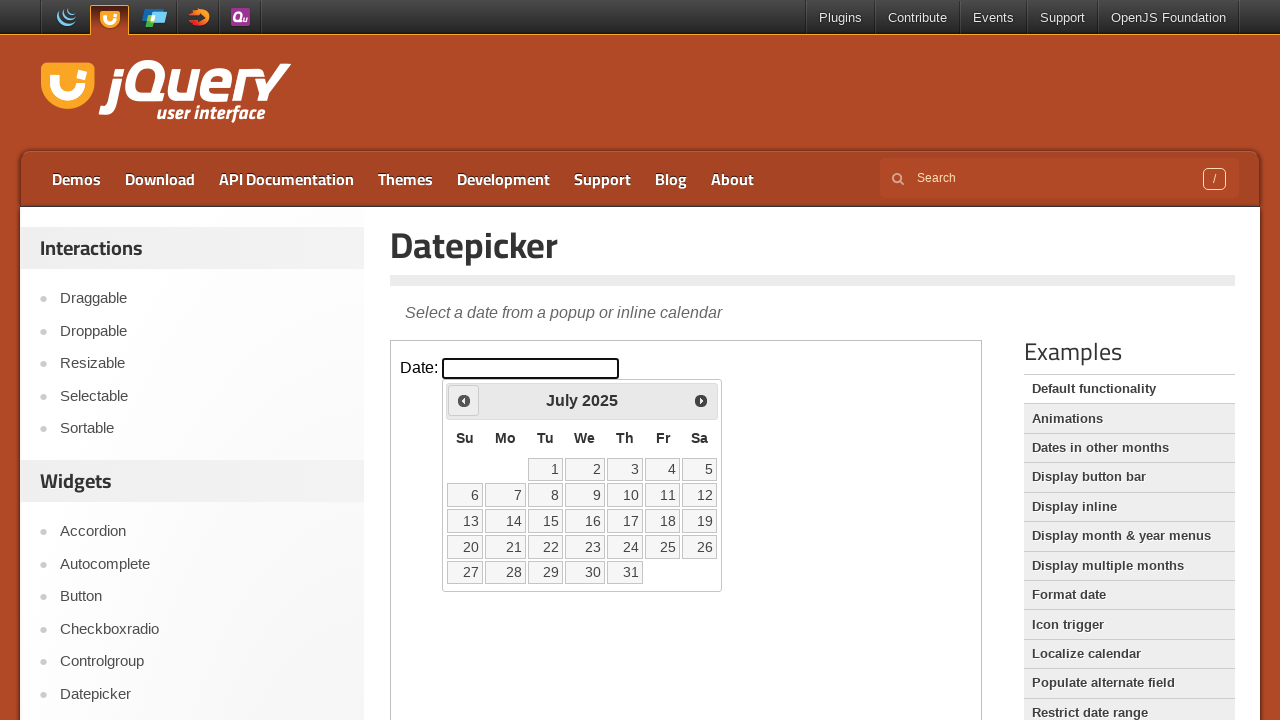

Clicked previous month button to navigate backwards at (464, 400) on iframe >> nth=0 >> internal:control=enter-frame >> span.ui-icon.ui-icon-circle-t
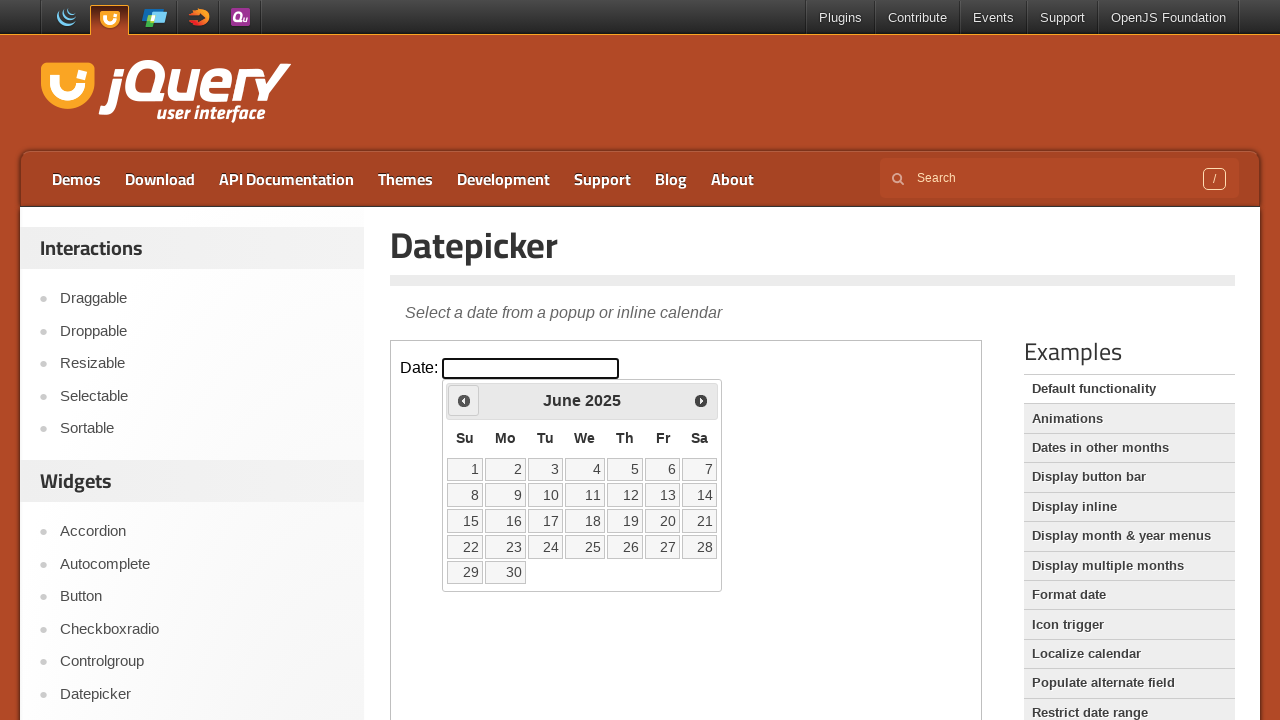

Checked current month: June 2025
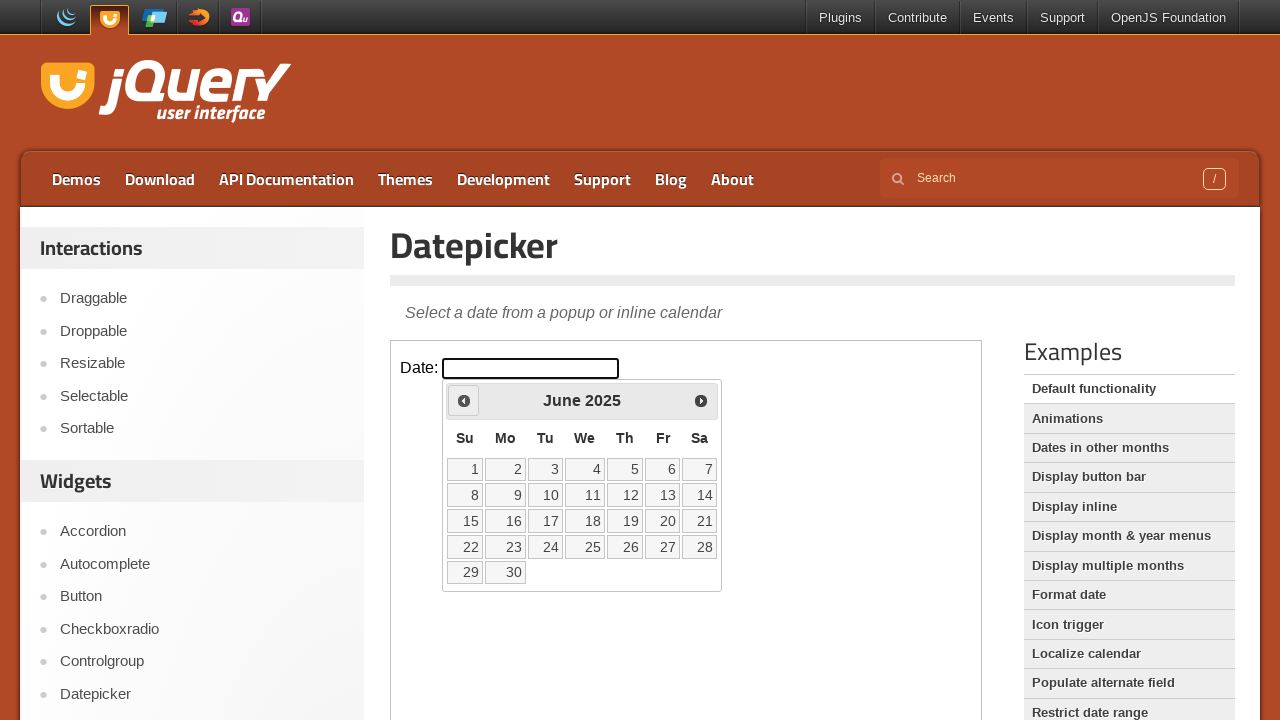

Clicked previous month button to navigate backwards at (464, 400) on iframe >> nth=0 >> internal:control=enter-frame >> span.ui-icon.ui-icon-circle-t
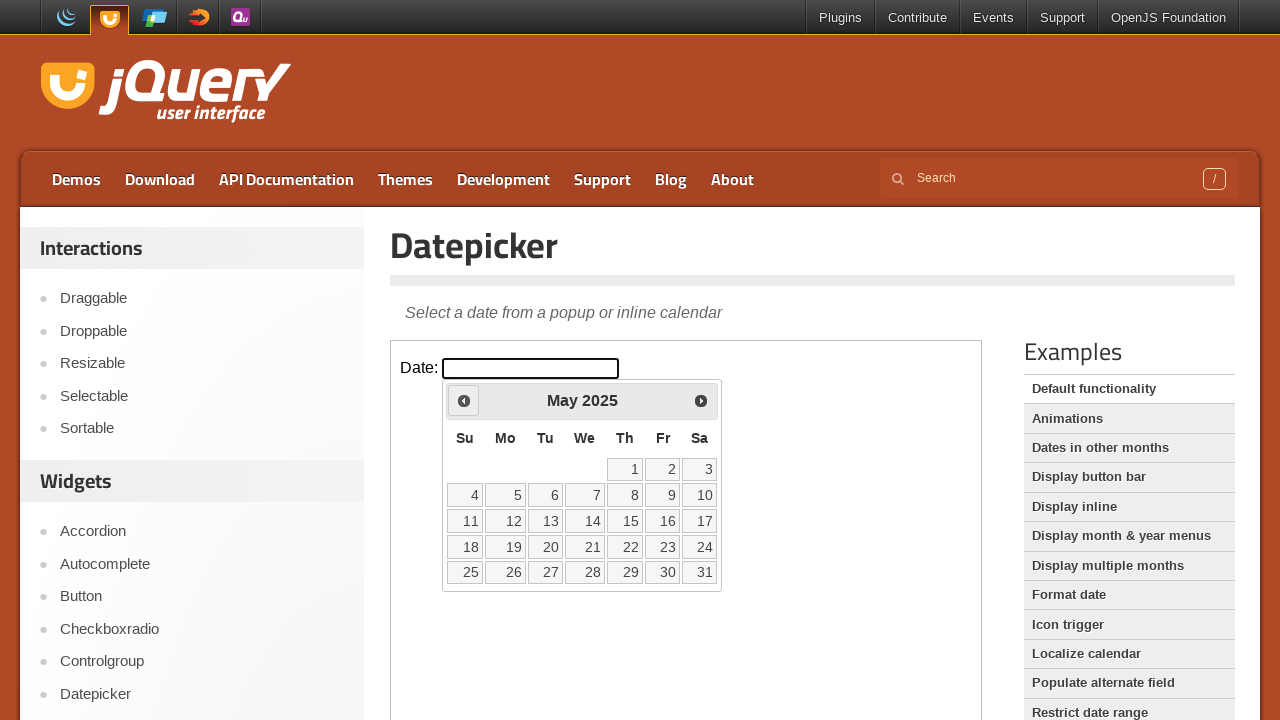

Checked current month: May 2025
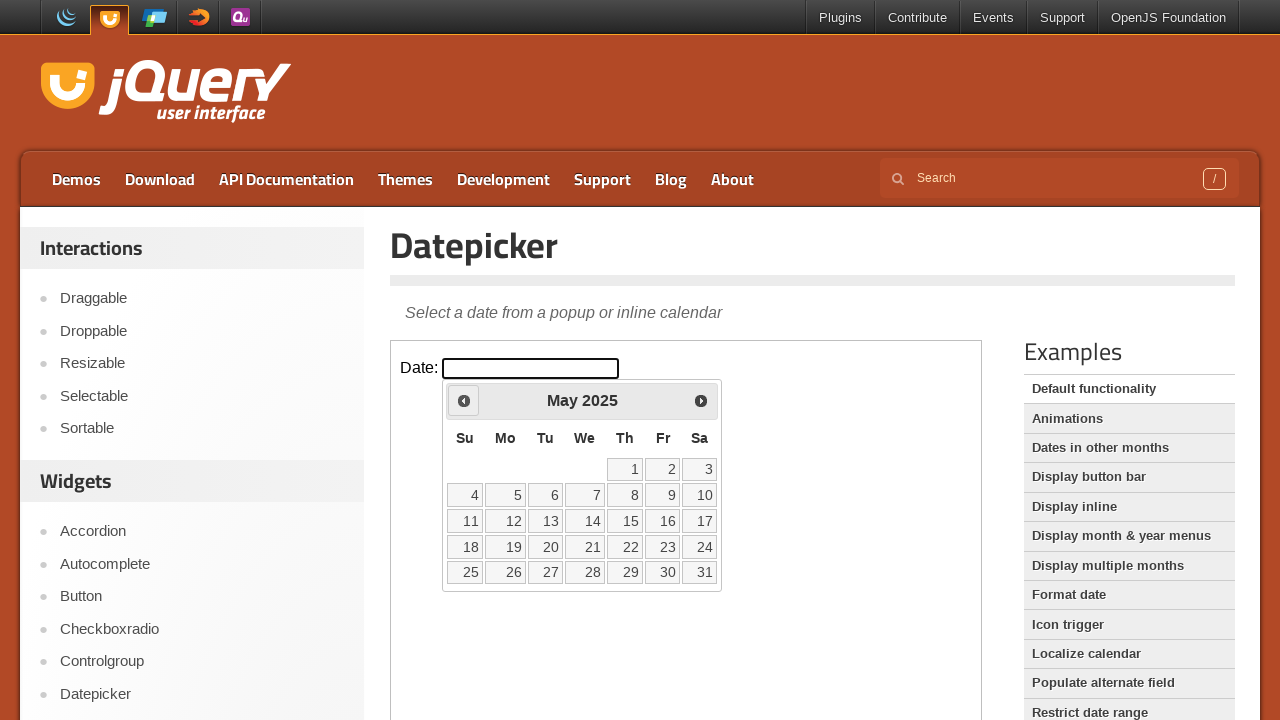

Clicked previous month button to navigate backwards at (464, 400) on iframe >> nth=0 >> internal:control=enter-frame >> span.ui-icon.ui-icon-circle-t
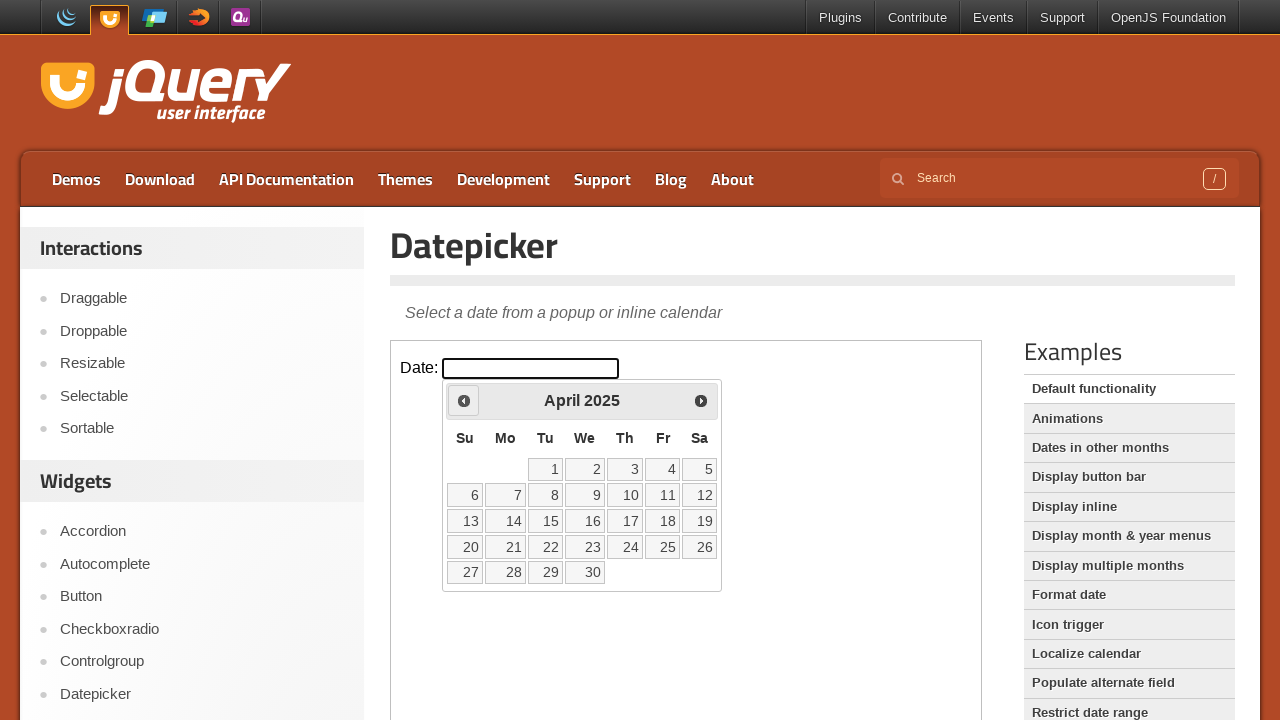

Checked current month: April 2025
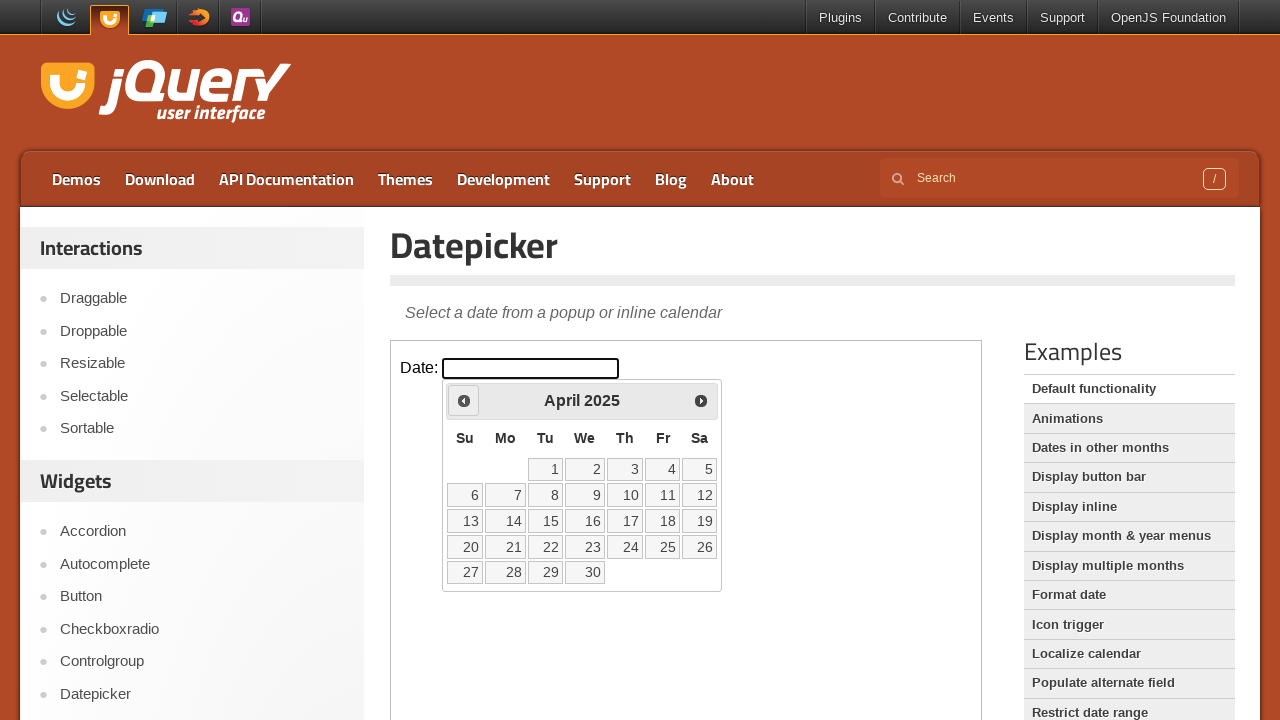

Clicked previous month button to navigate backwards at (464, 400) on iframe >> nth=0 >> internal:control=enter-frame >> span.ui-icon.ui-icon-circle-t
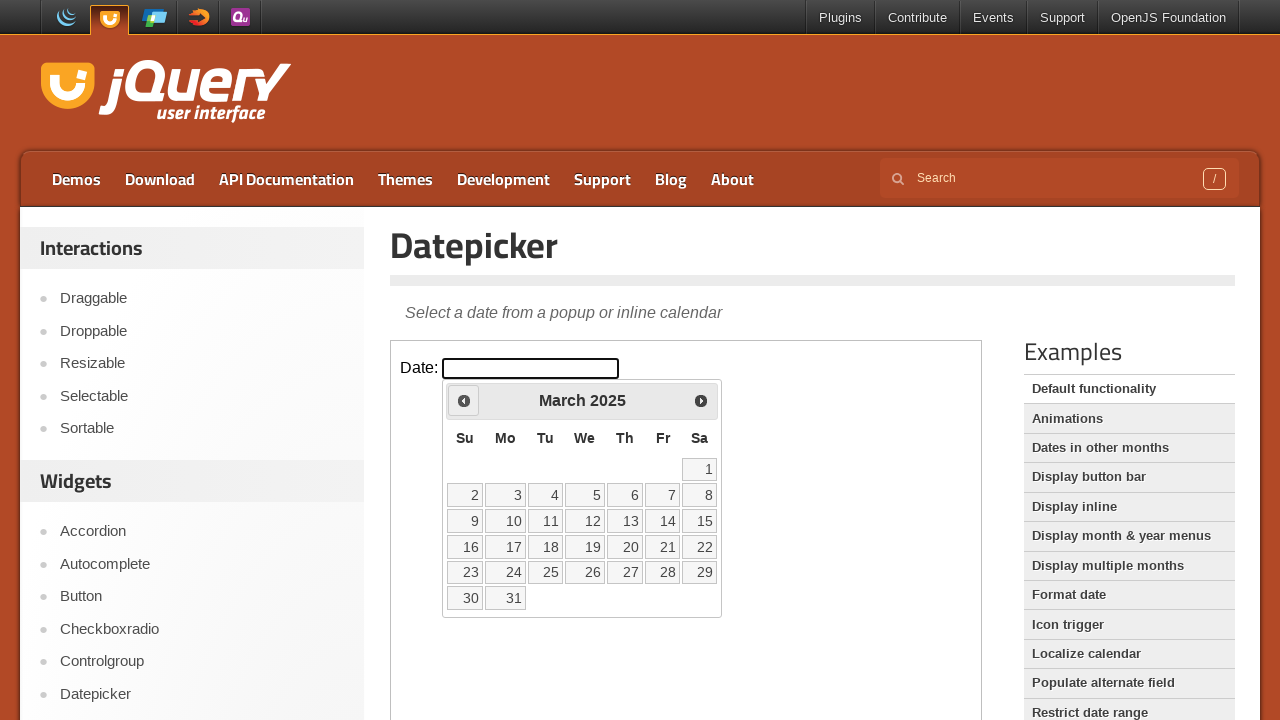

Checked current month: March 2025
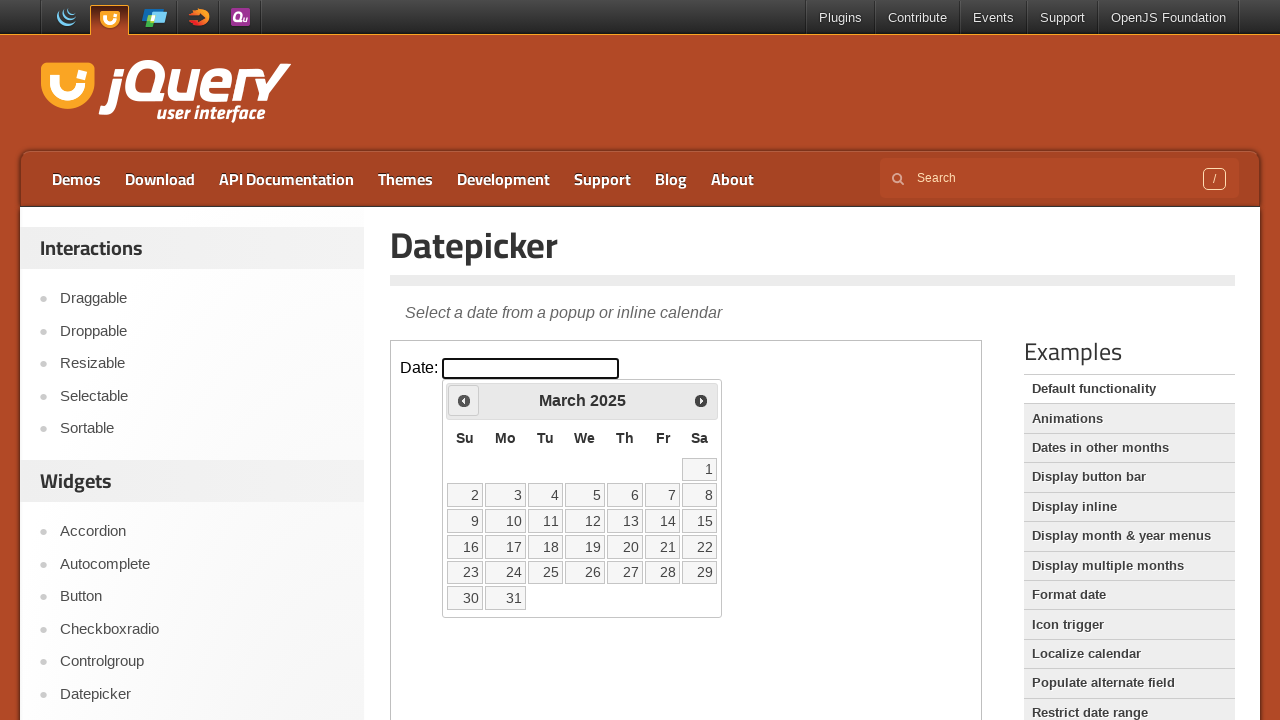

Clicked previous month button to navigate backwards at (464, 400) on iframe >> nth=0 >> internal:control=enter-frame >> span.ui-icon.ui-icon-circle-t
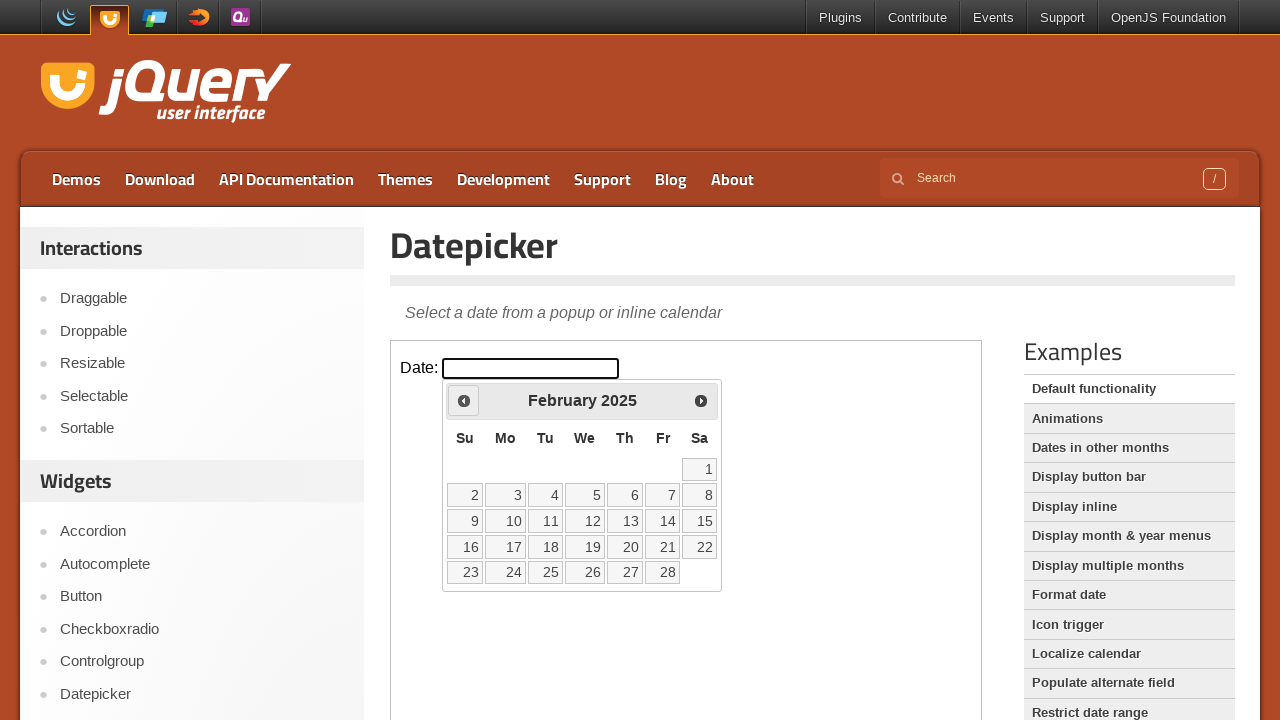

Checked current month: February 2025
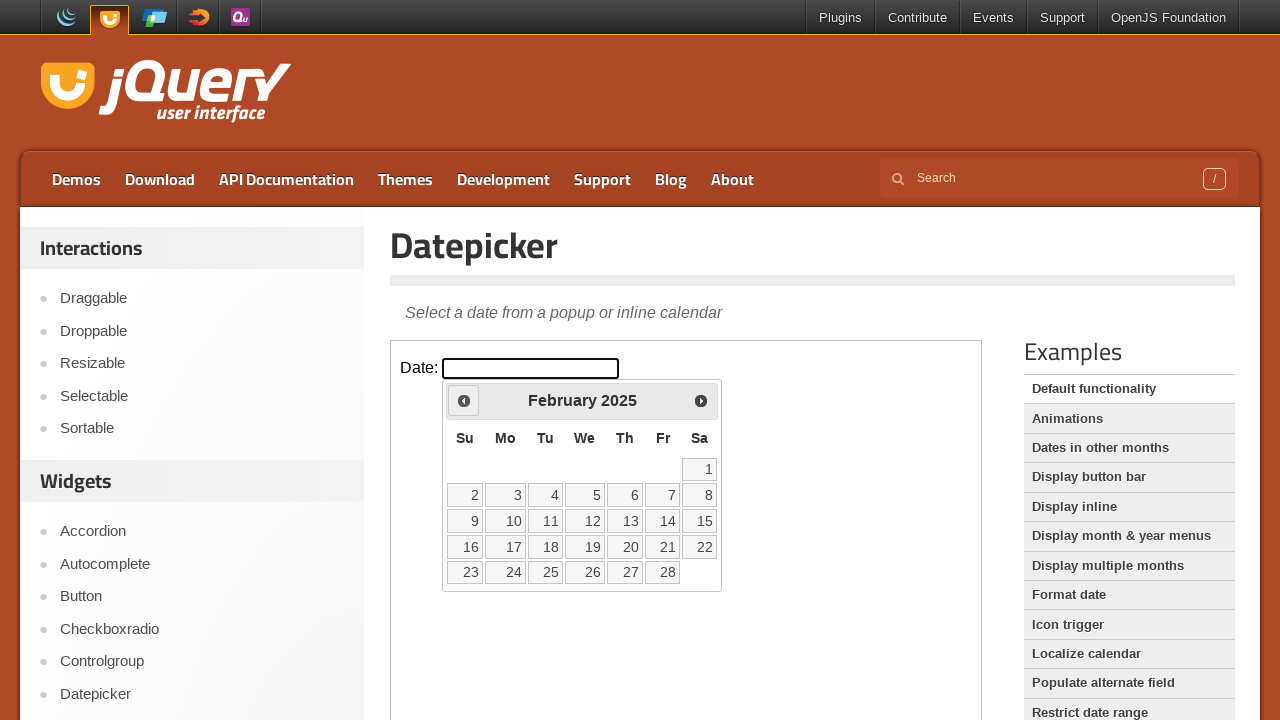

Clicked previous month button to navigate backwards at (464, 400) on iframe >> nth=0 >> internal:control=enter-frame >> span.ui-icon.ui-icon-circle-t
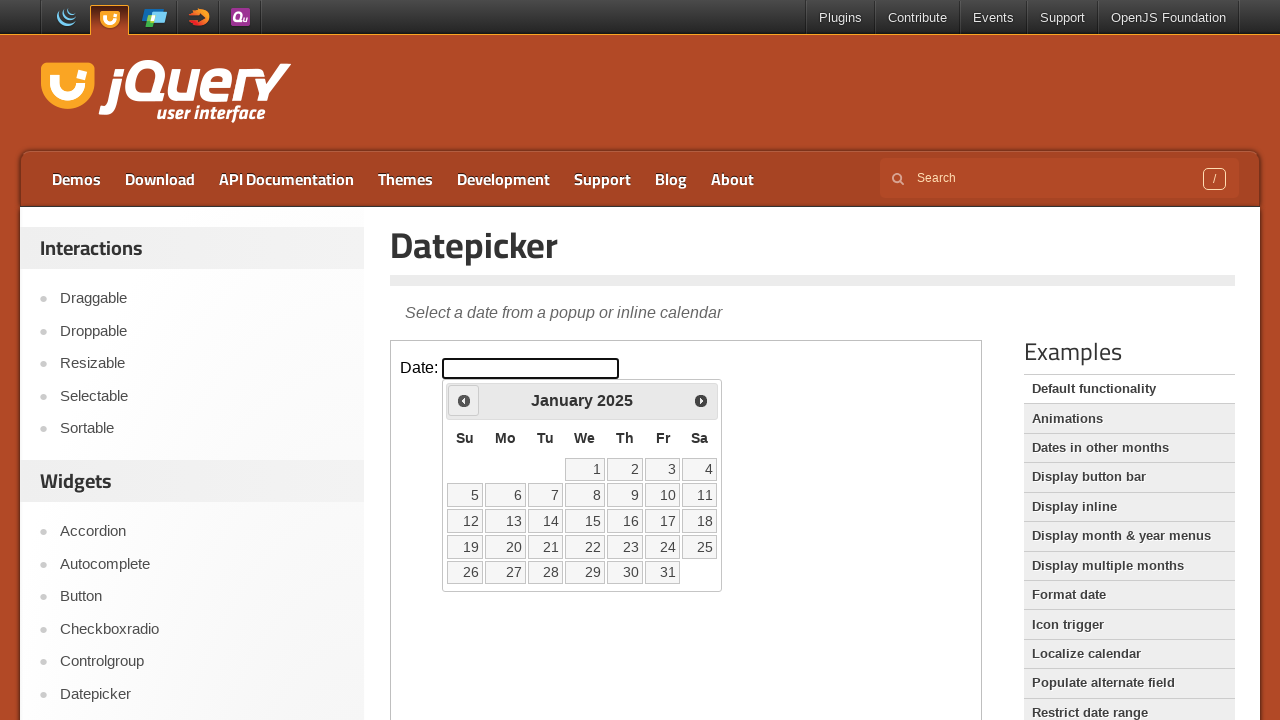

Checked current month: January 2025
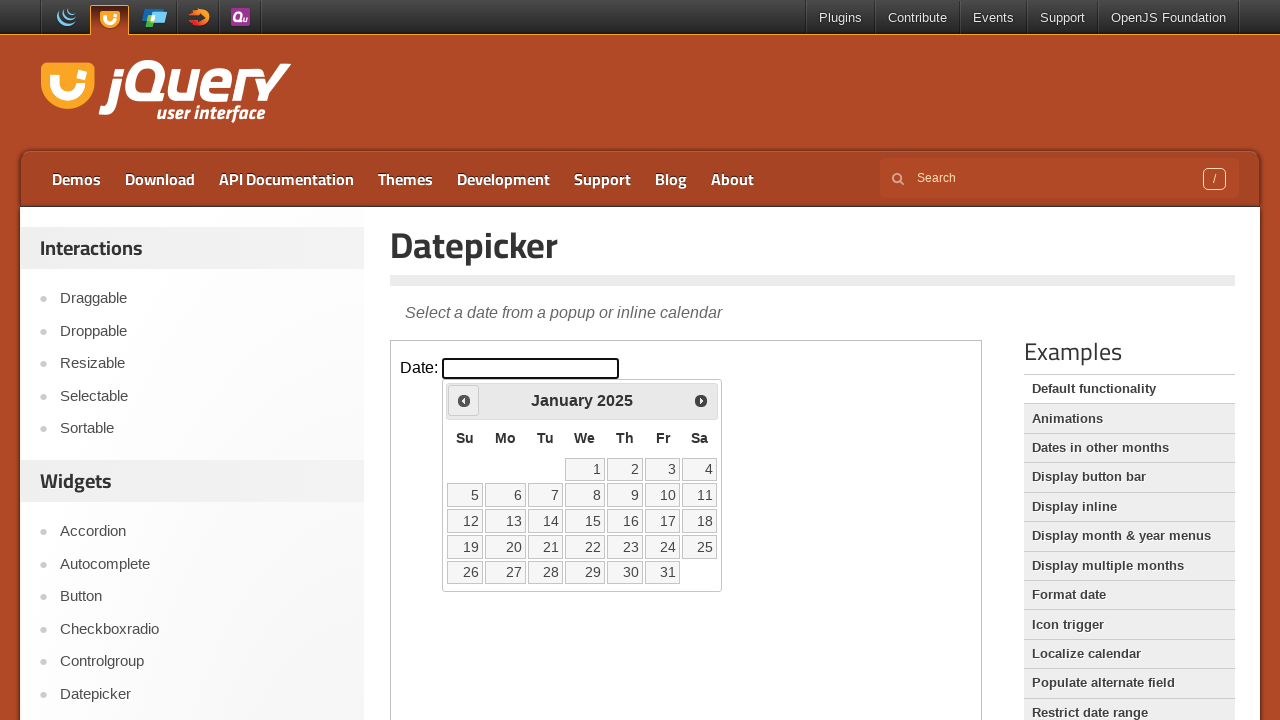

Clicked previous month button to navigate backwards at (464, 400) on iframe >> nth=0 >> internal:control=enter-frame >> span.ui-icon.ui-icon-circle-t
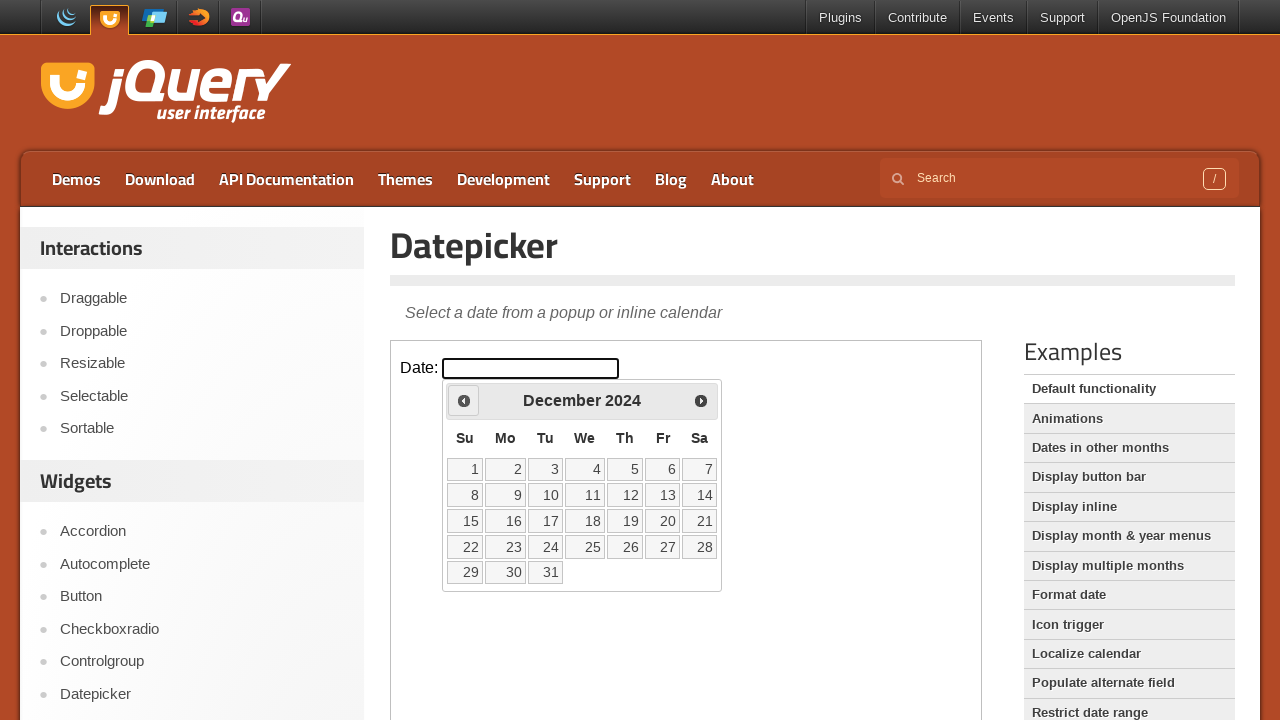

Checked current month: December 2024
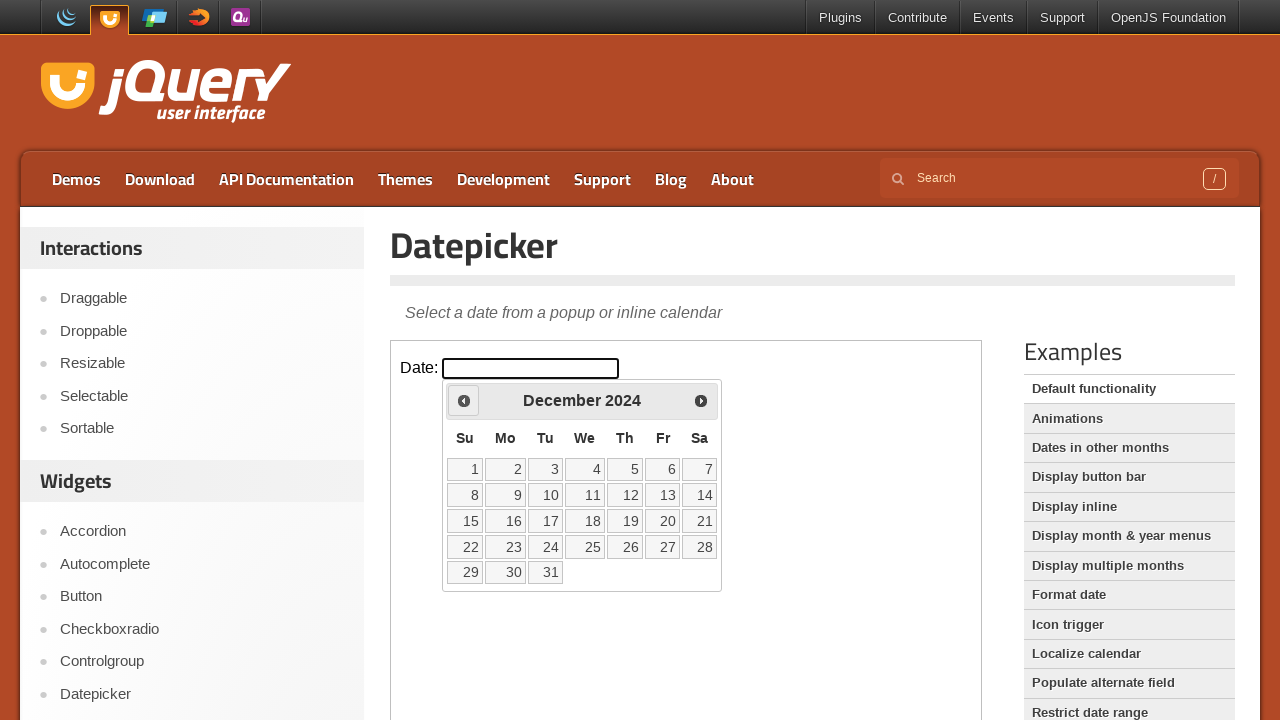

Clicked previous month button to navigate backwards at (464, 400) on iframe >> nth=0 >> internal:control=enter-frame >> span.ui-icon.ui-icon-circle-t
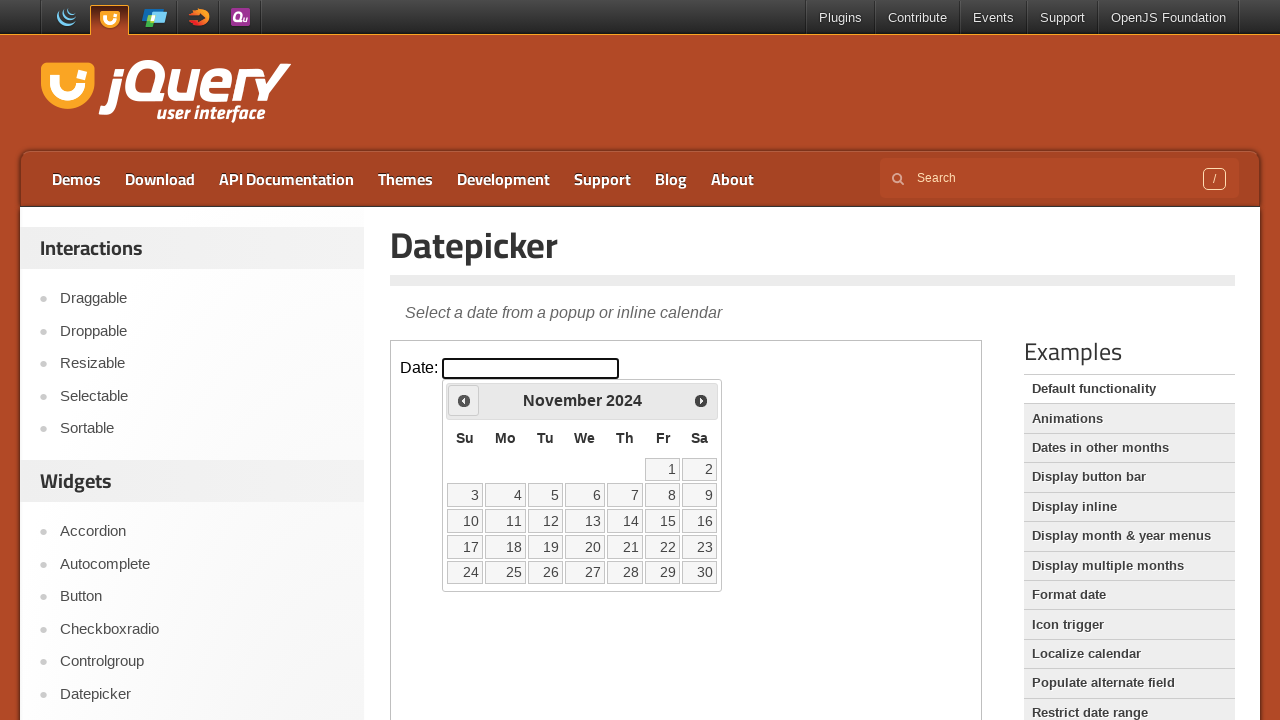

Checked current month: November 2024
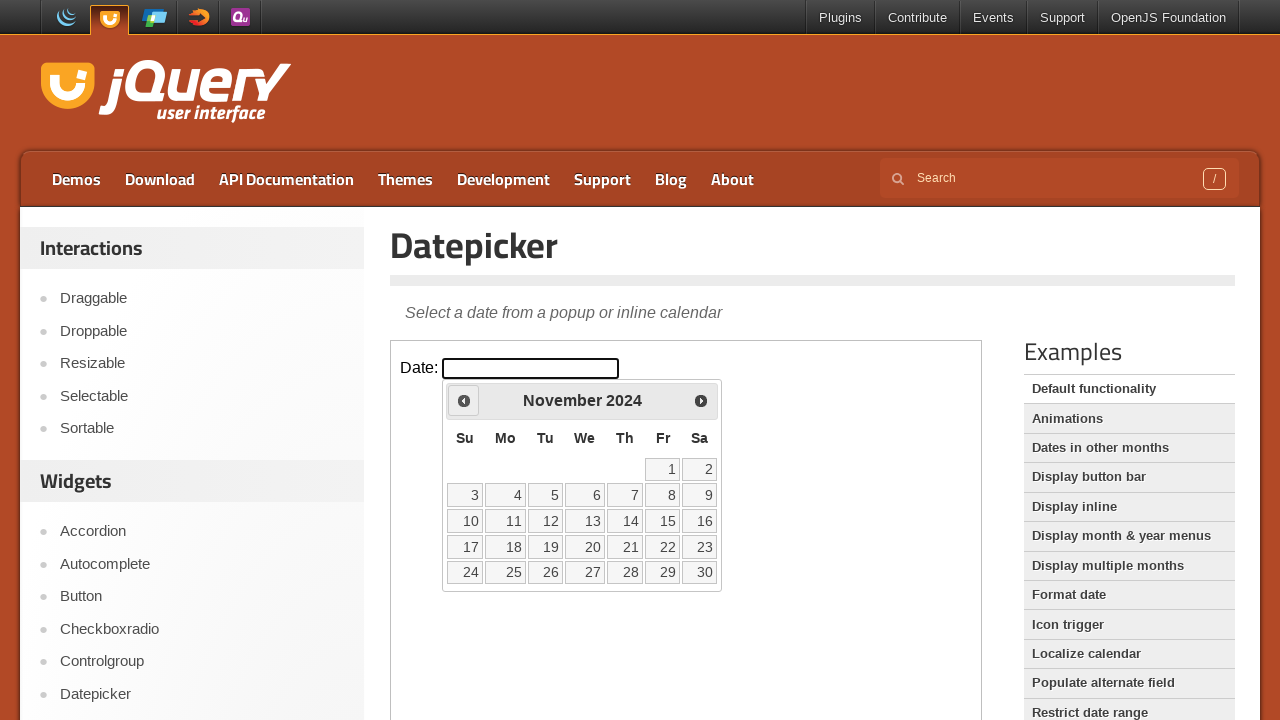

Clicked previous month button to navigate backwards at (464, 400) on iframe >> nth=0 >> internal:control=enter-frame >> span.ui-icon.ui-icon-circle-t
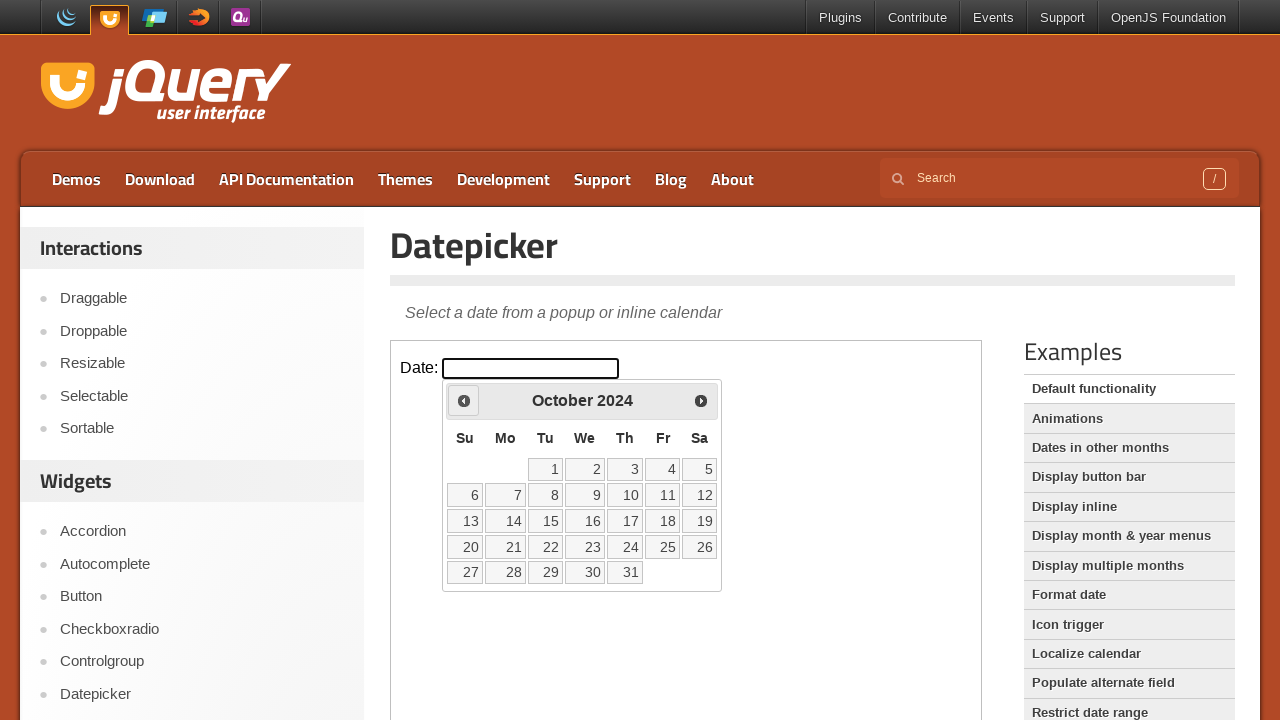

Checked current month: October 2024
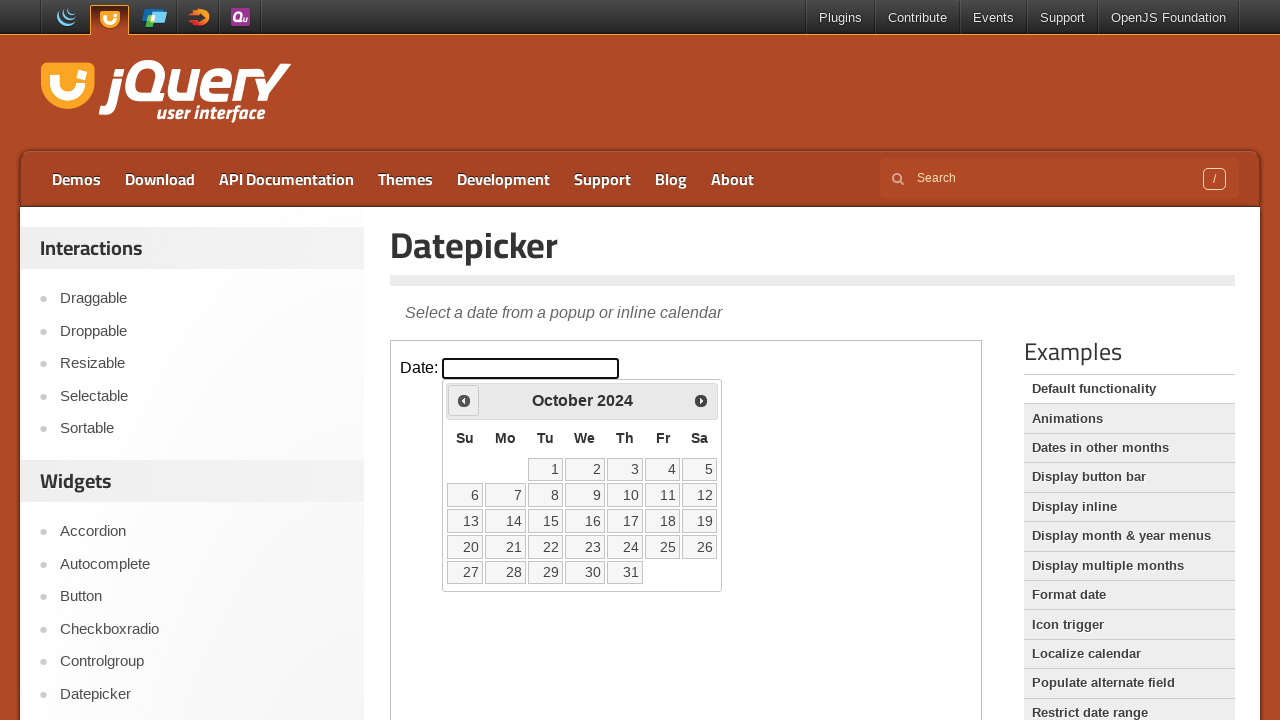

Clicked previous month button to navigate backwards at (464, 400) on iframe >> nth=0 >> internal:control=enter-frame >> span.ui-icon.ui-icon-circle-t
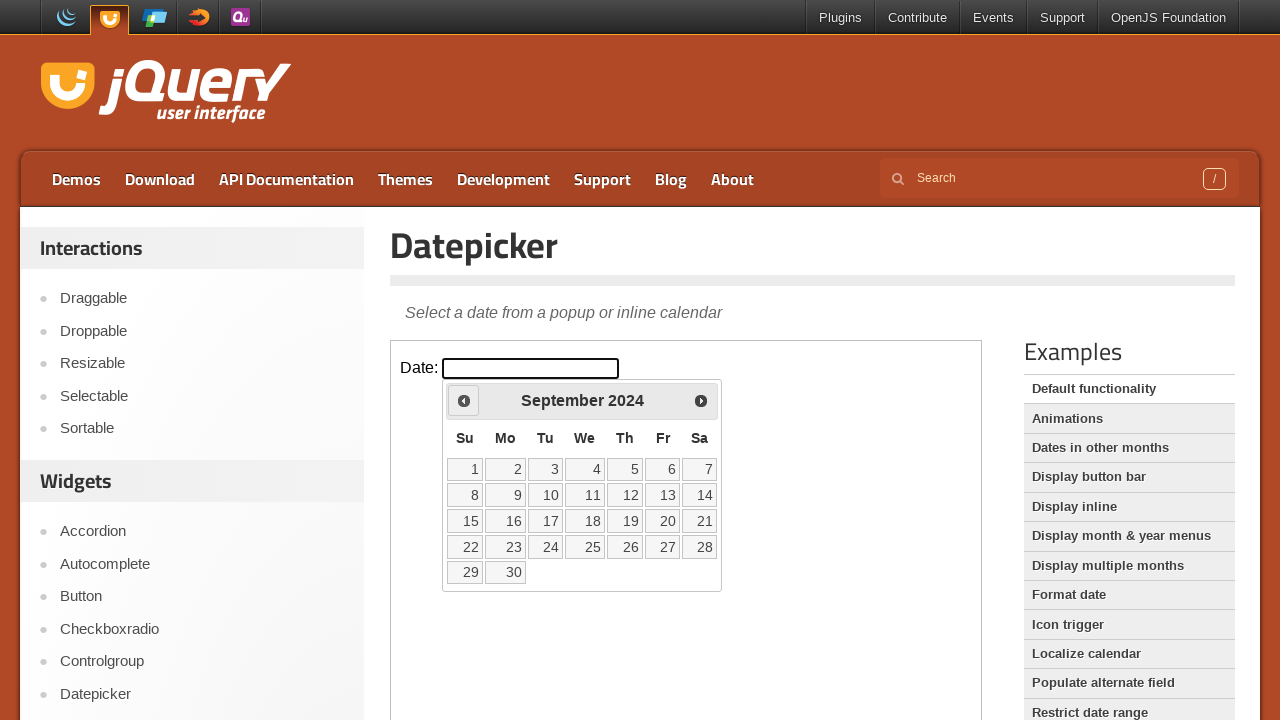

Checked current month: September 2024
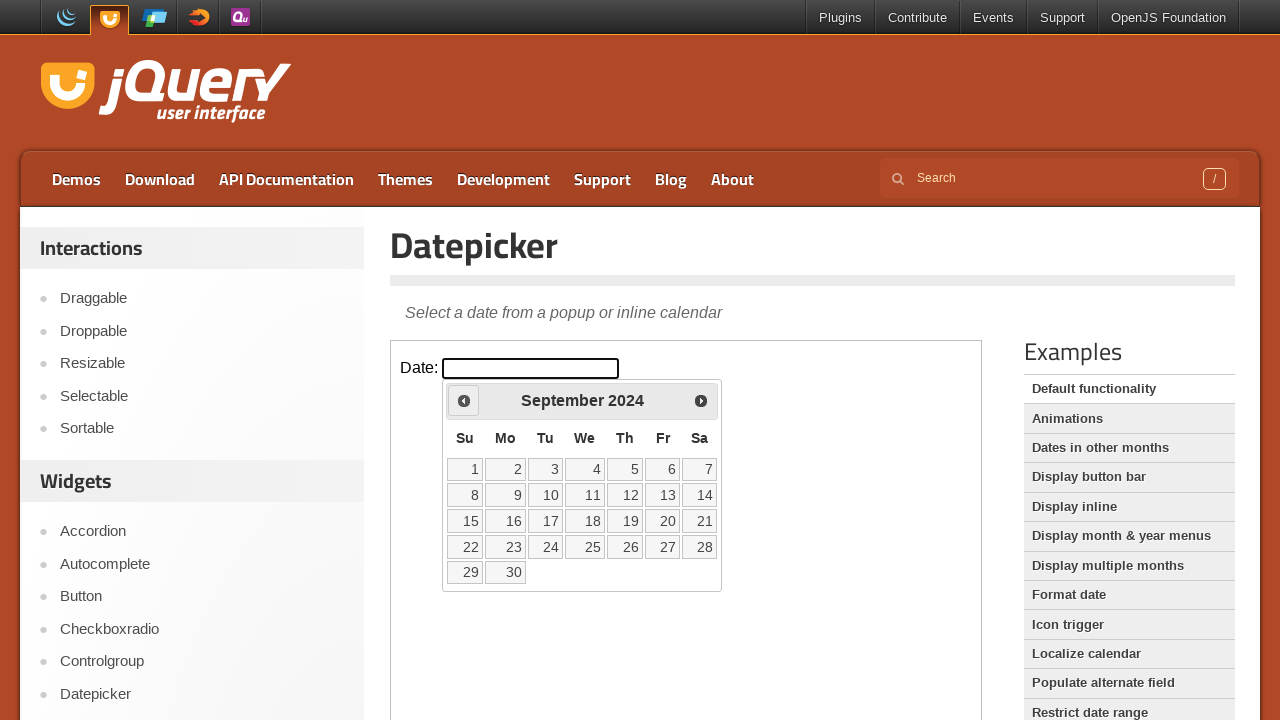

Clicked previous month button to navigate backwards at (464, 400) on iframe >> nth=0 >> internal:control=enter-frame >> span.ui-icon.ui-icon-circle-t
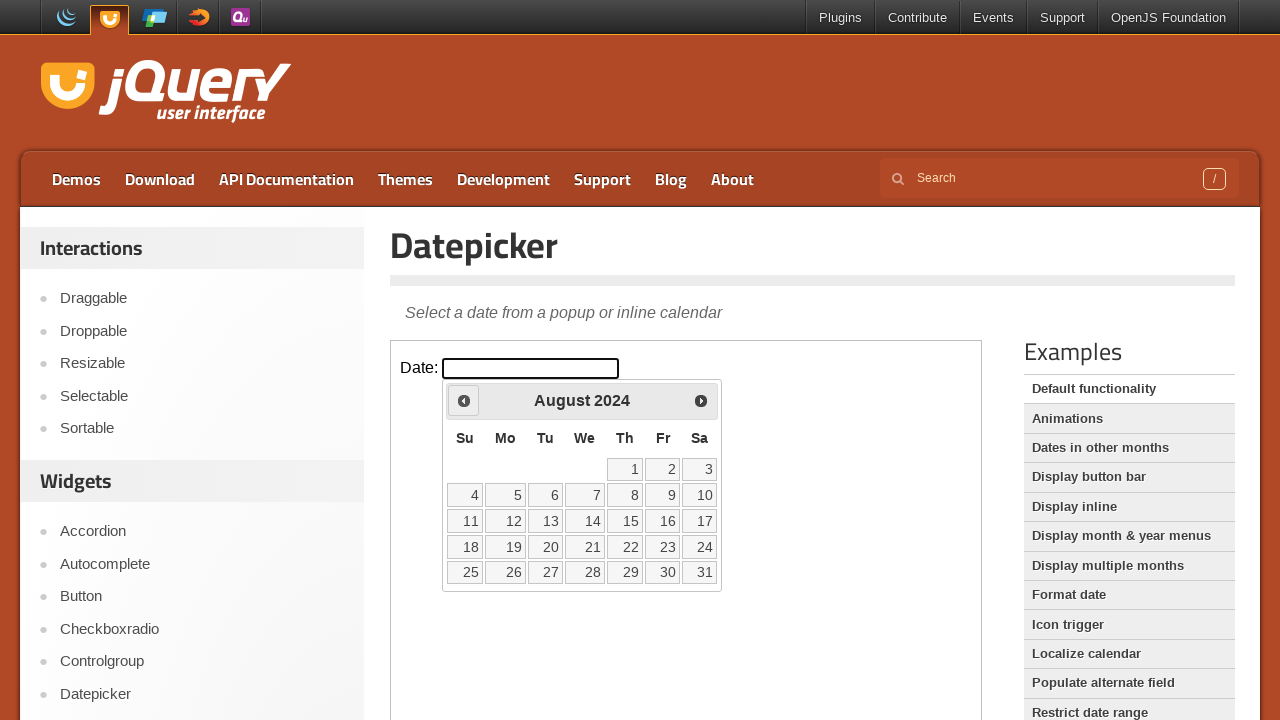

Checked current month: August 2024
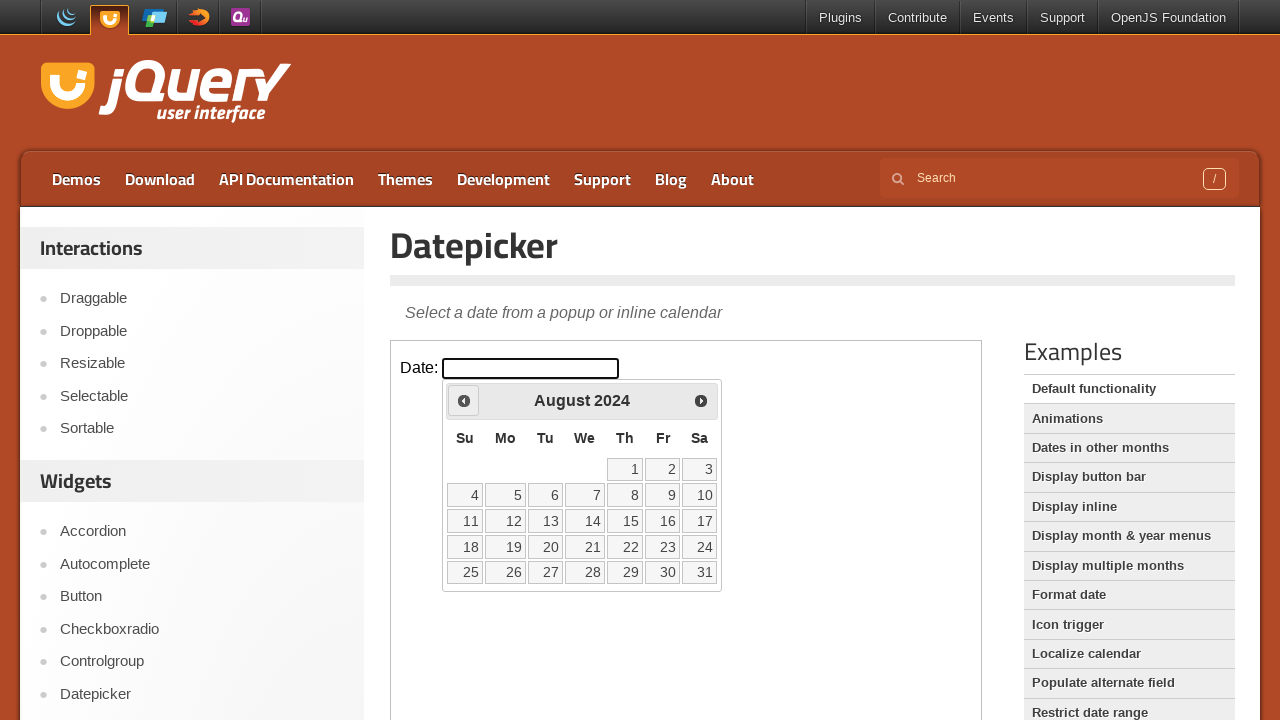

Clicked previous month button to navigate backwards at (464, 400) on iframe >> nth=0 >> internal:control=enter-frame >> span.ui-icon.ui-icon-circle-t
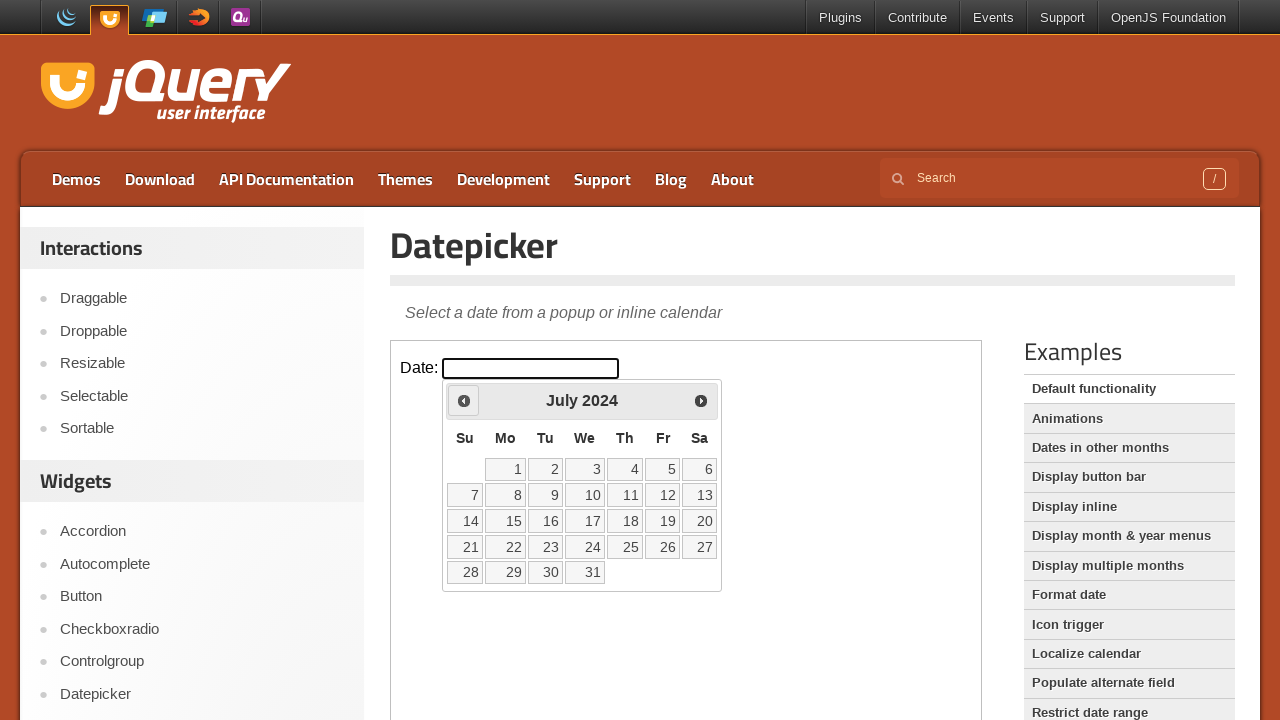

Checked current month: July 2024
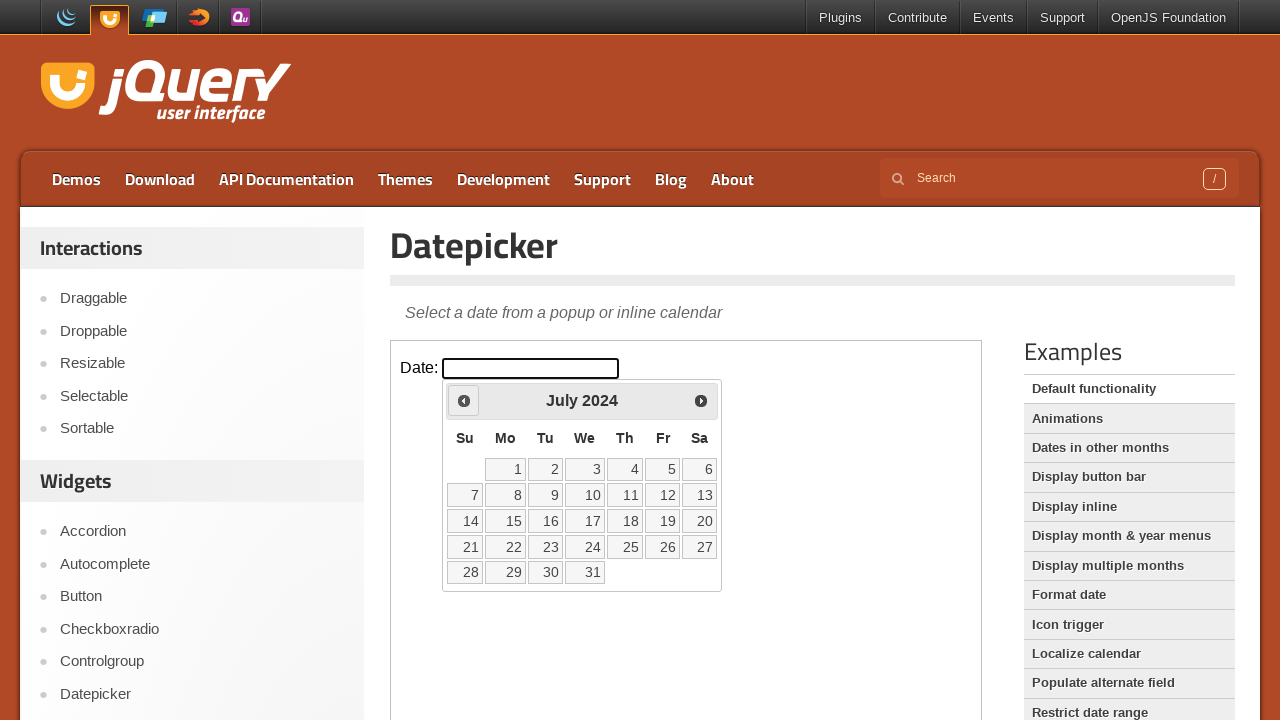

Clicked previous month button to navigate backwards at (464, 400) on iframe >> nth=0 >> internal:control=enter-frame >> span.ui-icon.ui-icon-circle-t
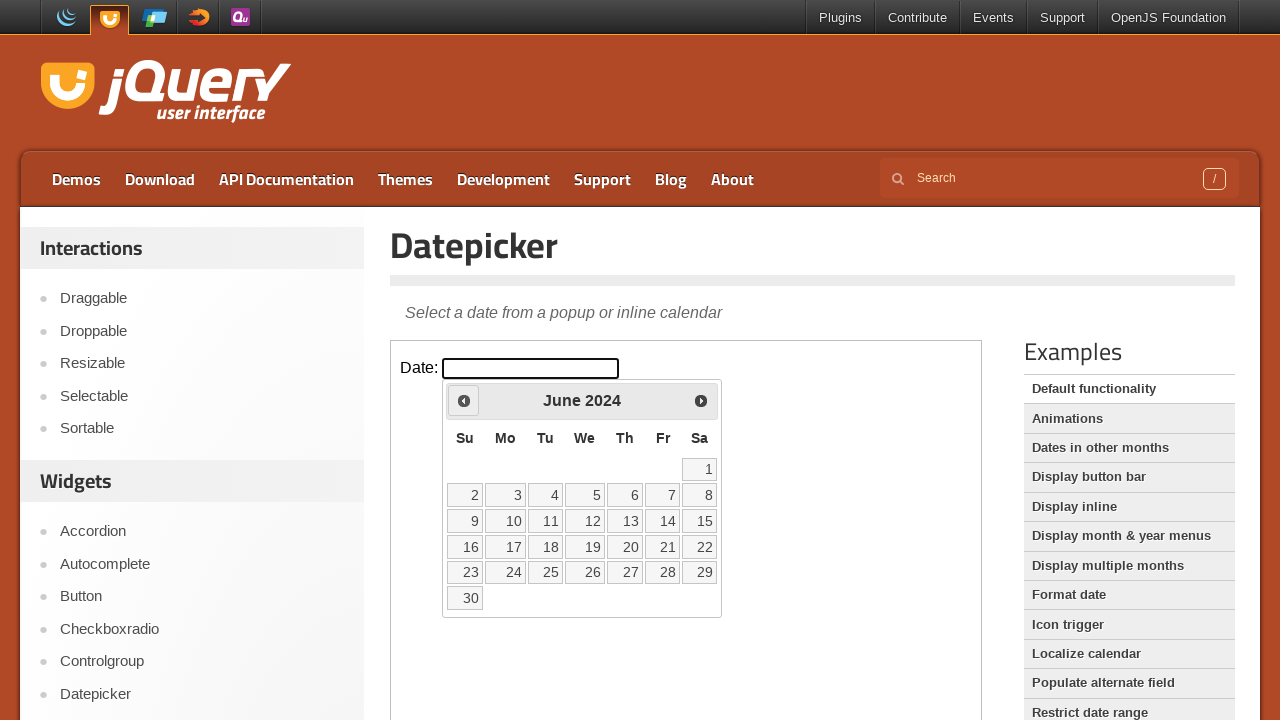

Checked current month: June 2024
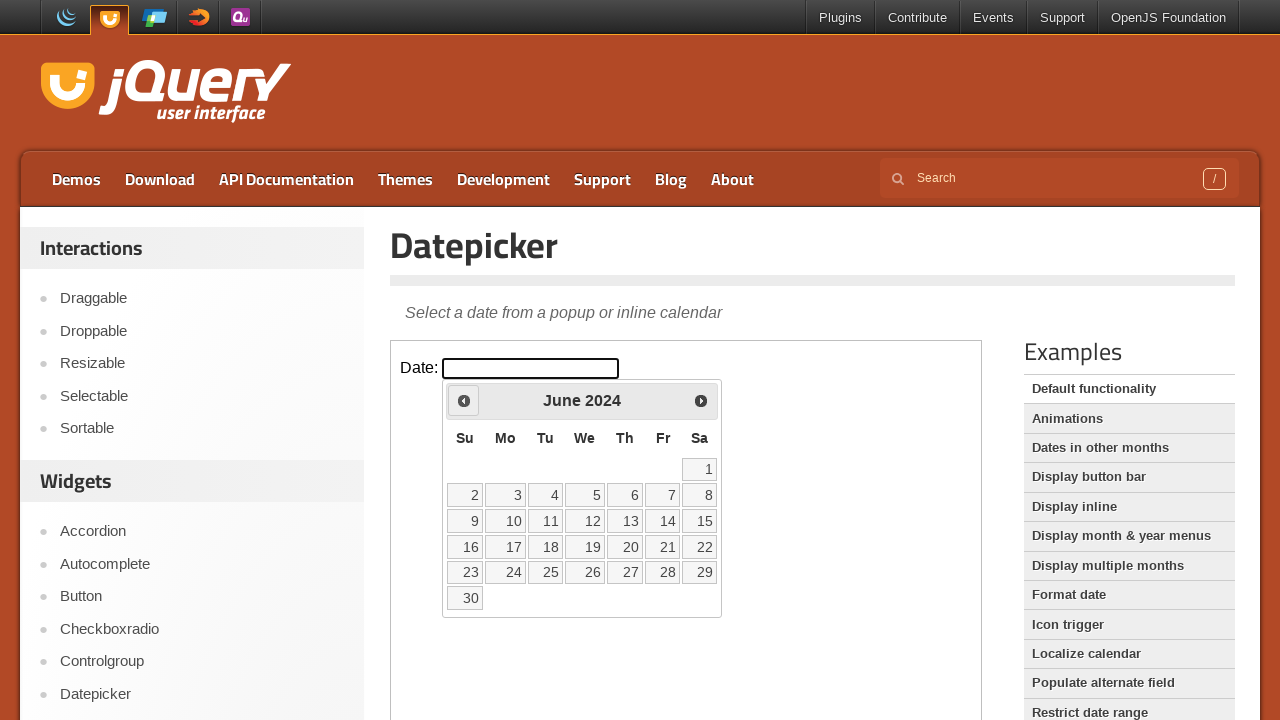

Clicked previous month button to navigate backwards at (464, 400) on iframe >> nth=0 >> internal:control=enter-frame >> span.ui-icon.ui-icon-circle-t
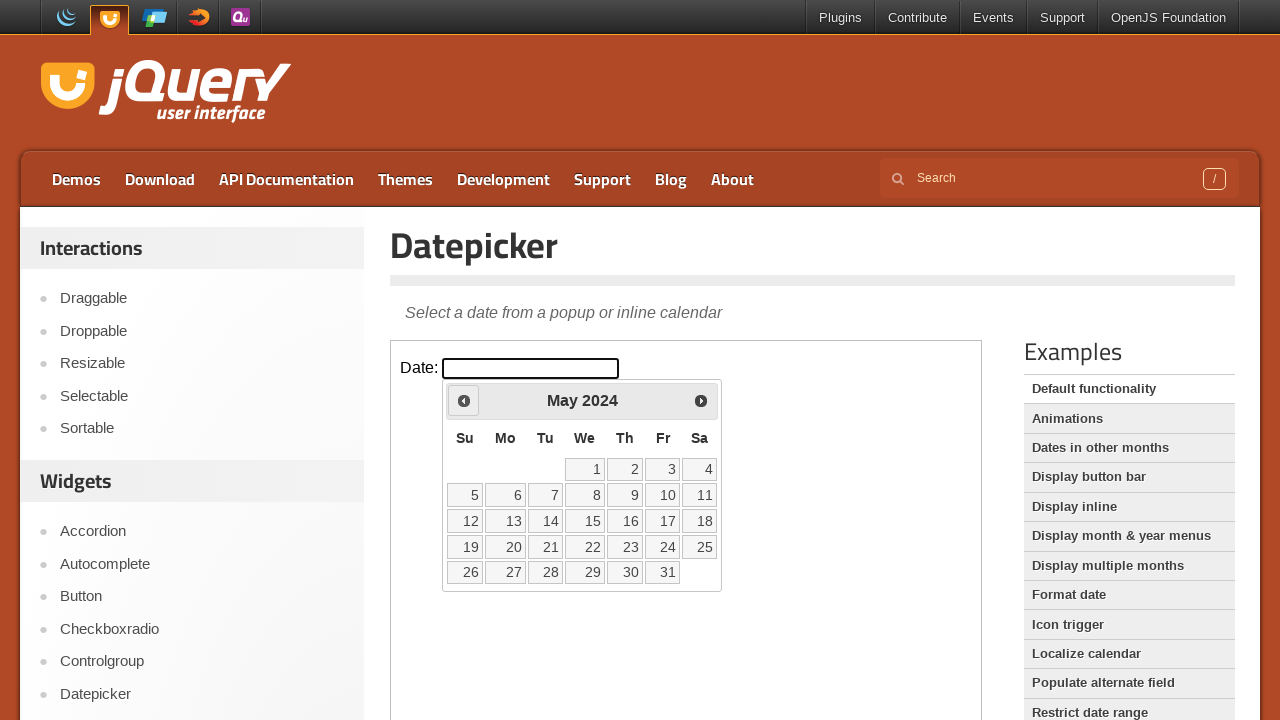

Checked current month: May 2024
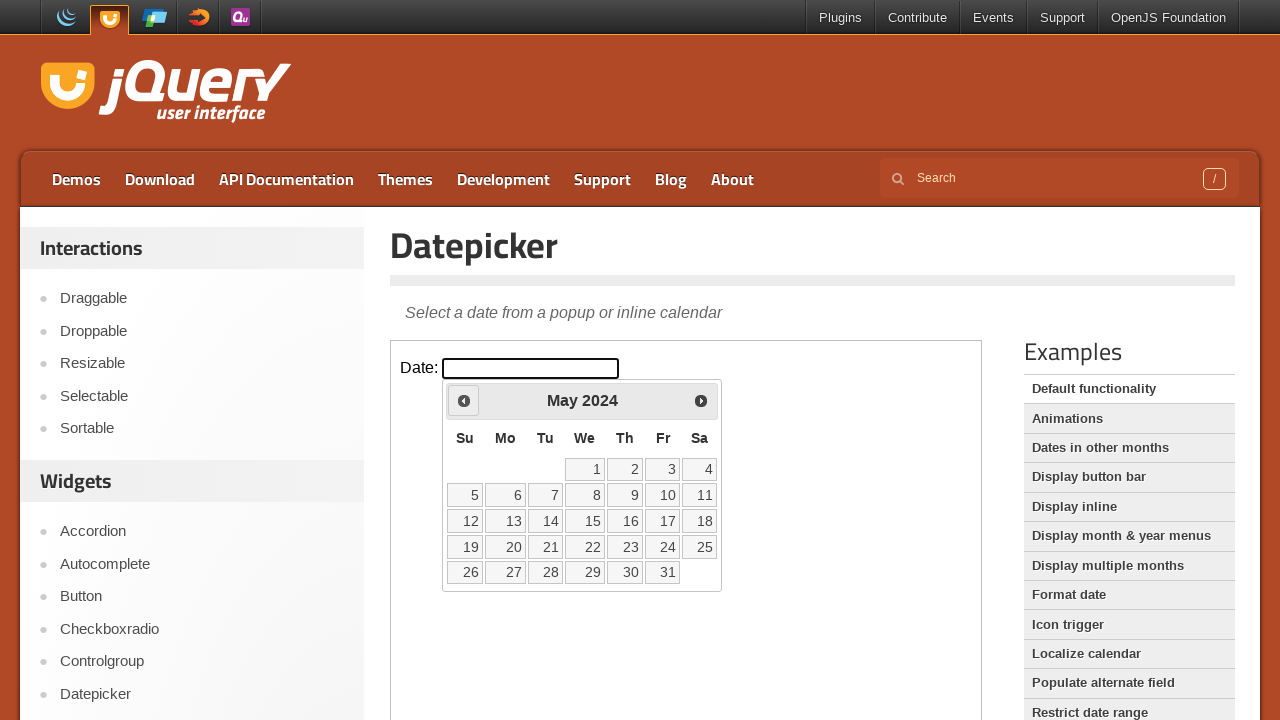

Clicked previous month button to navigate backwards at (464, 400) on iframe >> nth=0 >> internal:control=enter-frame >> span.ui-icon.ui-icon-circle-t
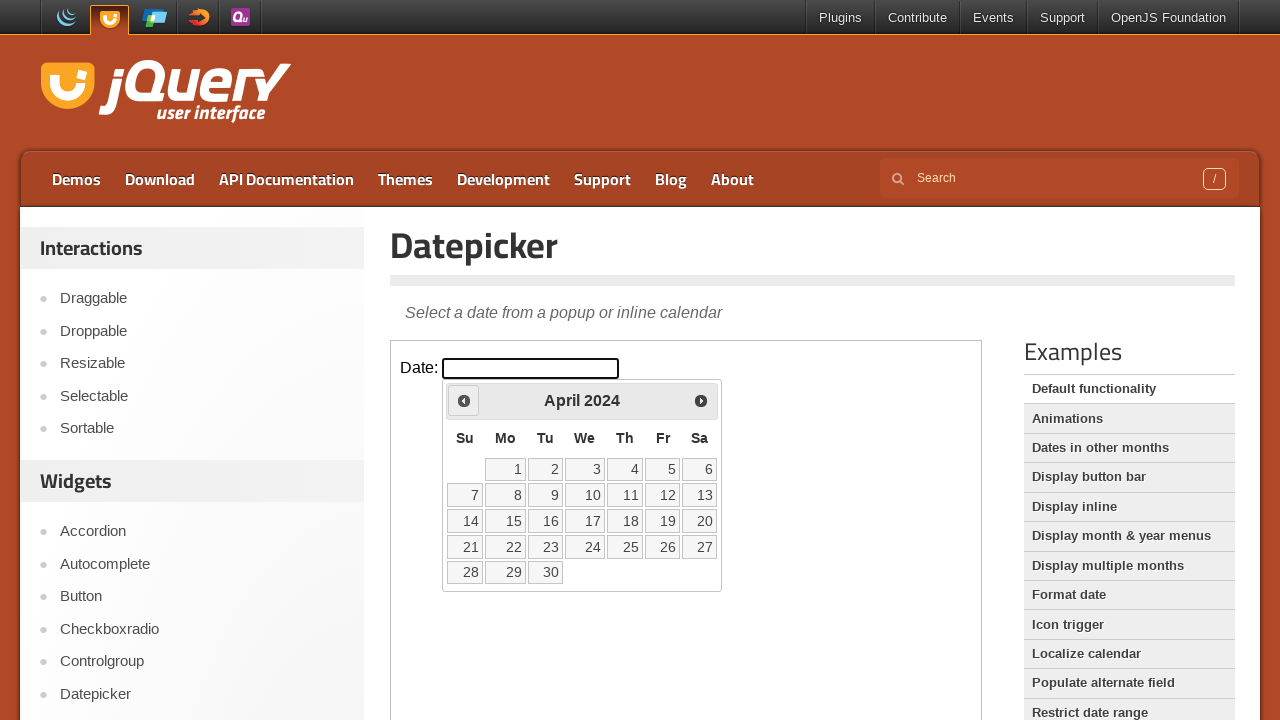

Checked current month: April 2024
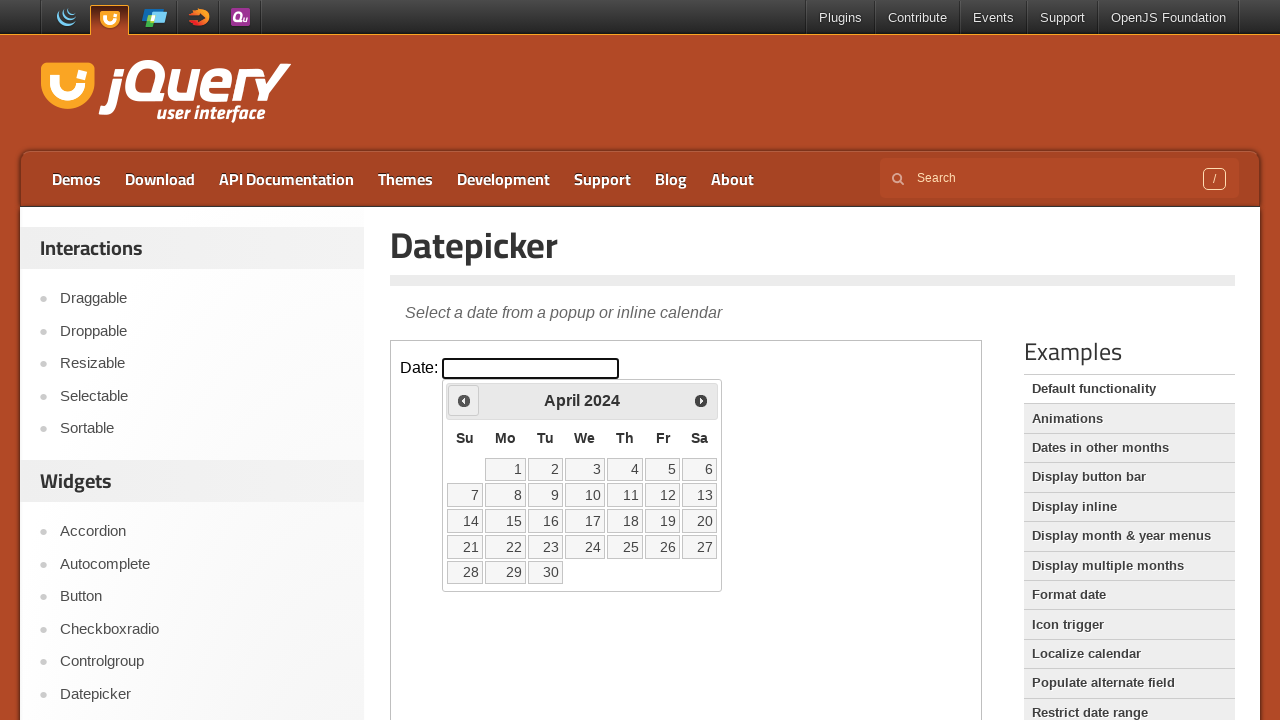

Clicked previous month button to navigate backwards at (464, 400) on iframe >> nth=0 >> internal:control=enter-frame >> span.ui-icon.ui-icon-circle-t
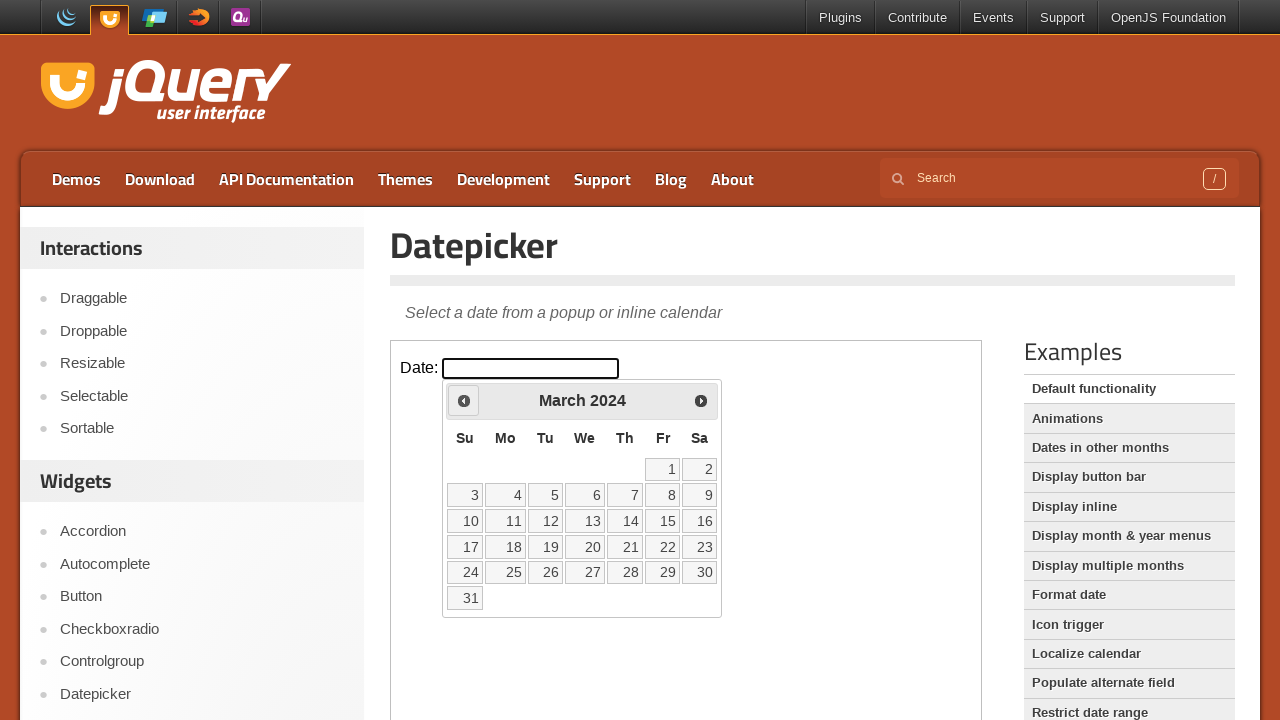

Checked current month: March 2024
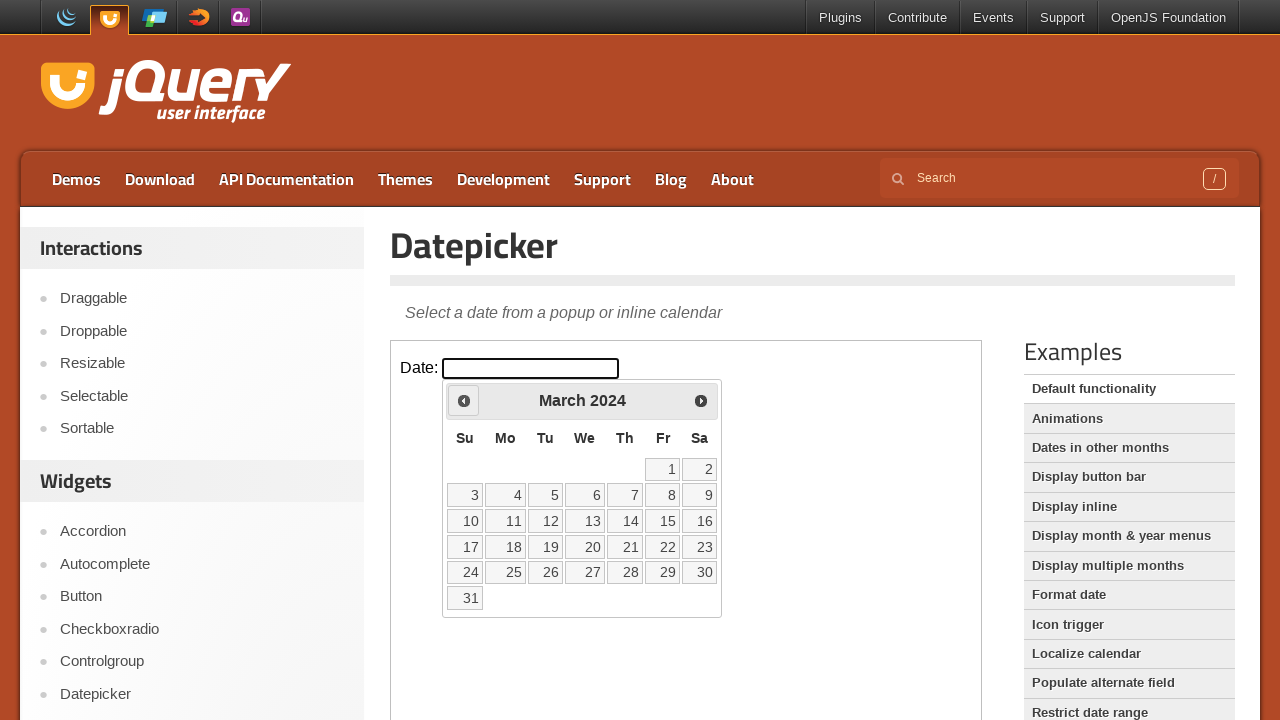

Clicked previous month button to navigate backwards at (464, 400) on iframe >> nth=0 >> internal:control=enter-frame >> span.ui-icon.ui-icon-circle-t
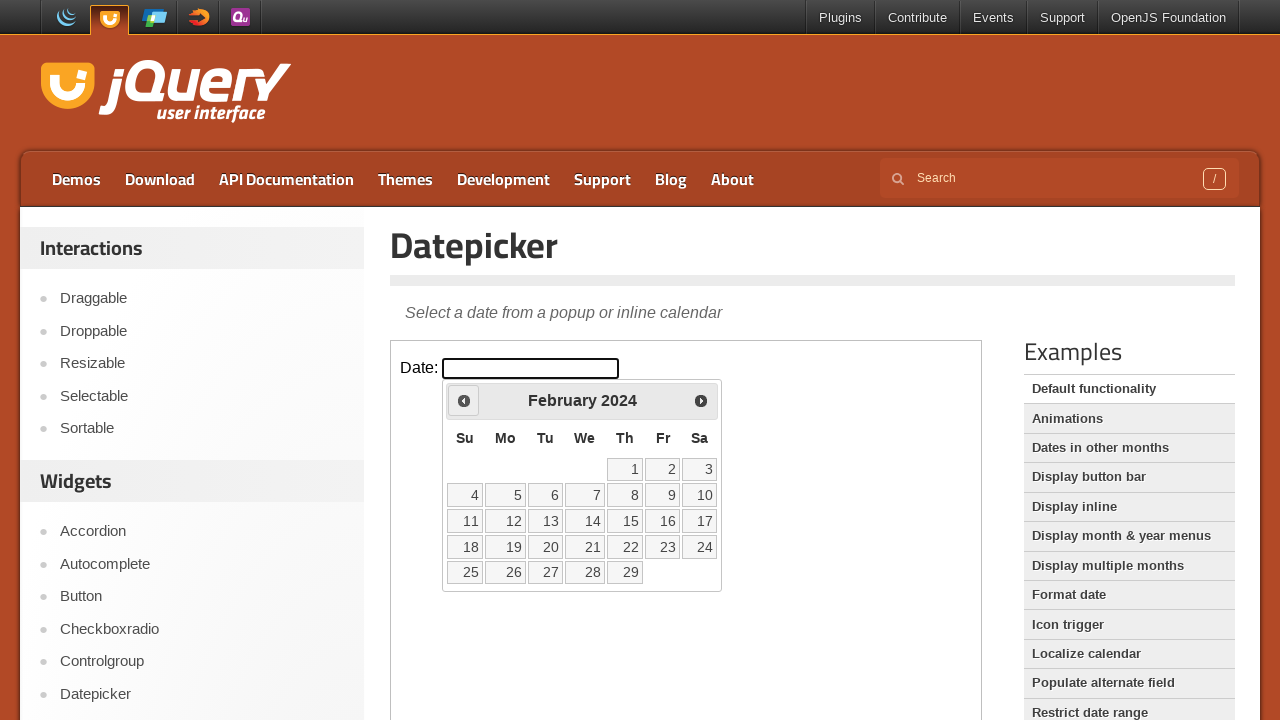

Checked current month: February 2024
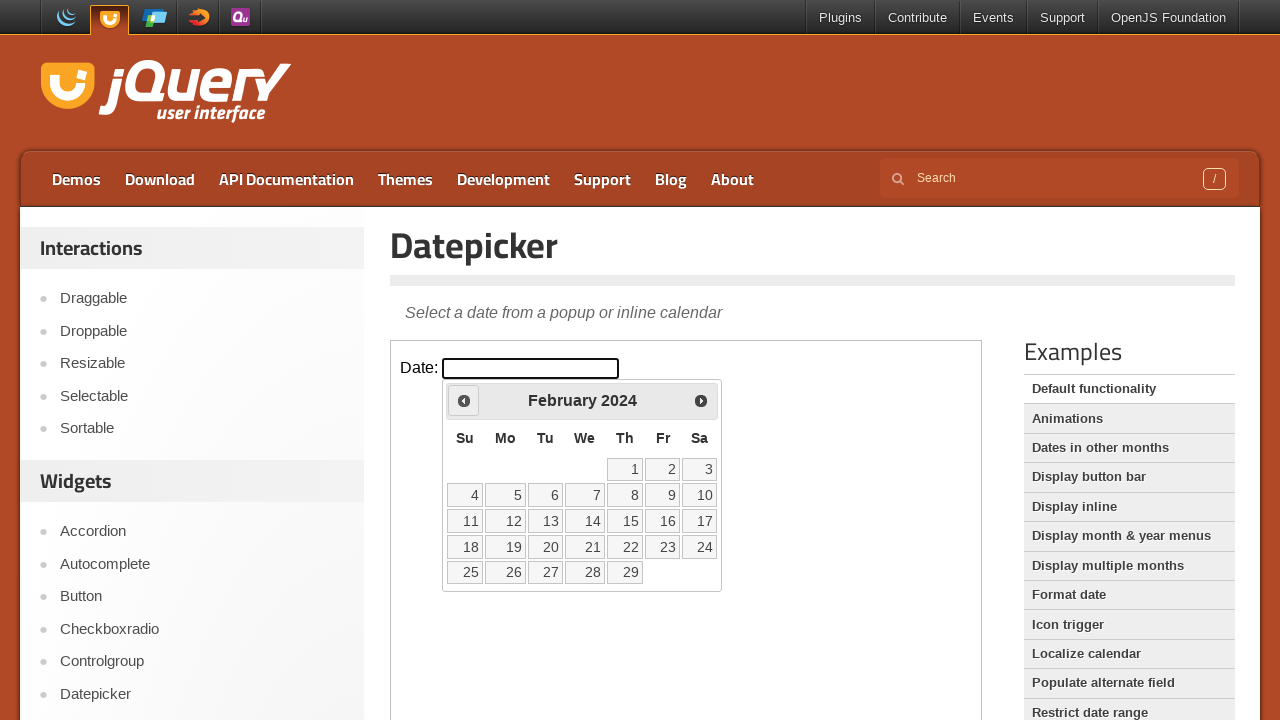

Clicked previous month button to navigate backwards at (464, 400) on iframe >> nth=0 >> internal:control=enter-frame >> span.ui-icon.ui-icon-circle-t
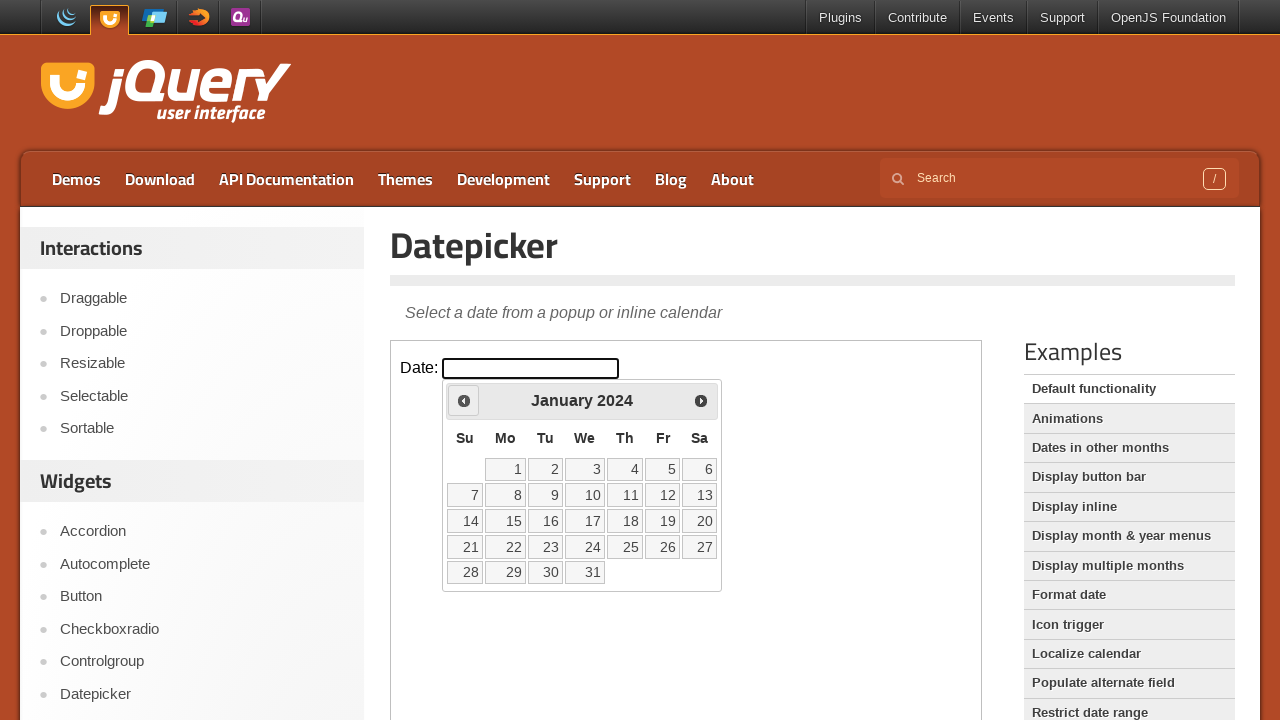

Checked current month: January 2024
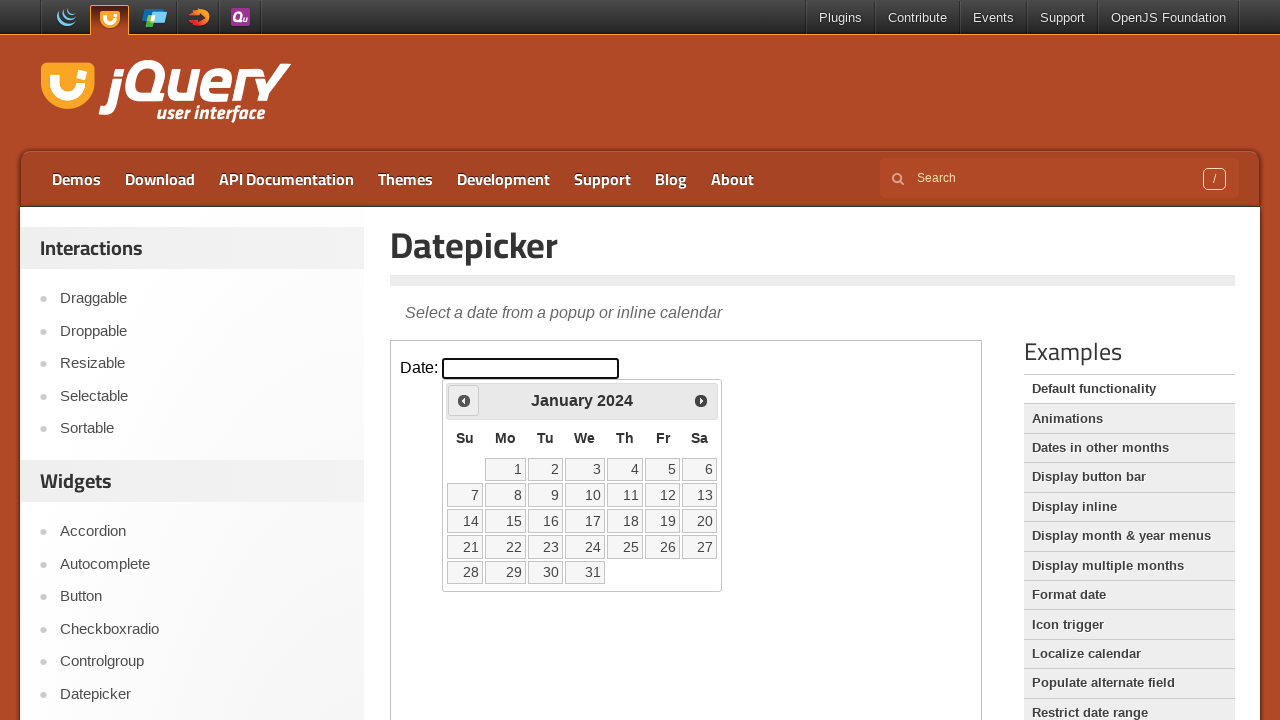

Clicked previous month button to navigate backwards at (464, 400) on iframe >> nth=0 >> internal:control=enter-frame >> span.ui-icon.ui-icon-circle-t
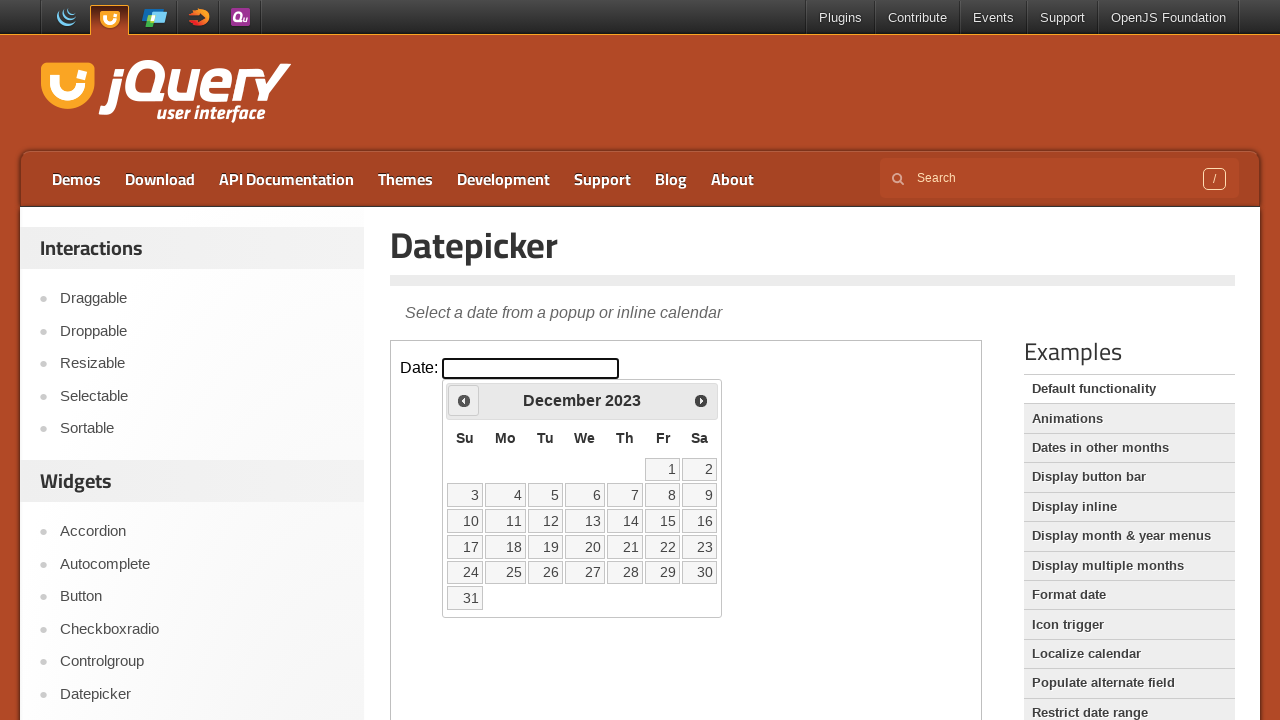

Checked current month: December 2023
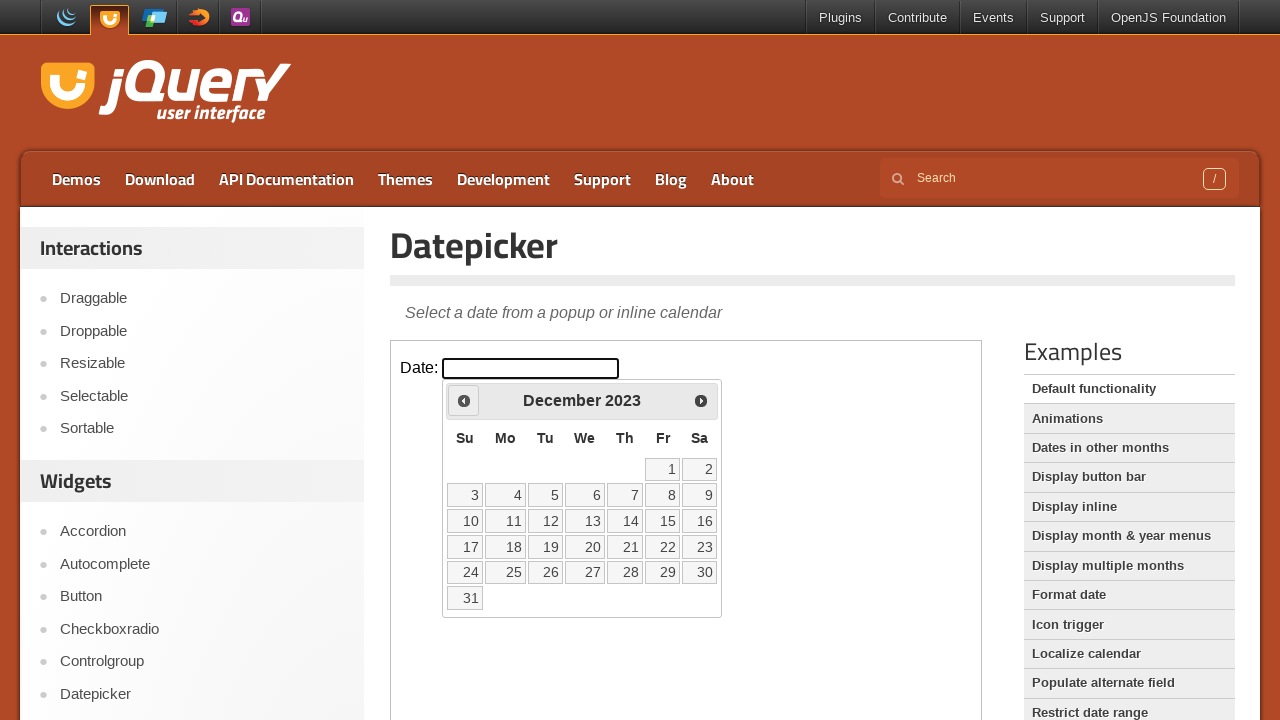

Clicked previous month button to navigate backwards at (464, 400) on iframe >> nth=0 >> internal:control=enter-frame >> span.ui-icon.ui-icon-circle-t
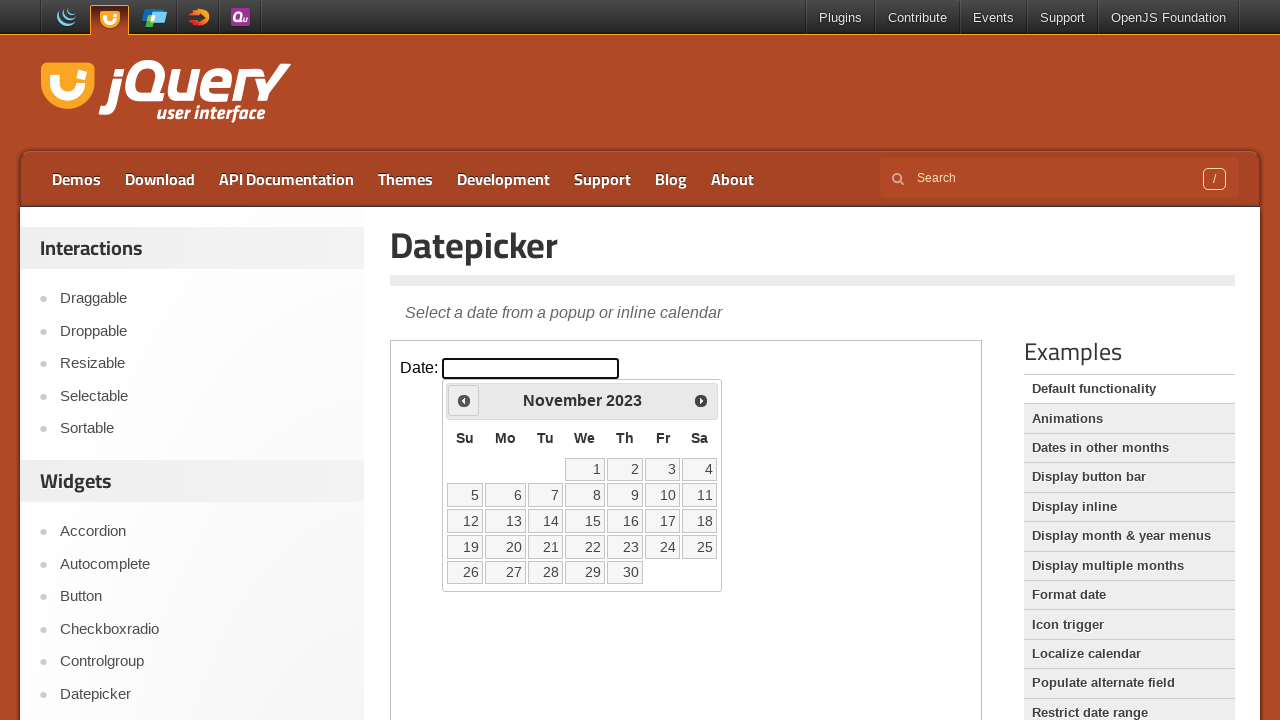

Checked current month: November 2023
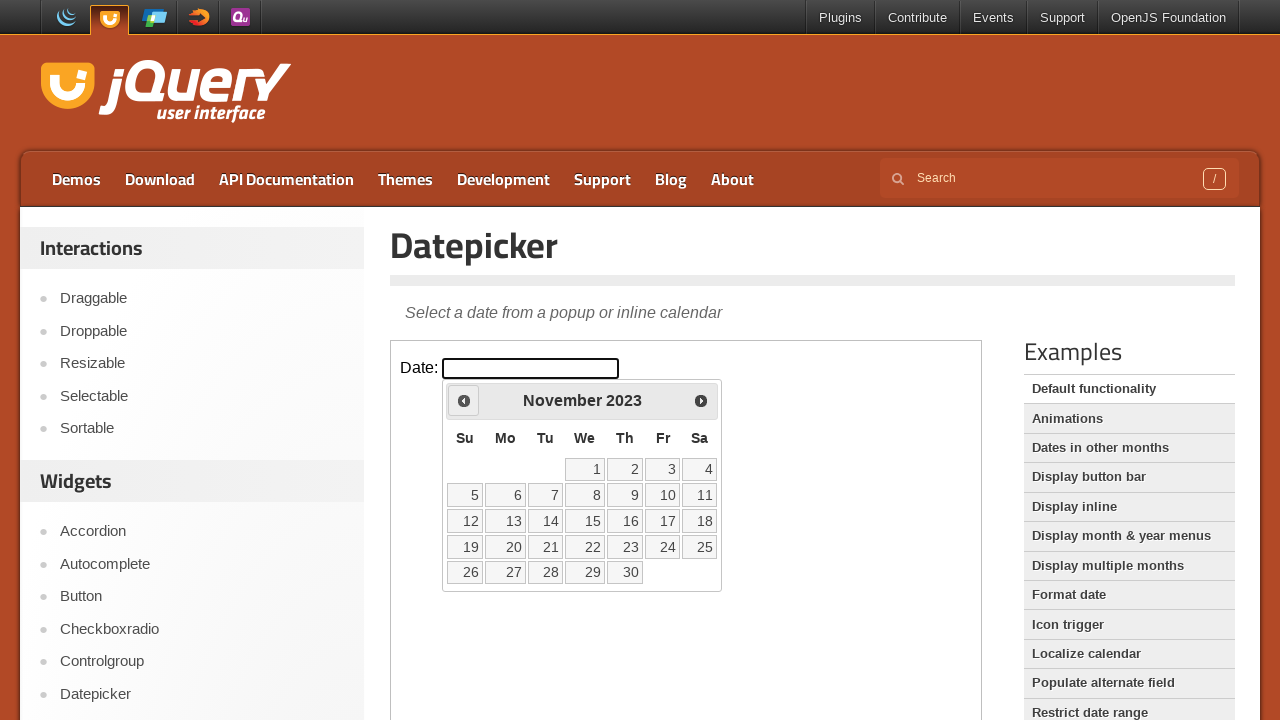

Clicked previous month button to navigate backwards at (464, 400) on iframe >> nth=0 >> internal:control=enter-frame >> span.ui-icon.ui-icon-circle-t
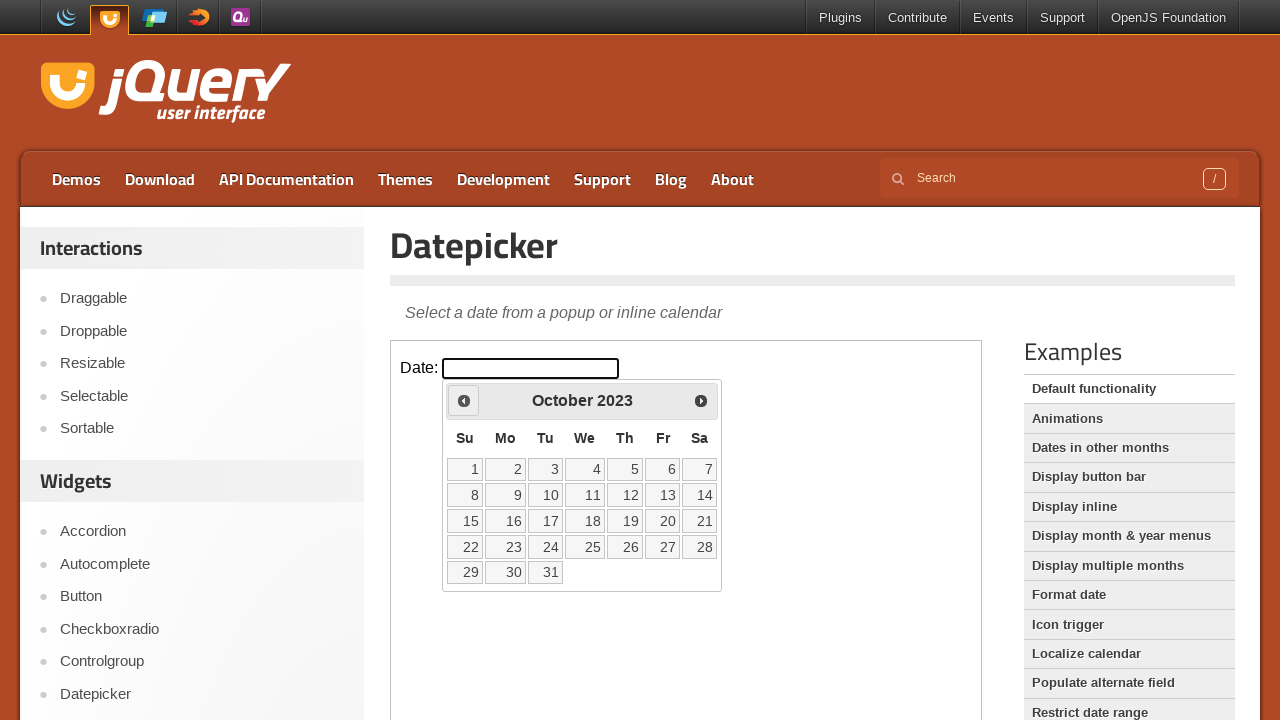

Checked current month: October 2023
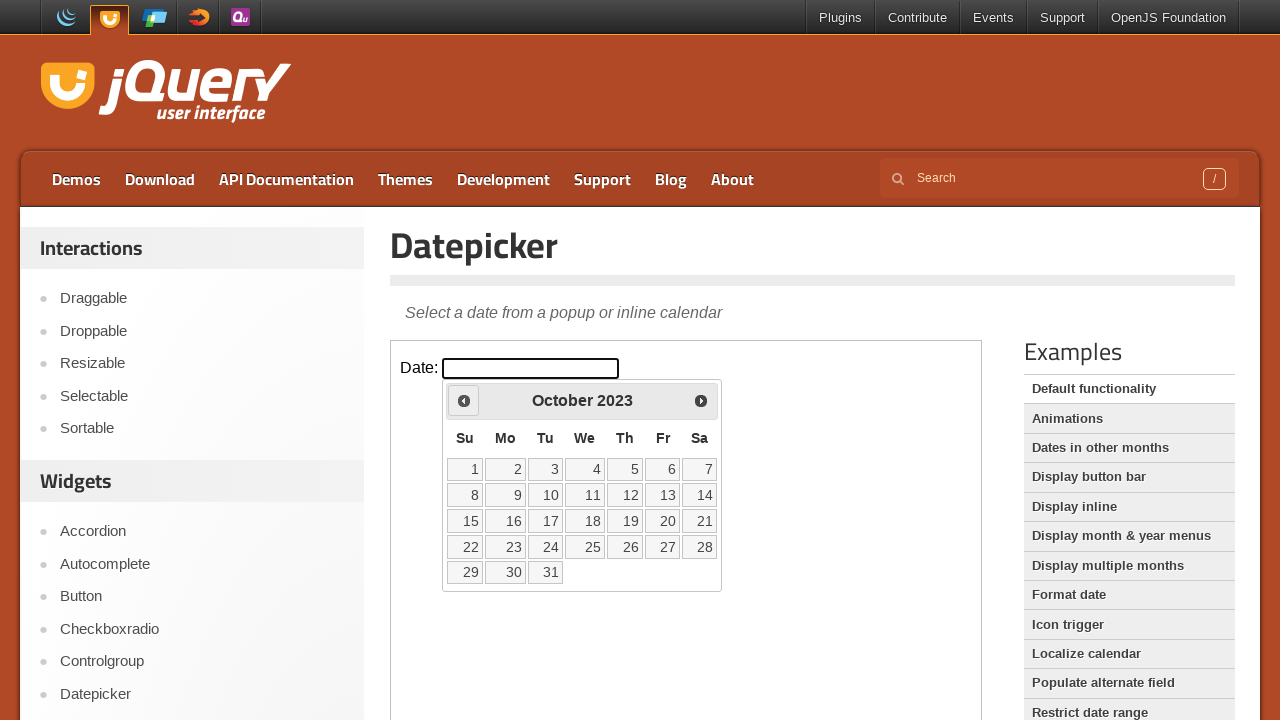

Clicked previous month button to navigate backwards at (464, 400) on iframe >> nth=0 >> internal:control=enter-frame >> span.ui-icon.ui-icon-circle-t
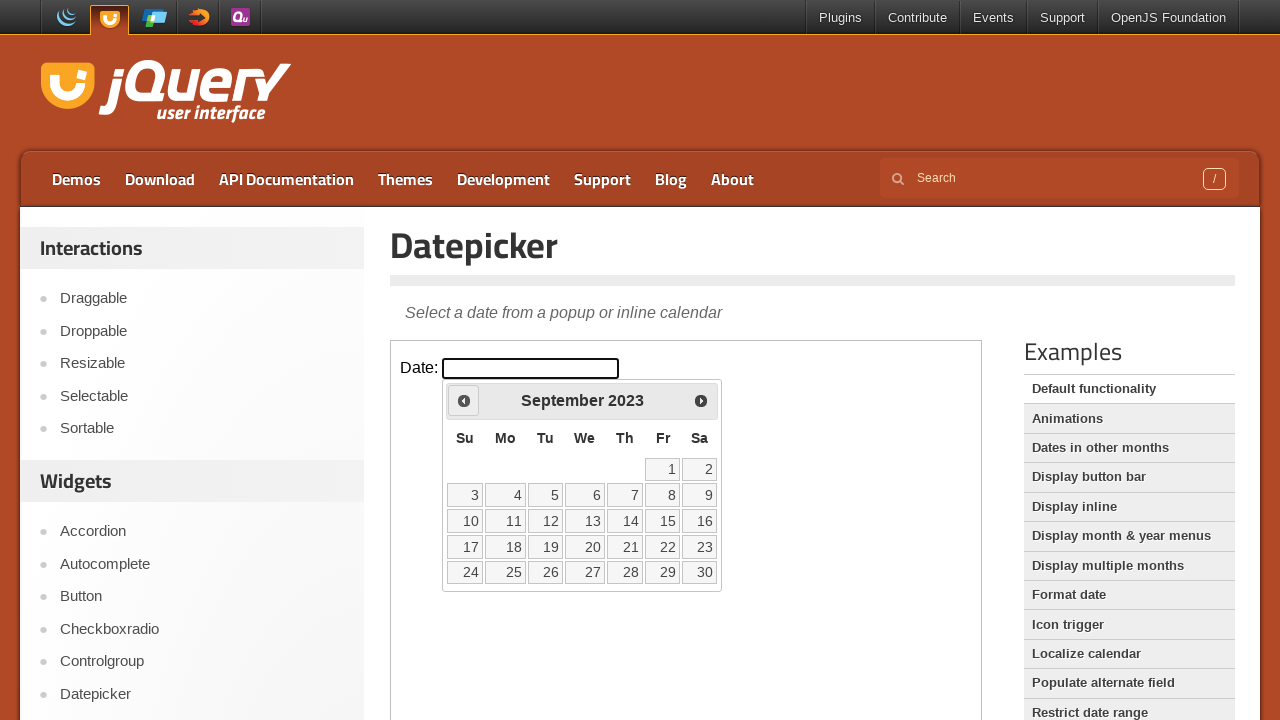

Checked current month: September 2023
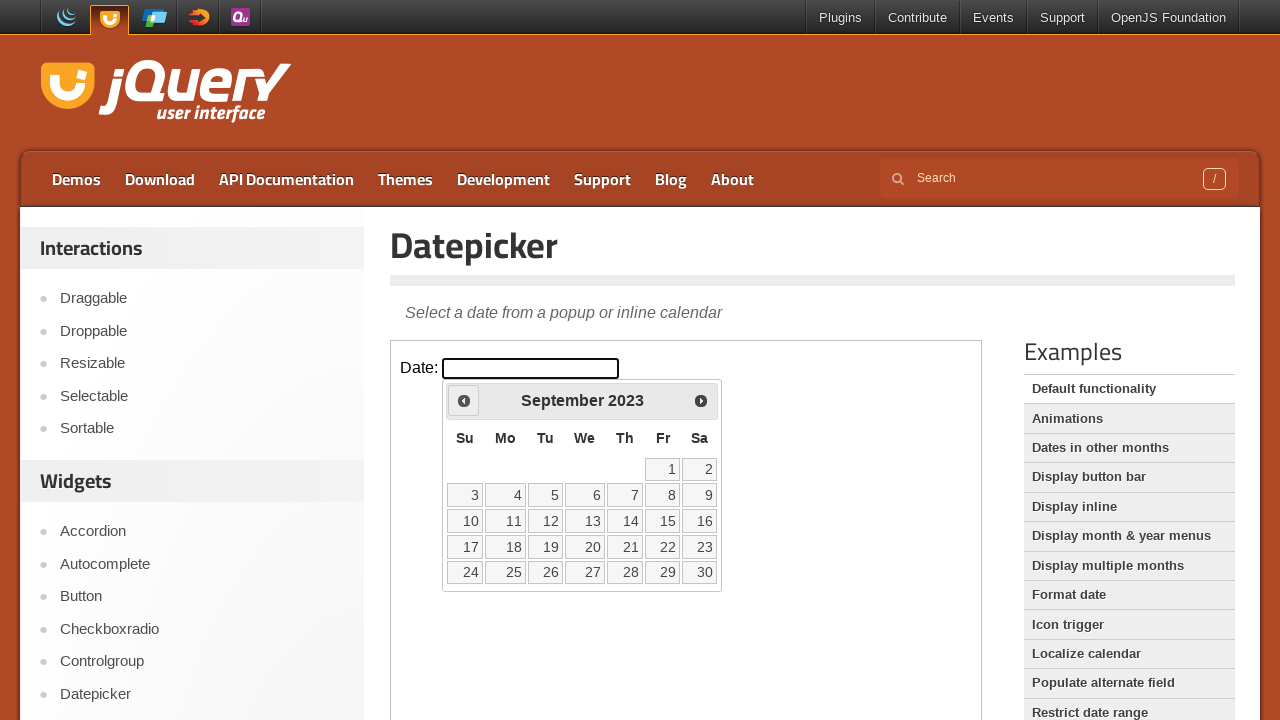

Clicked previous month button to navigate backwards at (464, 400) on iframe >> nth=0 >> internal:control=enter-frame >> span.ui-icon.ui-icon-circle-t
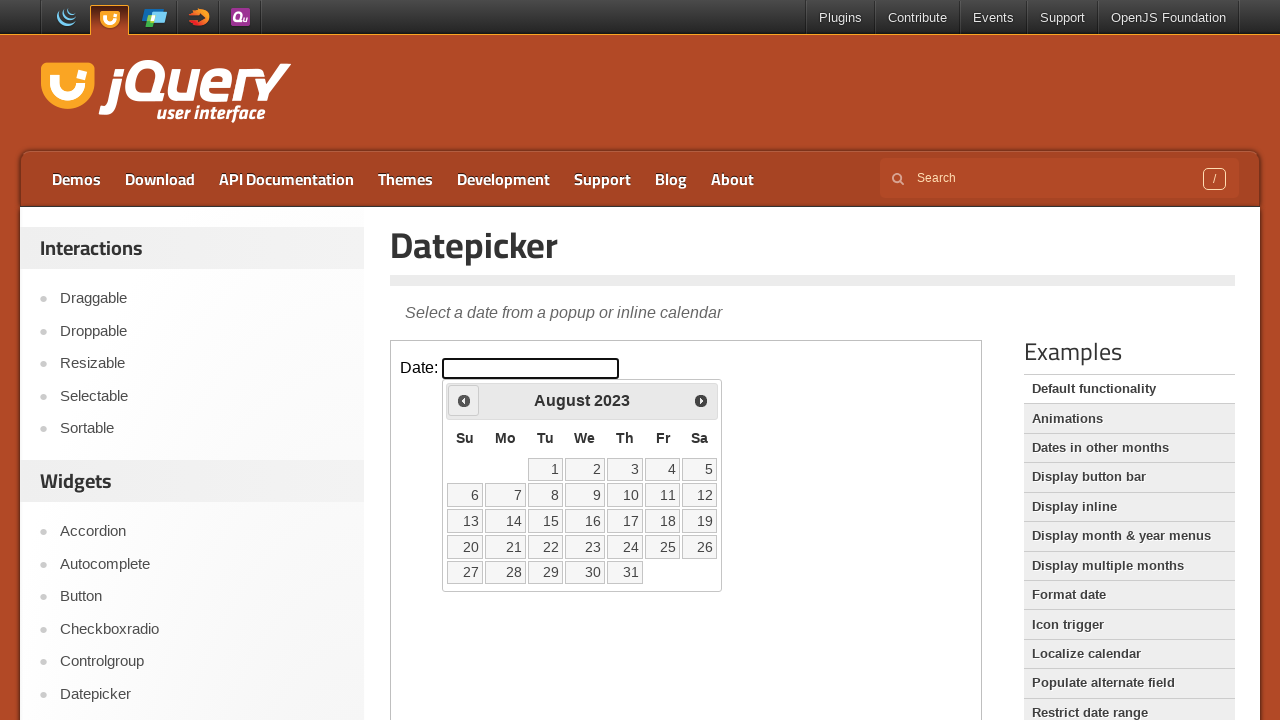

Checked current month: August 2023
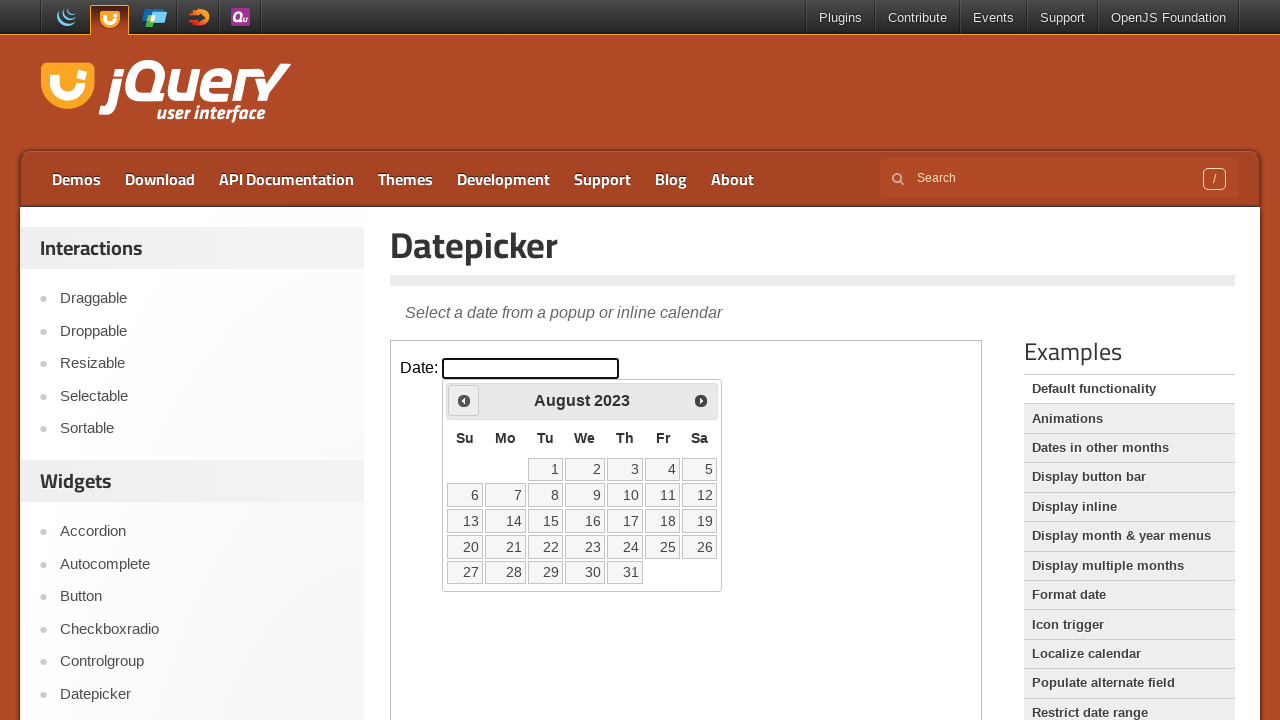

Clicked previous month button to navigate backwards at (464, 400) on iframe >> nth=0 >> internal:control=enter-frame >> span.ui-icon.ui-icon-circle-t
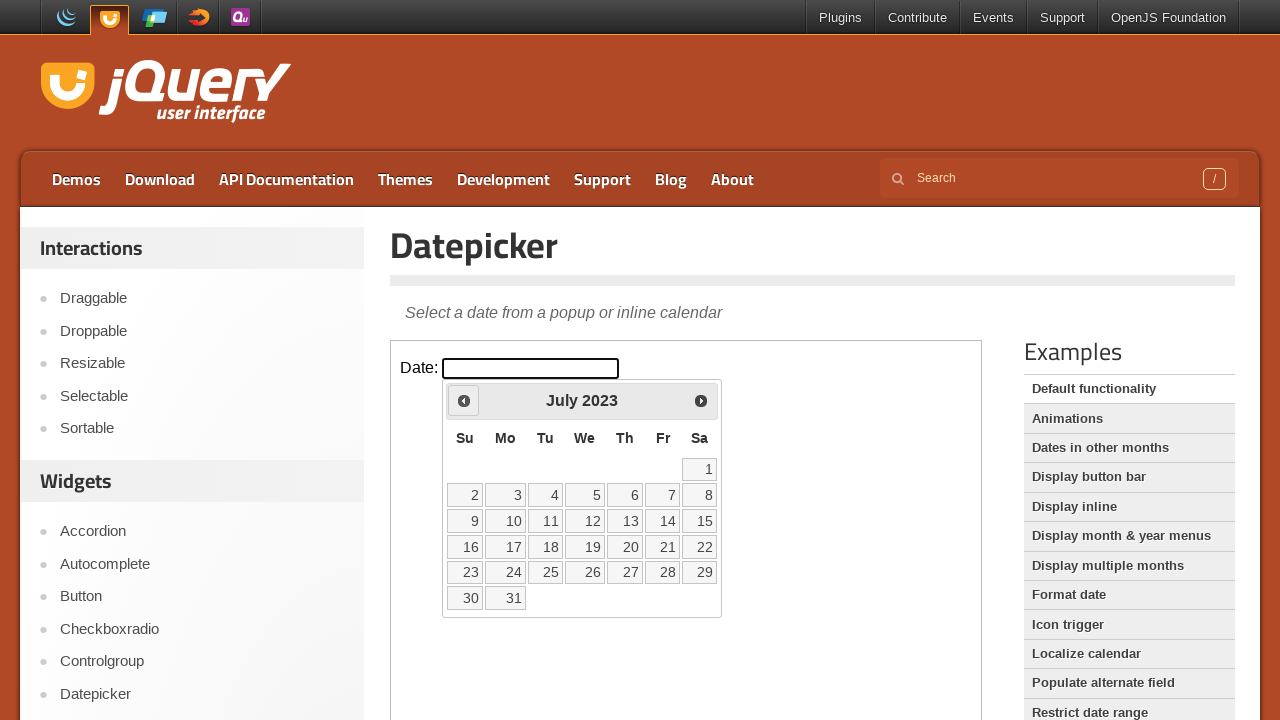

Checked current month: July 2023
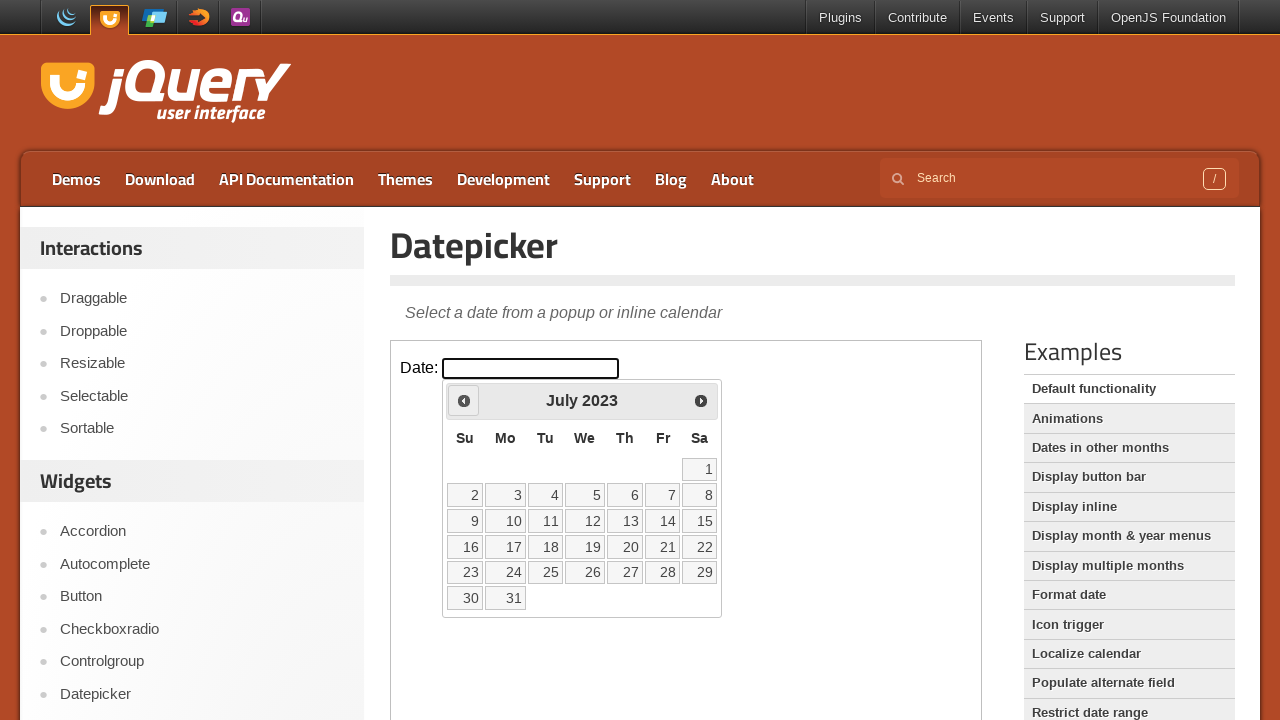

Clicked previous month button to navigate backwards at (464, 400) on iframe >> nth=0 >> internal:control=enter-frame >> span.ui-icon.ui-icon-circle-t
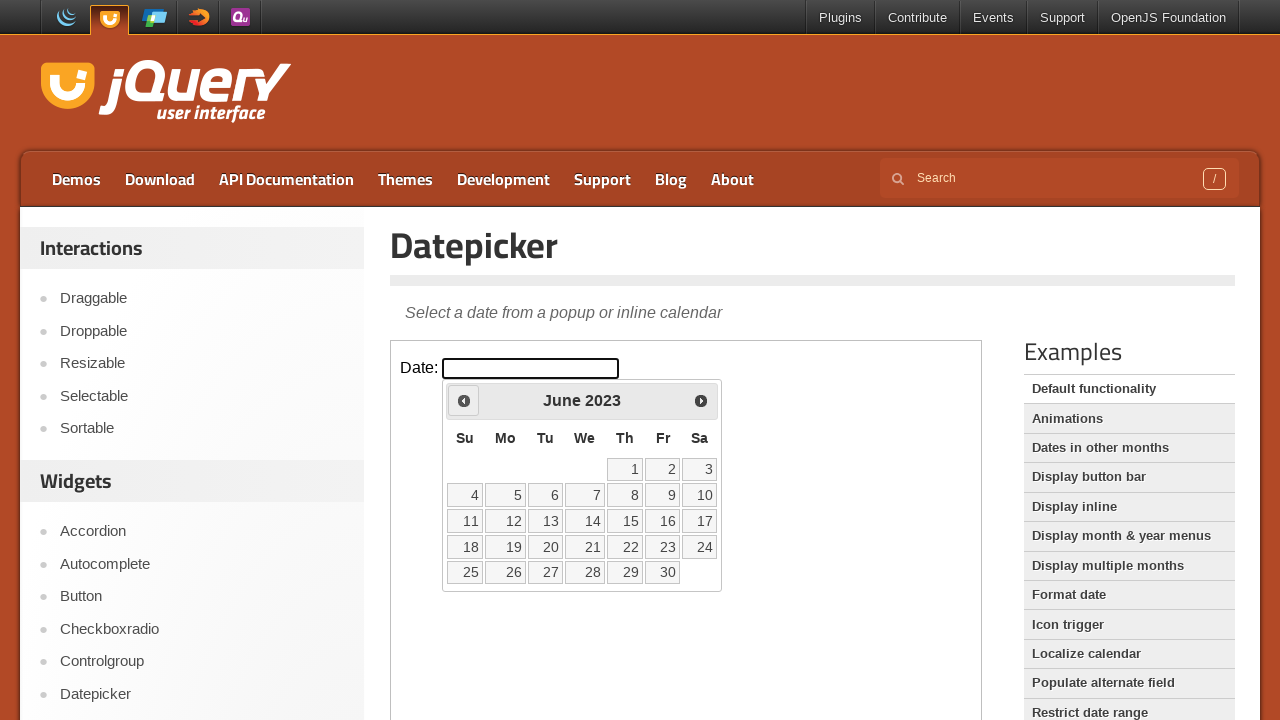

Checked current month: June 2023
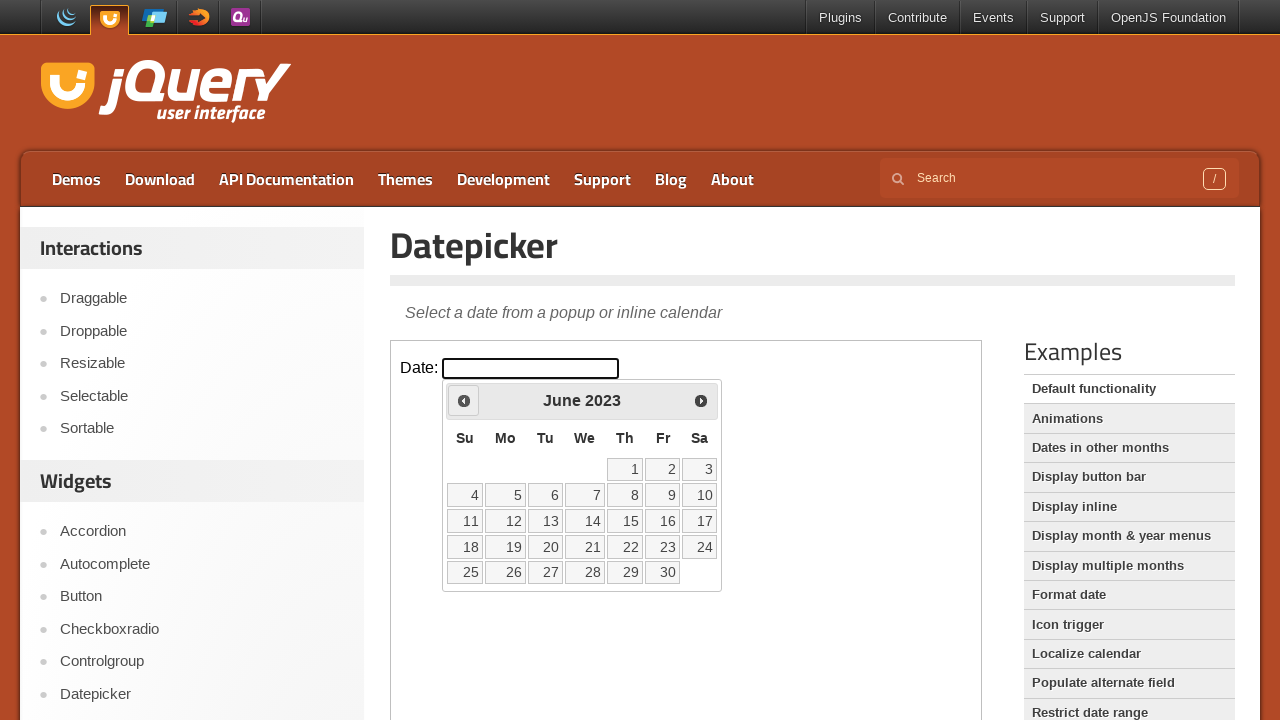

Clicked previous month button to navigate backwards at (464, 400) on iframe >> nth=0 >> internal:control=enter-frame >> span.ui-icon.ui-icon-circle-t
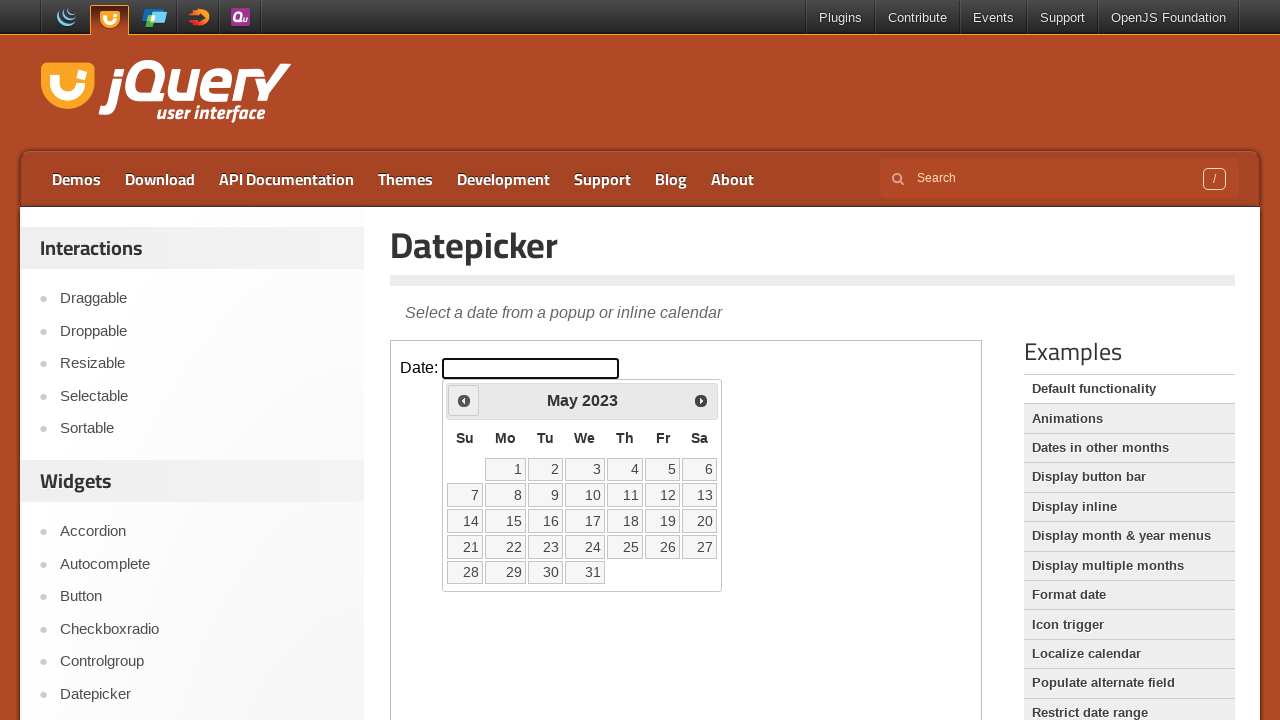

Checked current month: May 2023
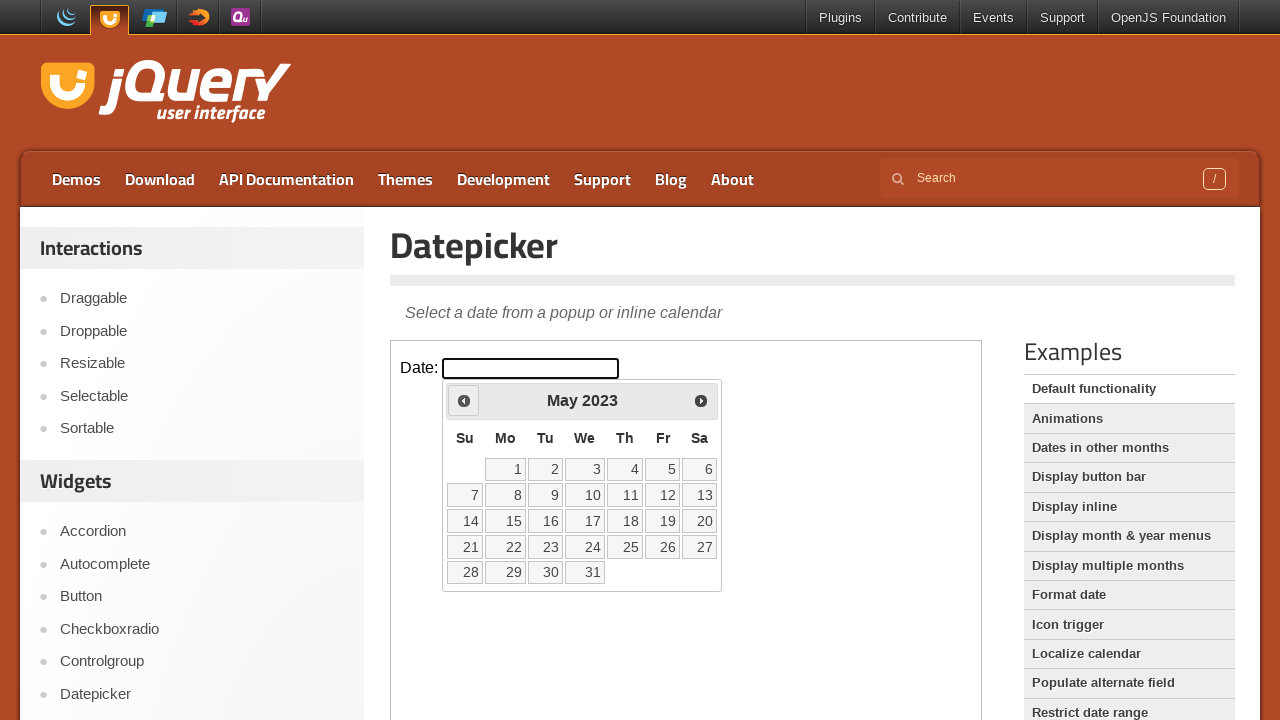

Clicked previous month button to navigate backwards at (464, 400) on iframe >> nth=0 >> internal:control=enter-frame >> span.ui-icon.ui-icon-circle-t
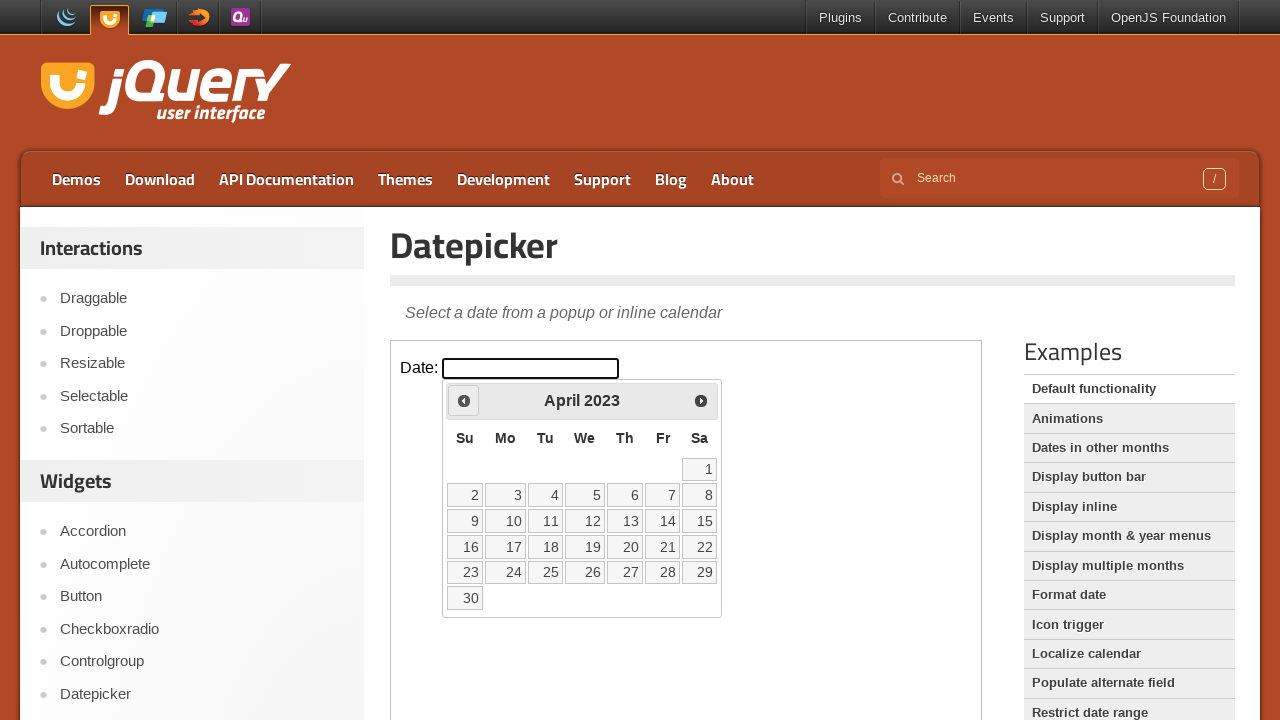

Checked current month: April 2023
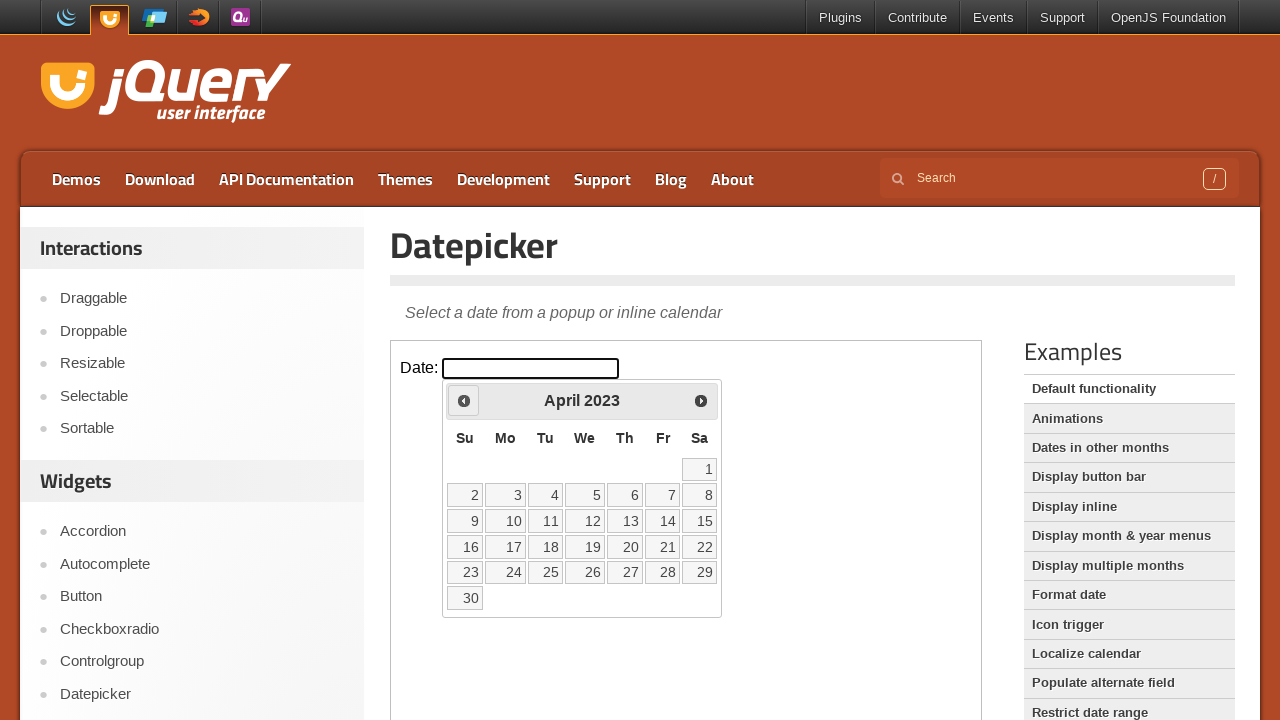

Clicked previous month button to navigate backwards at (464, 400) on iframe >> nth=0 >> internal:control=enter-frame >> span.ui-icon.ui-icon-circle-t
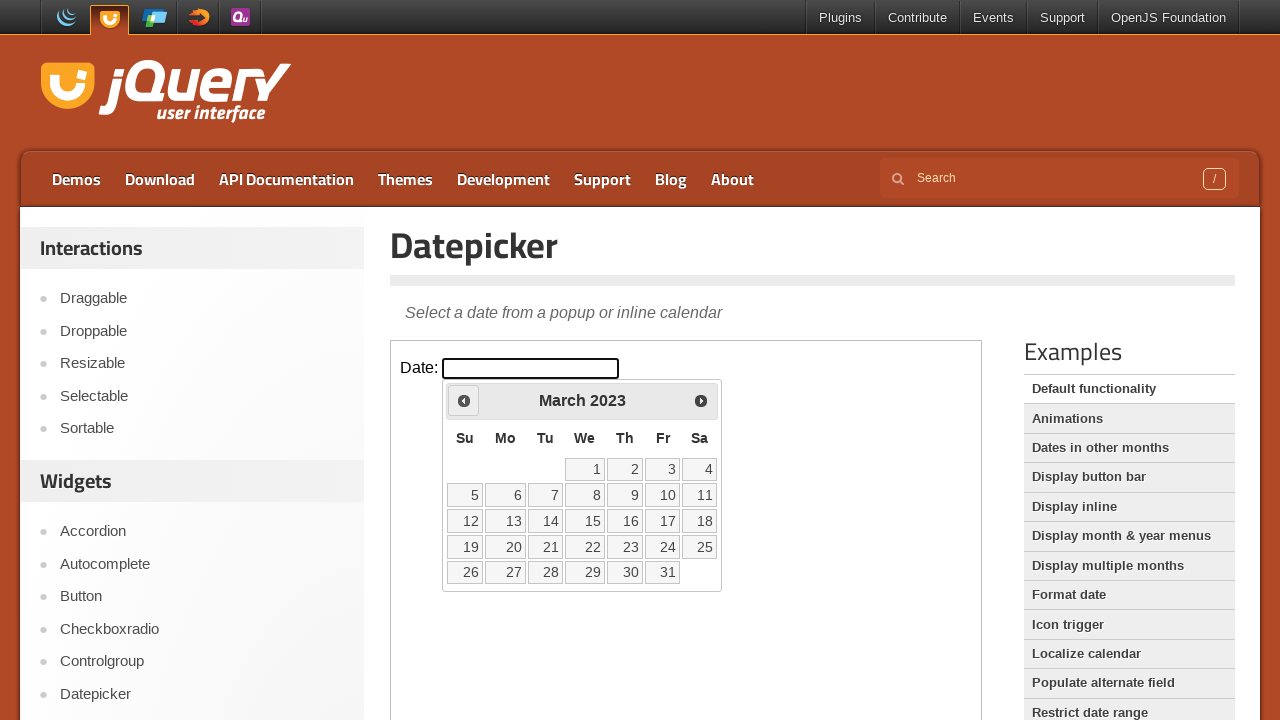

Checked current month: March 2023
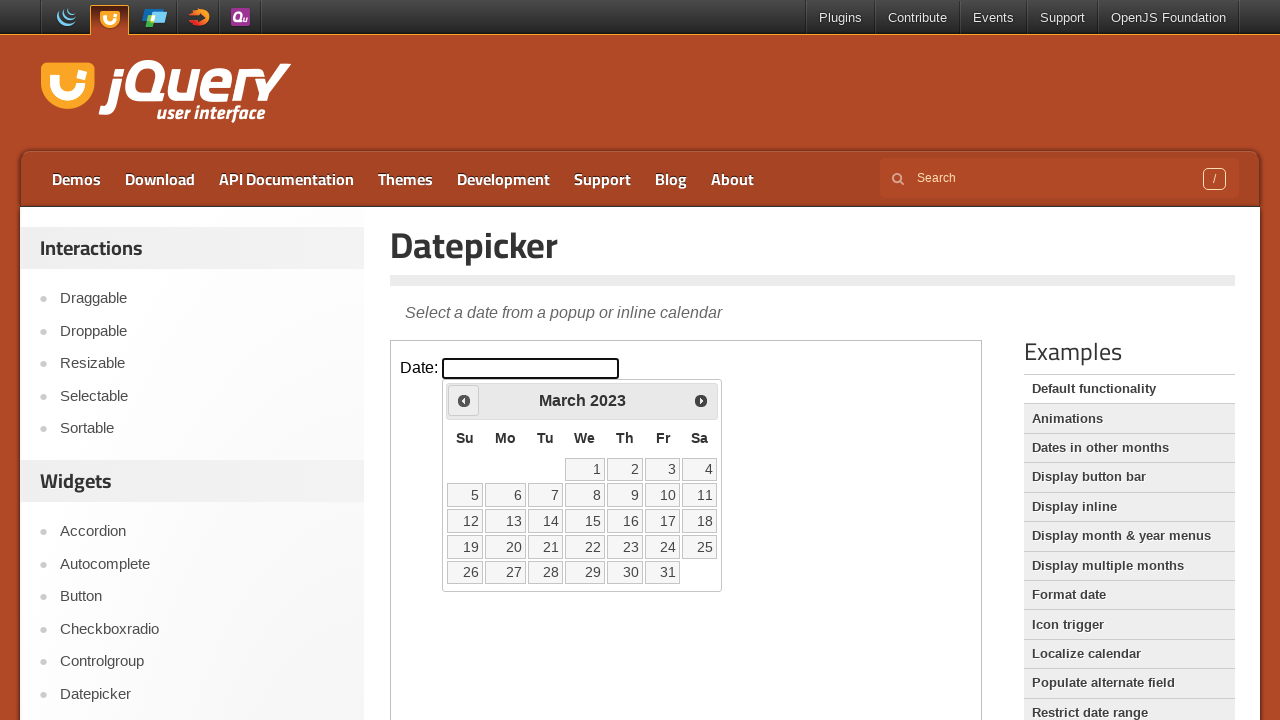

Clicked previous month button to navigate backwards at (464, 400) on iframe >> nth=0 >> internal:control=enter-frame >> span.ui-icon.ui-icon-circle-t
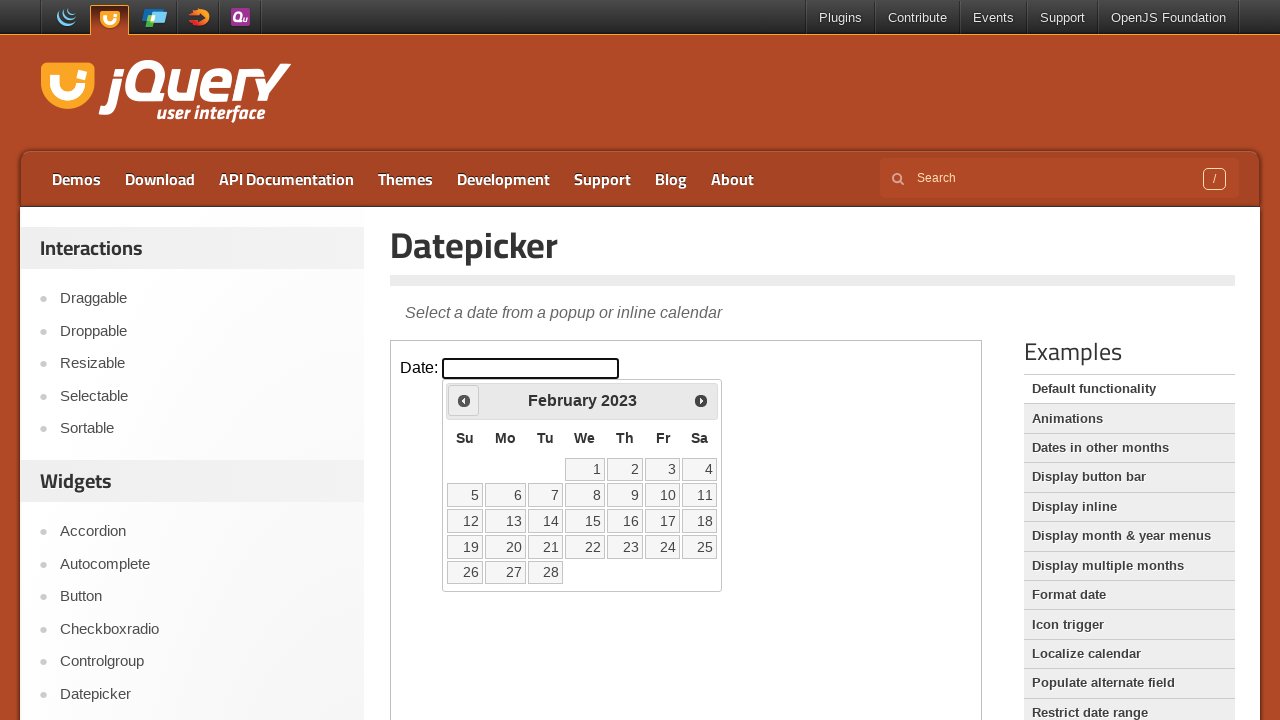

Checked current month: February 2023
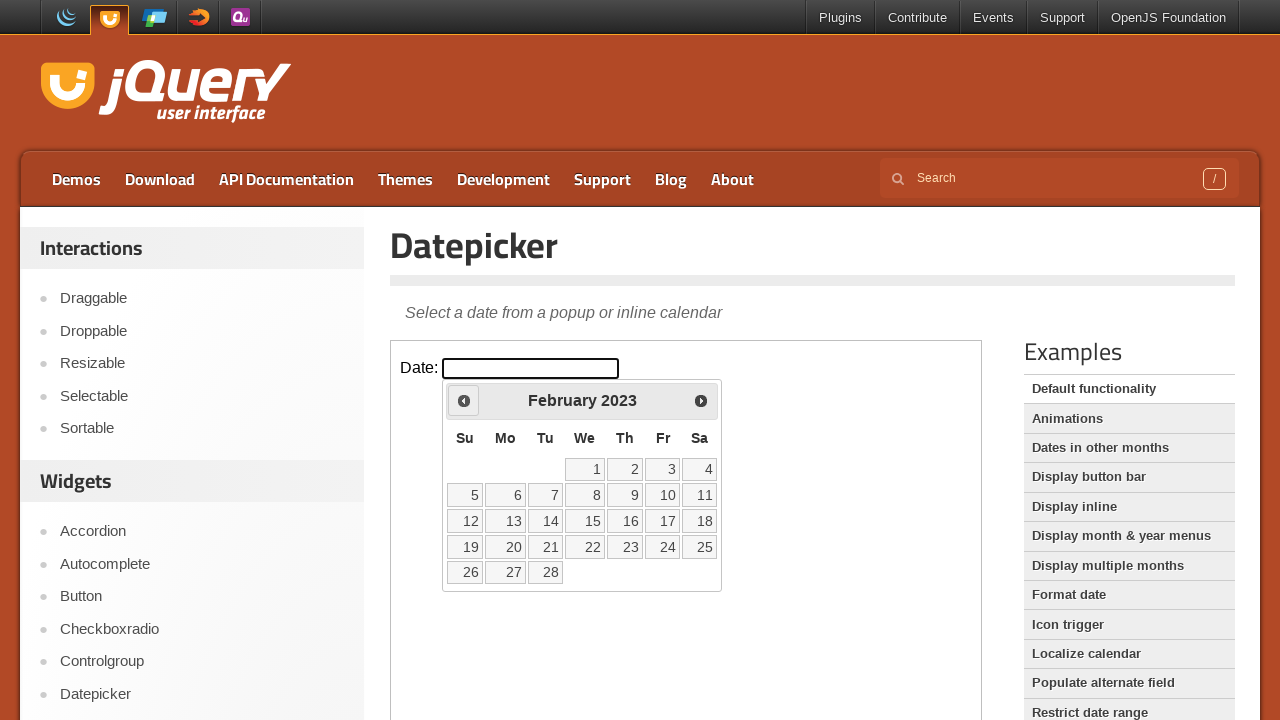

Clicked previous month button to navigate backwards at (464, 400) on iframe >> nth=0 >> internal:control=enter-frame >> span.ui-icon.ui-icon-circle-t
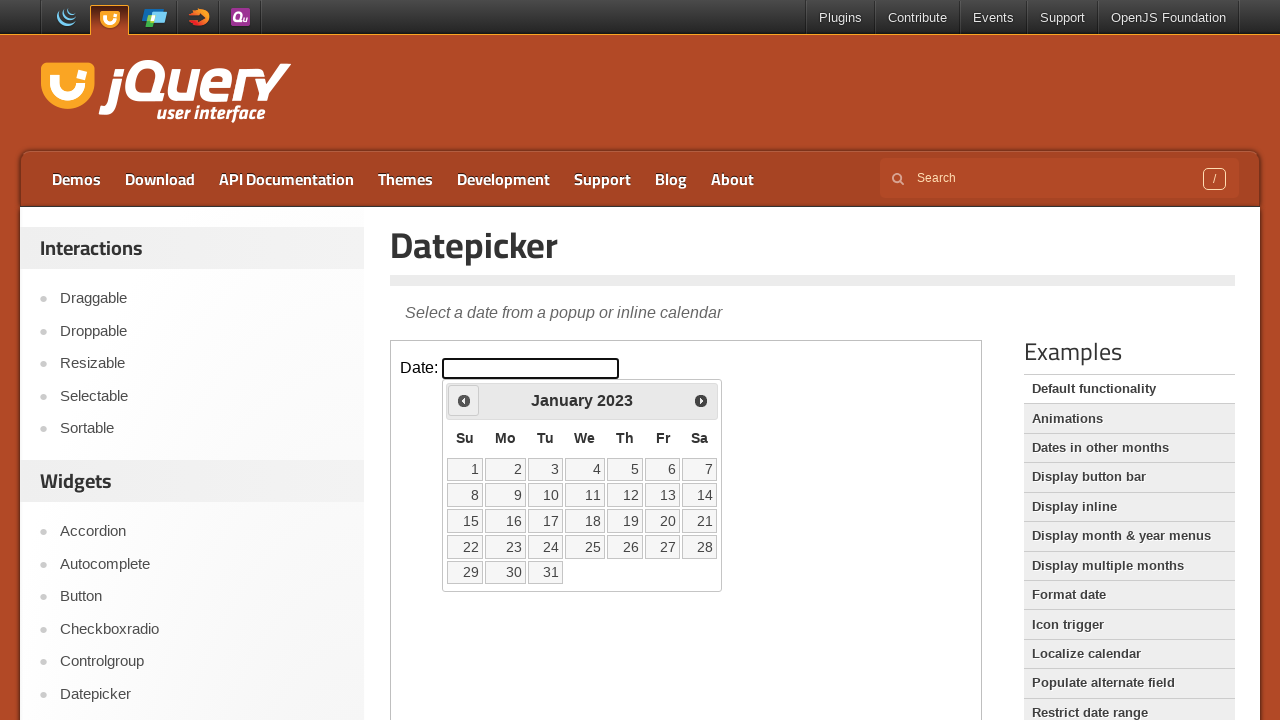

Checked current month: January 2023
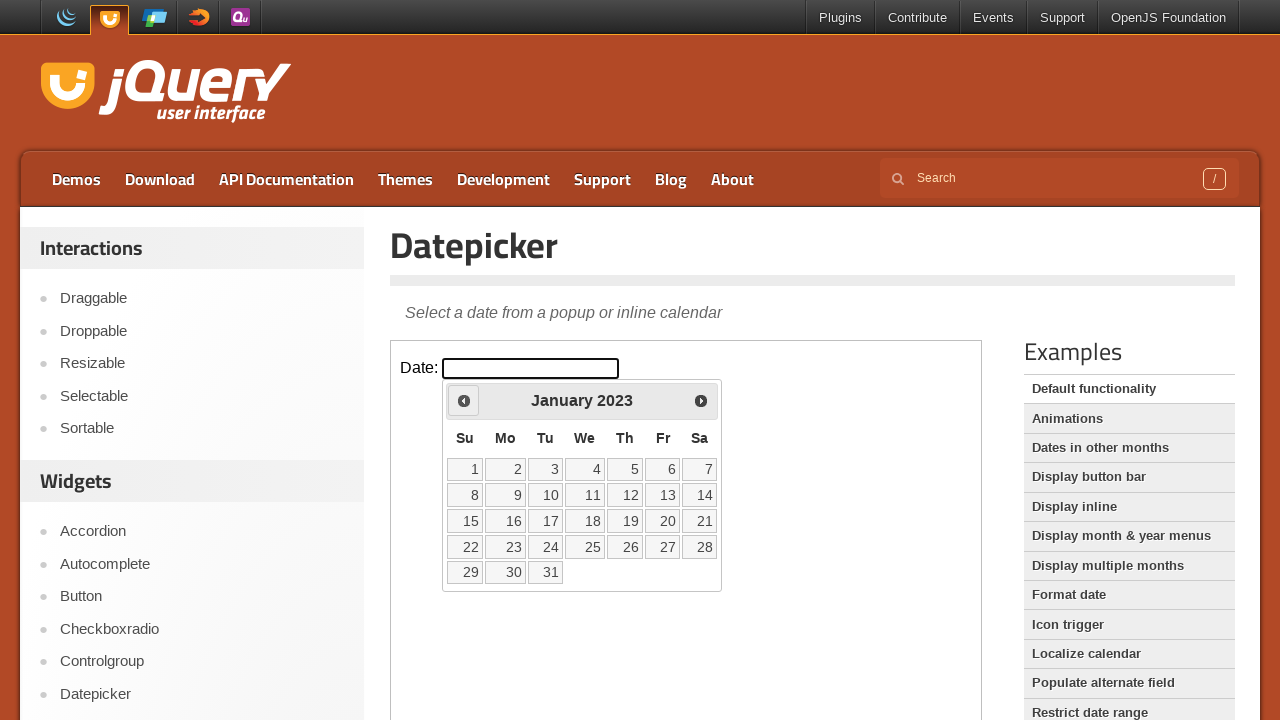

Clicked previous month button to navigate backwards at (464, 400) on iframe >> nth=0 >> internal:control=enter-frame >> span.ui-icon.ui-icon-circle-t
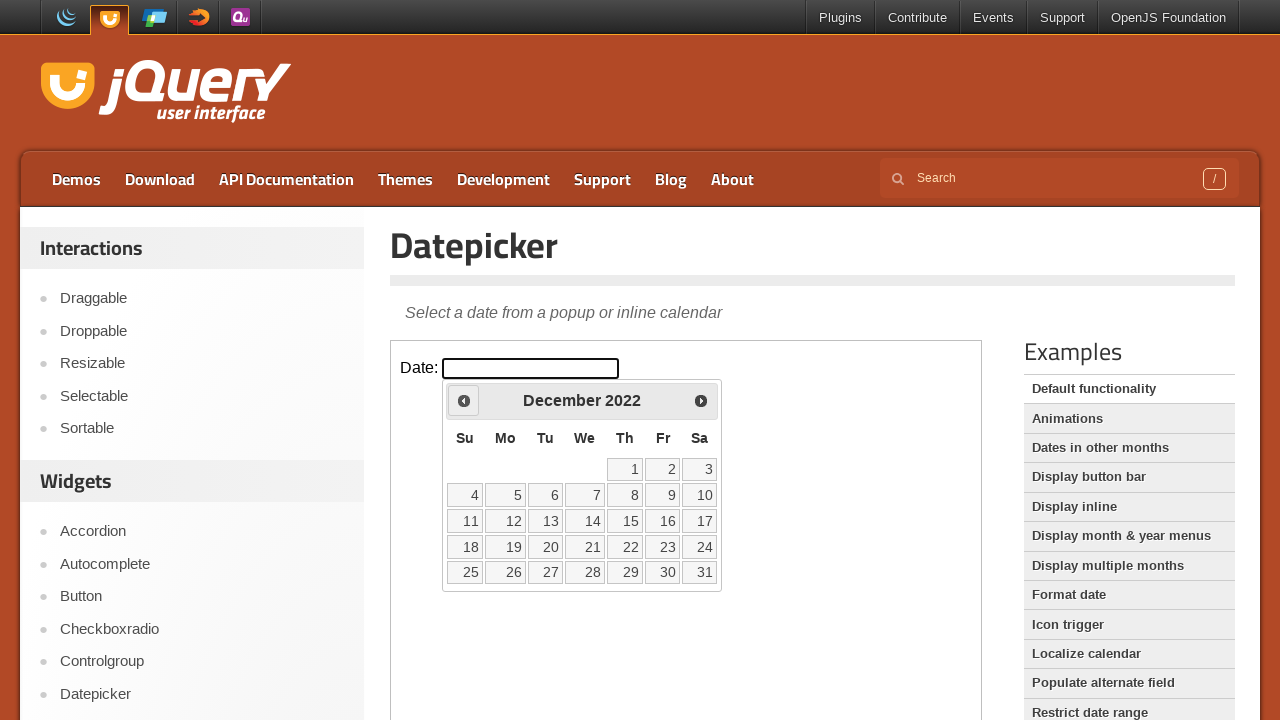

Checked current month: December 2022
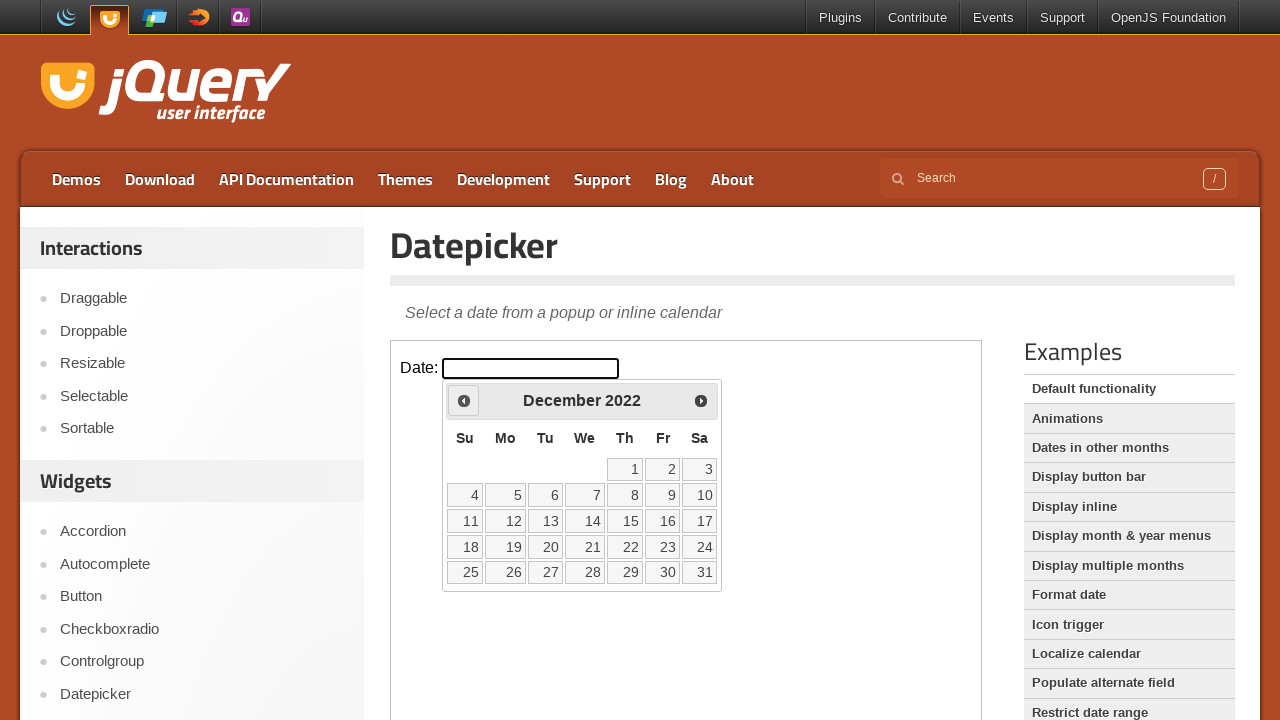

Clicked previous month button to navigate backwards at (464, 400) on iframe >> nth=0 >> internal:control=enter-frame >> span.ui-icon.ui-icon-circle-t
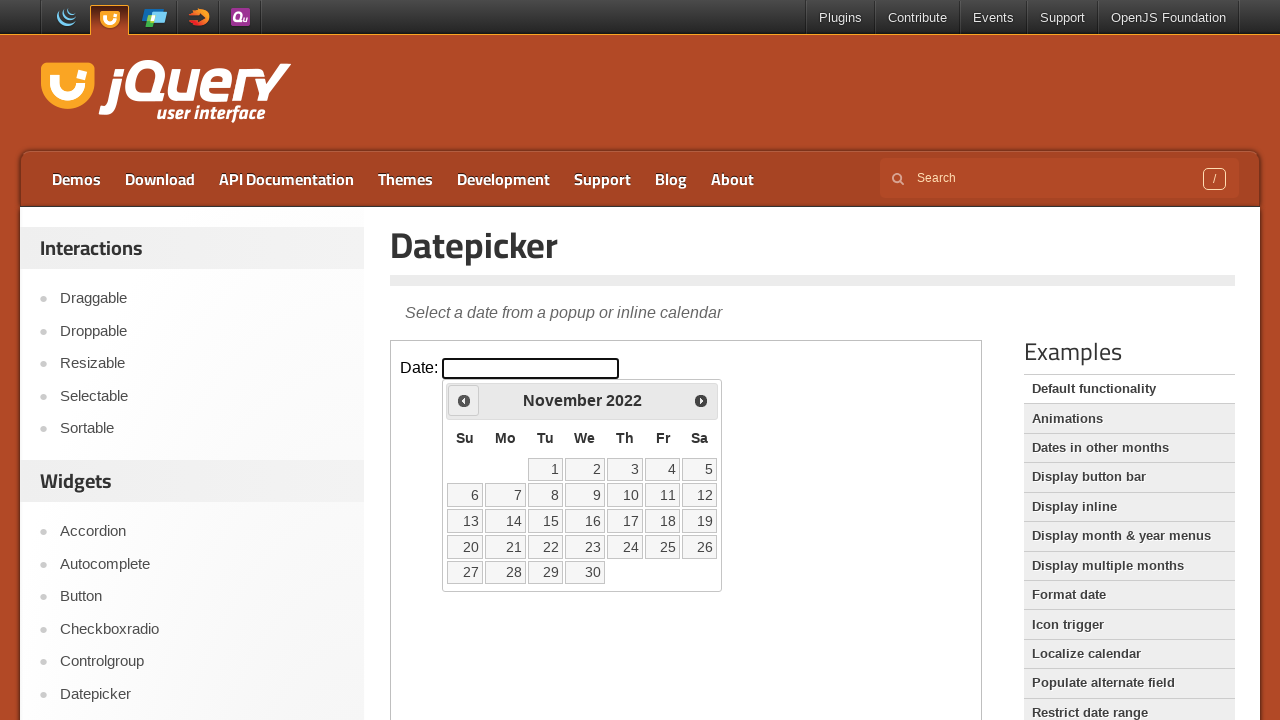

Checked current month: November 2022
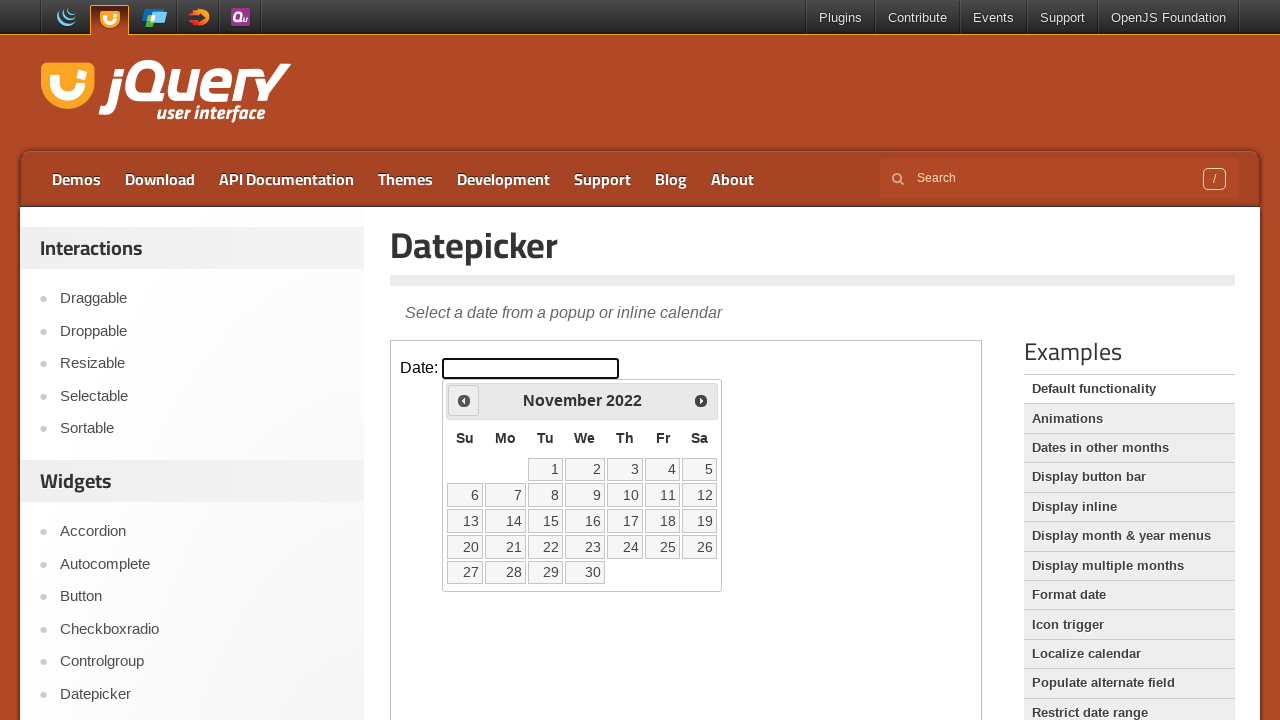

Clicked previous month button to navigate backwards at (464, 400) on iframe >> nth=0 >> internal:control=enter-frame >> span.ui-icon.ui-icon-circle-t
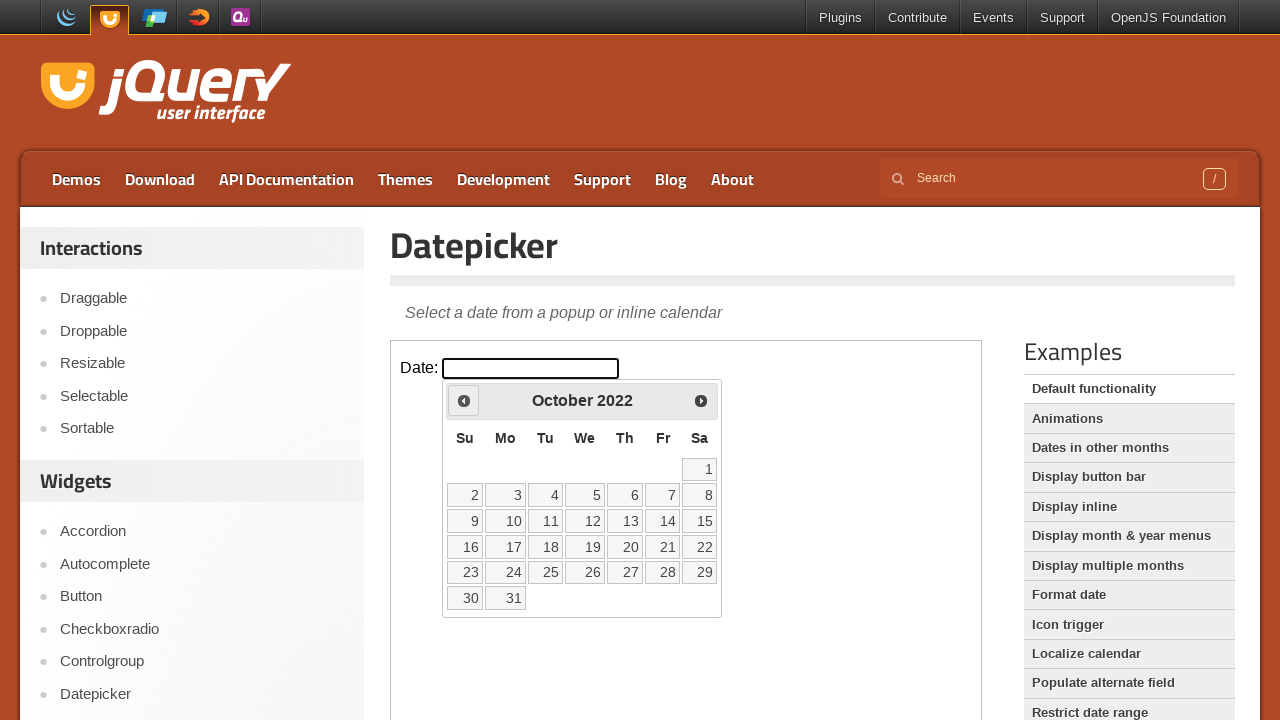

Checked current month: October 2022
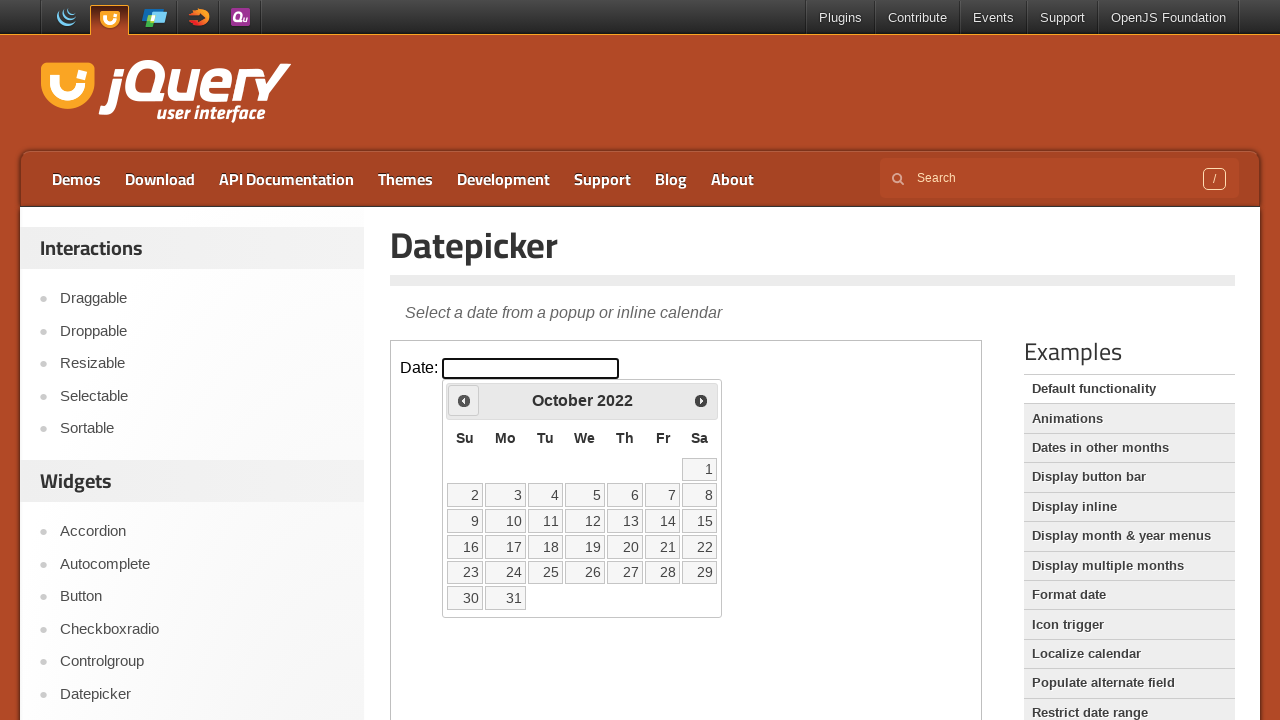

Clicked previous month button to navigate backwards at (464, 400) on iframe >> nth=0 >> internal:control=enter-frame >> span.ui-icon.ui-icon-circle-t
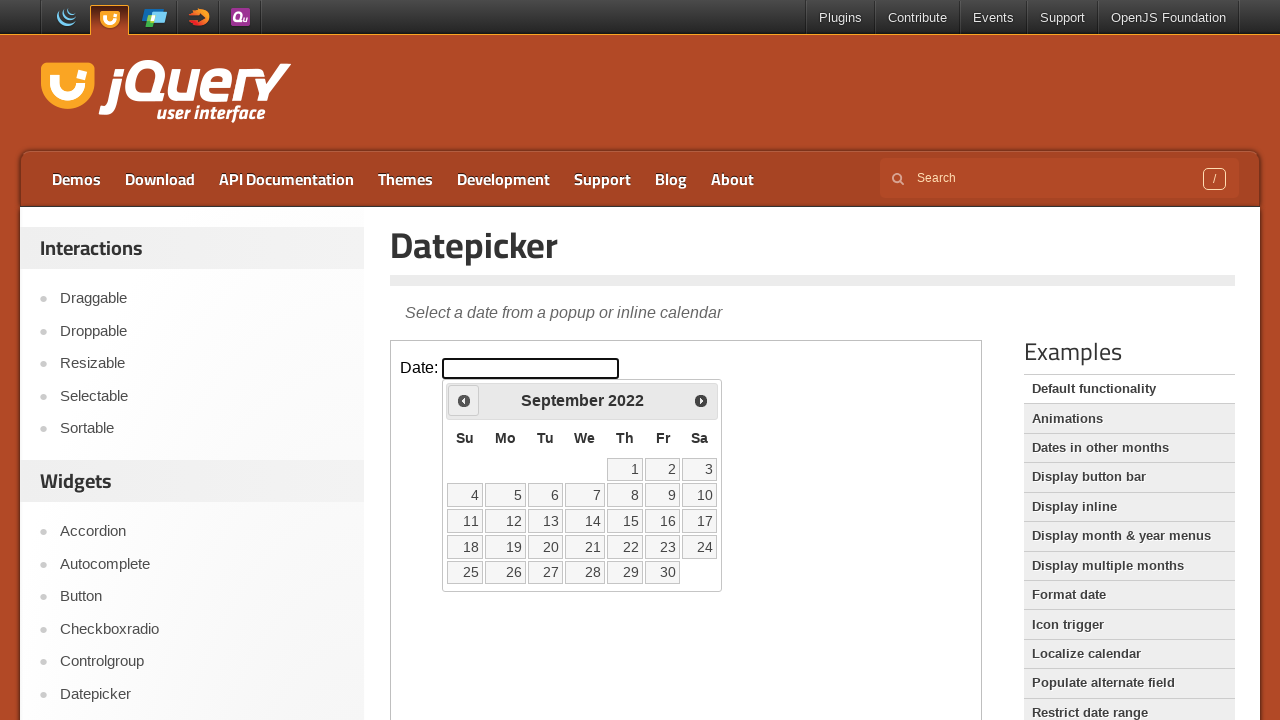

Checked current month: September 2022
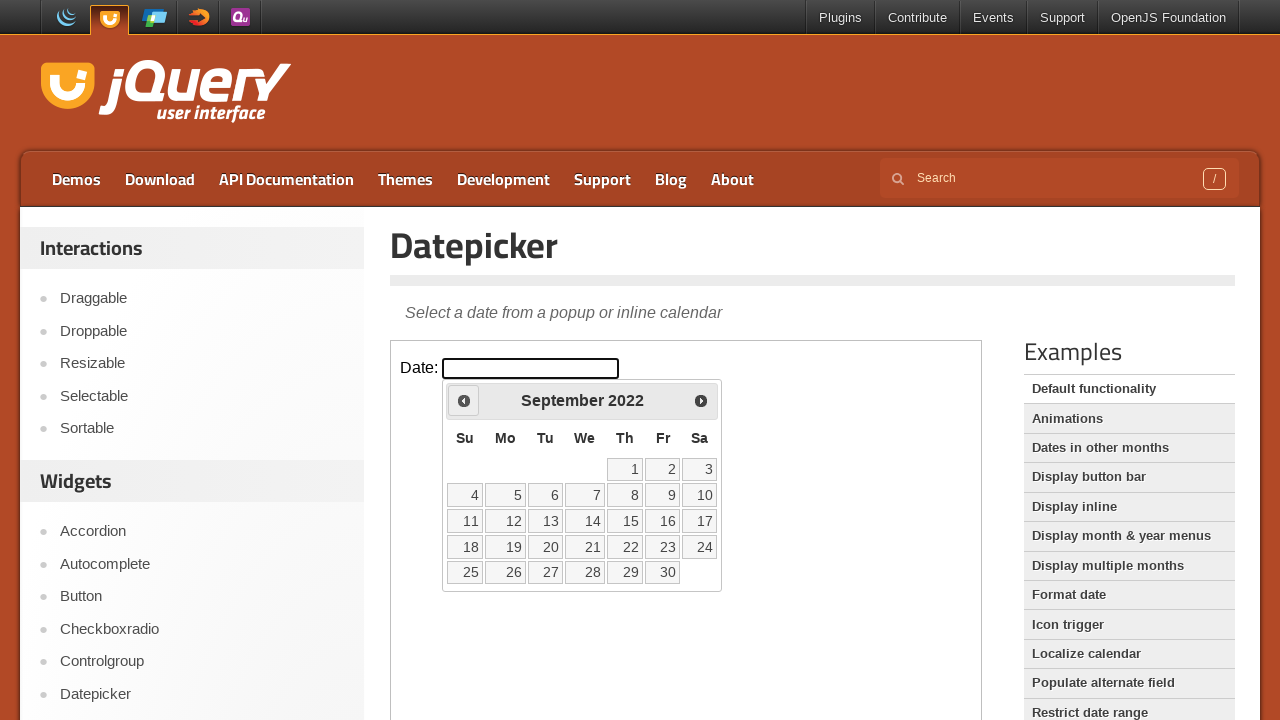

Clicked previous month button to navigate backwards at (464, 400) on iframe >> nth=0 >> internal:control=enter-frame >> span.ui-icon.ui-icon-circle-t
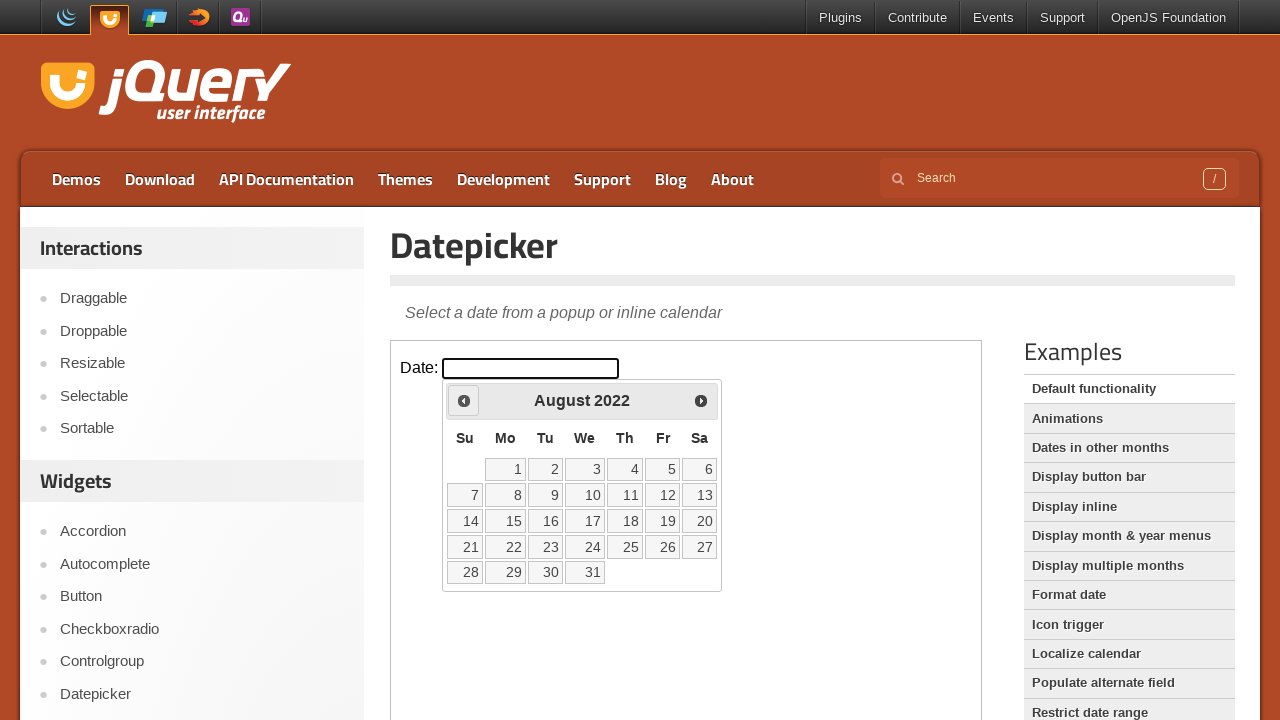

Checked current month: August 2022
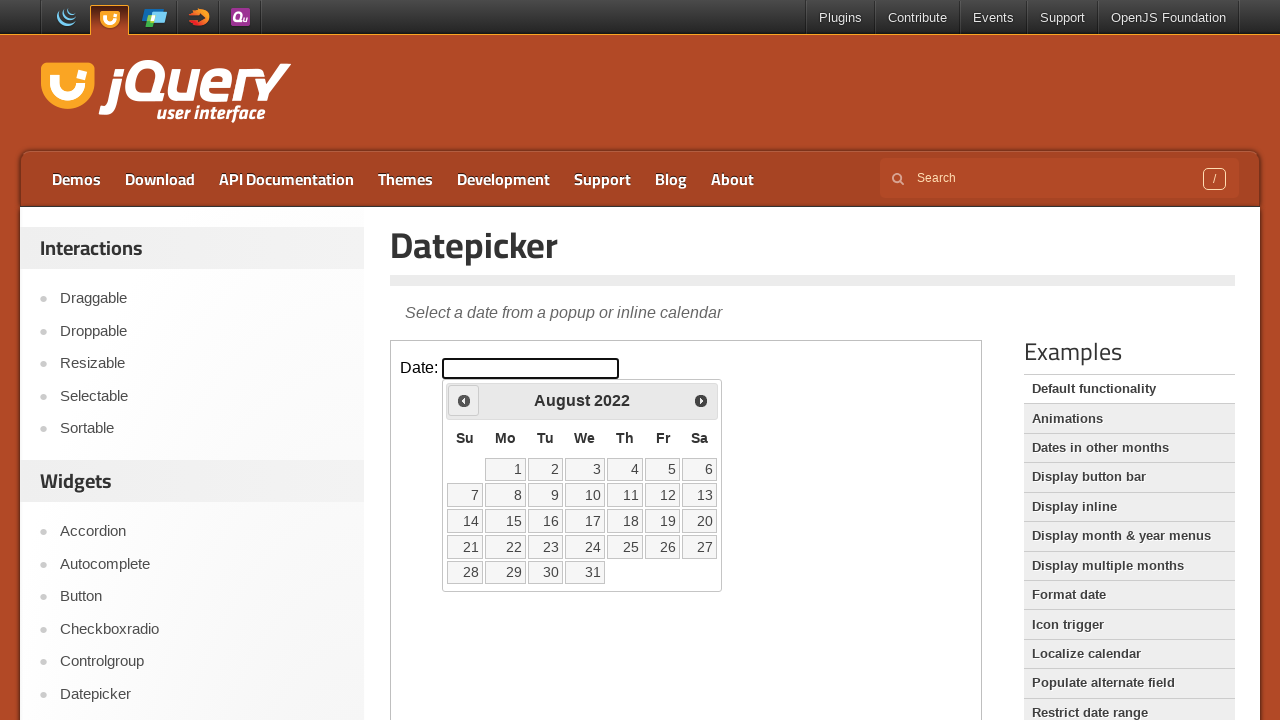

Clicked previous month button to navigate backwards at (464, 400) on iframe >> nth=0 >> internal:control=enter-frame >> span.ui-icon.ui-icon-circle-t
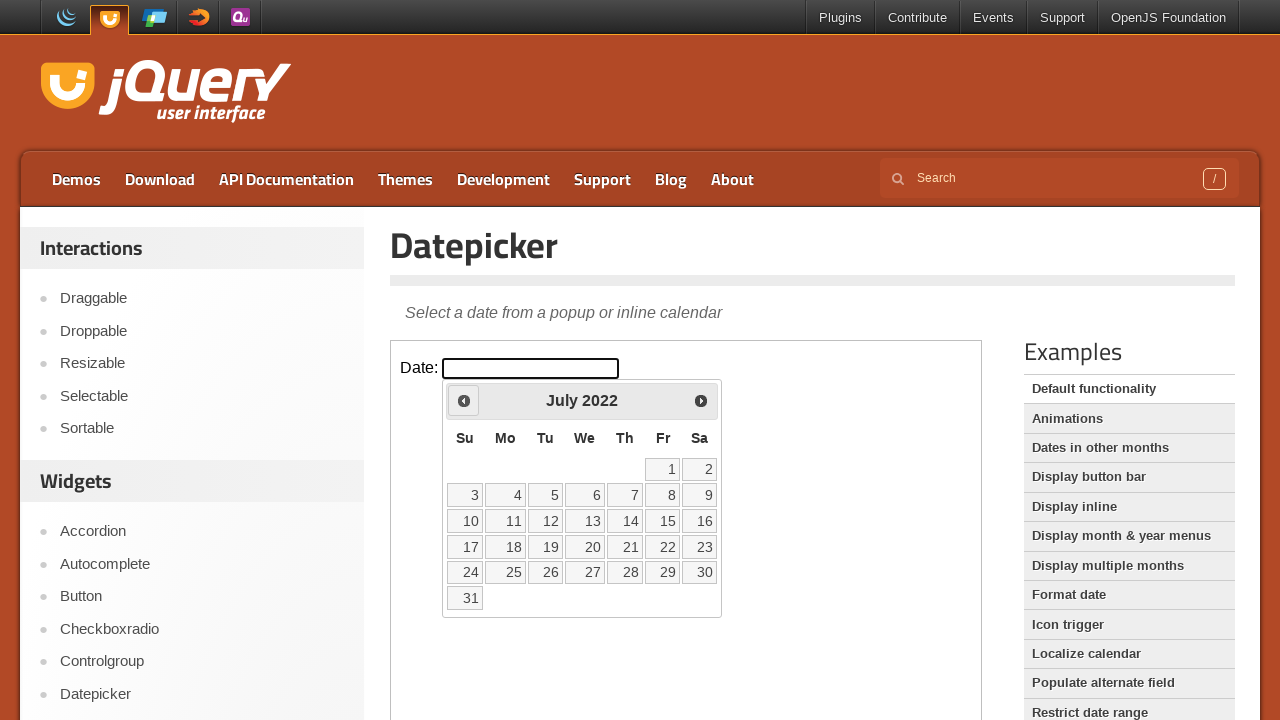

Checked current month: July 2022
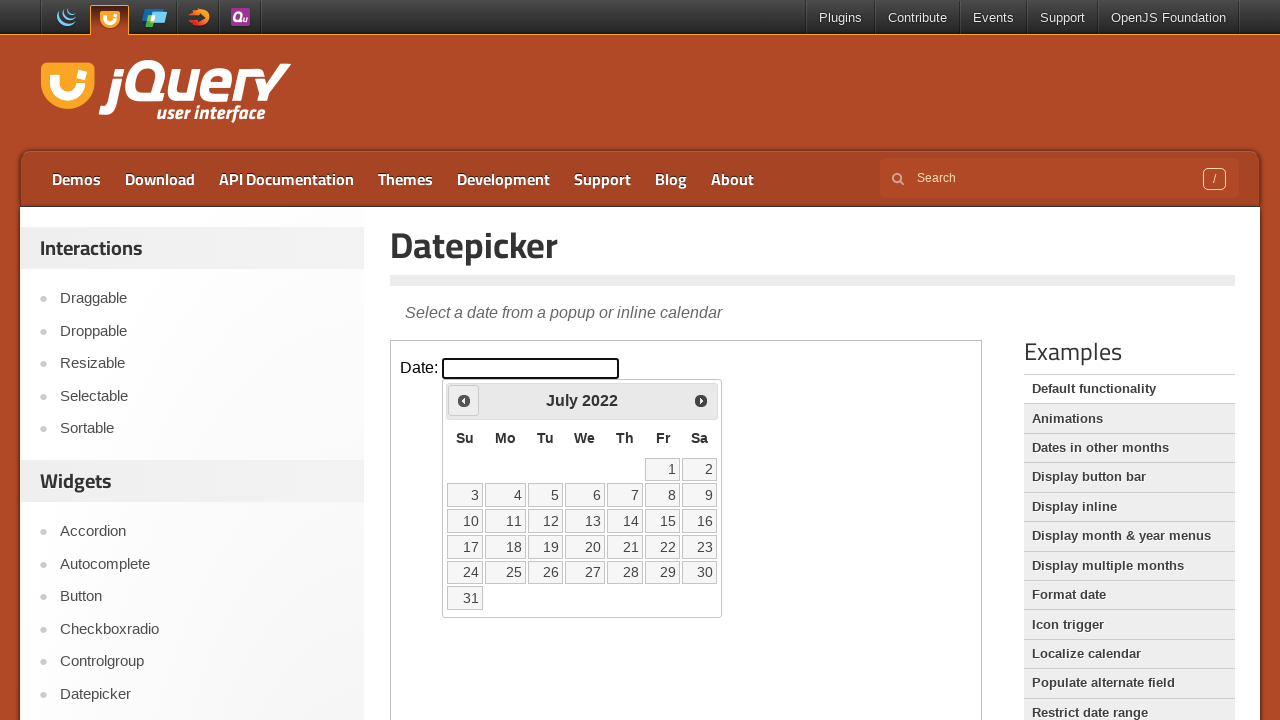

Clicked previous month button to navigate backwards at (464, 400) on iframe >> nth=0 >> internal:control=enter-frame >> span.ui-icon.ui-icon-circle-t
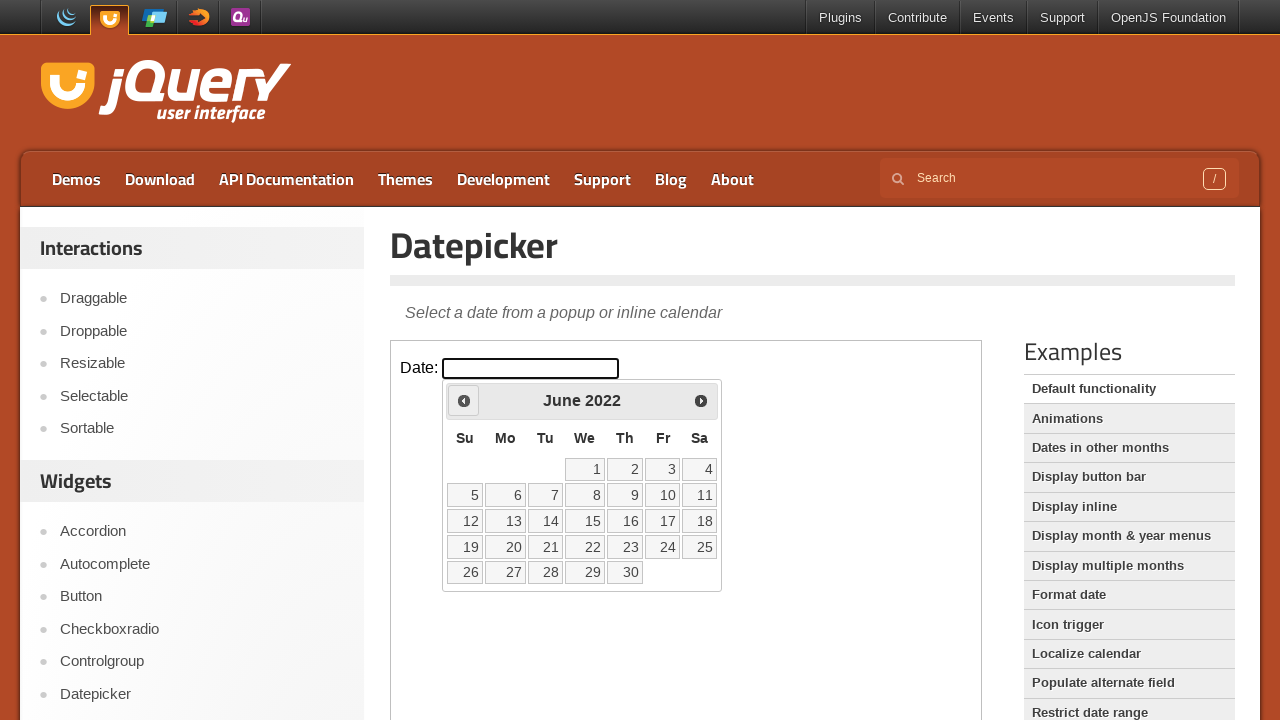

Checked current month: June 2022
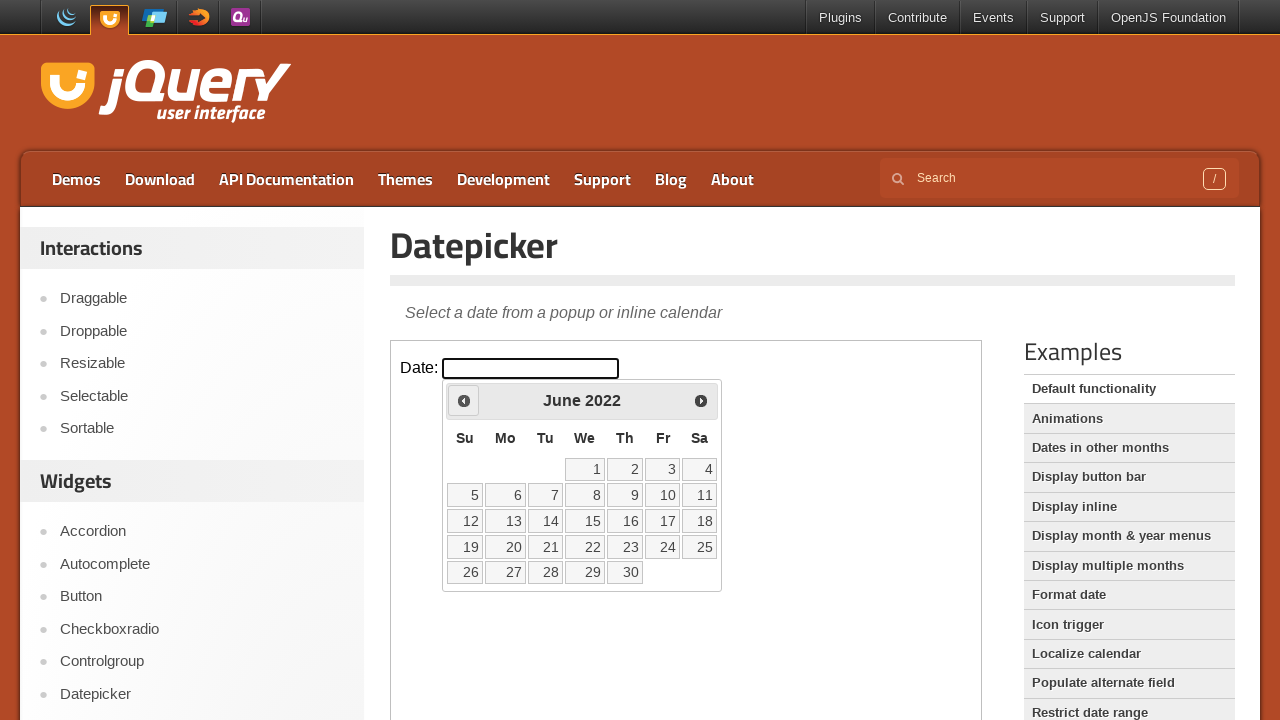

Clicked previous month button to navigate backwards at (464, 400) on iframe >> nth=0 >> internal:control=enter-frame >> span.ui-icon.ui-icon-circle-t
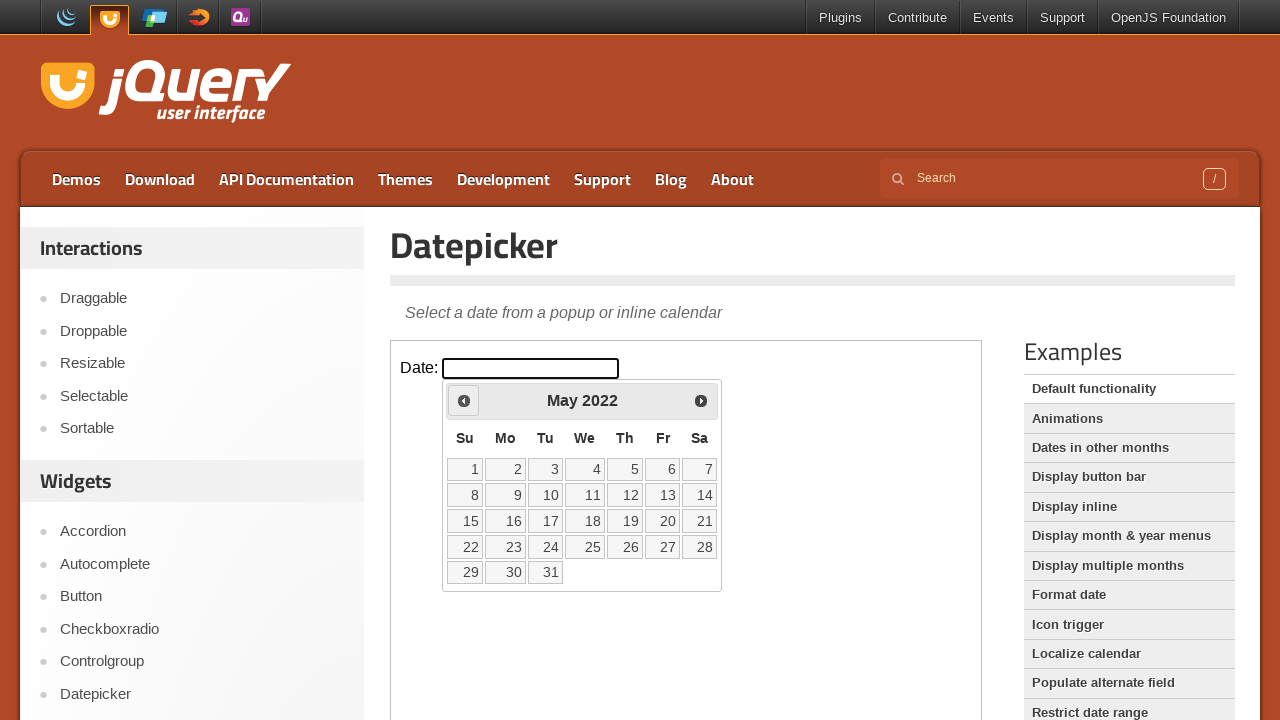

Checked current month: May 2022
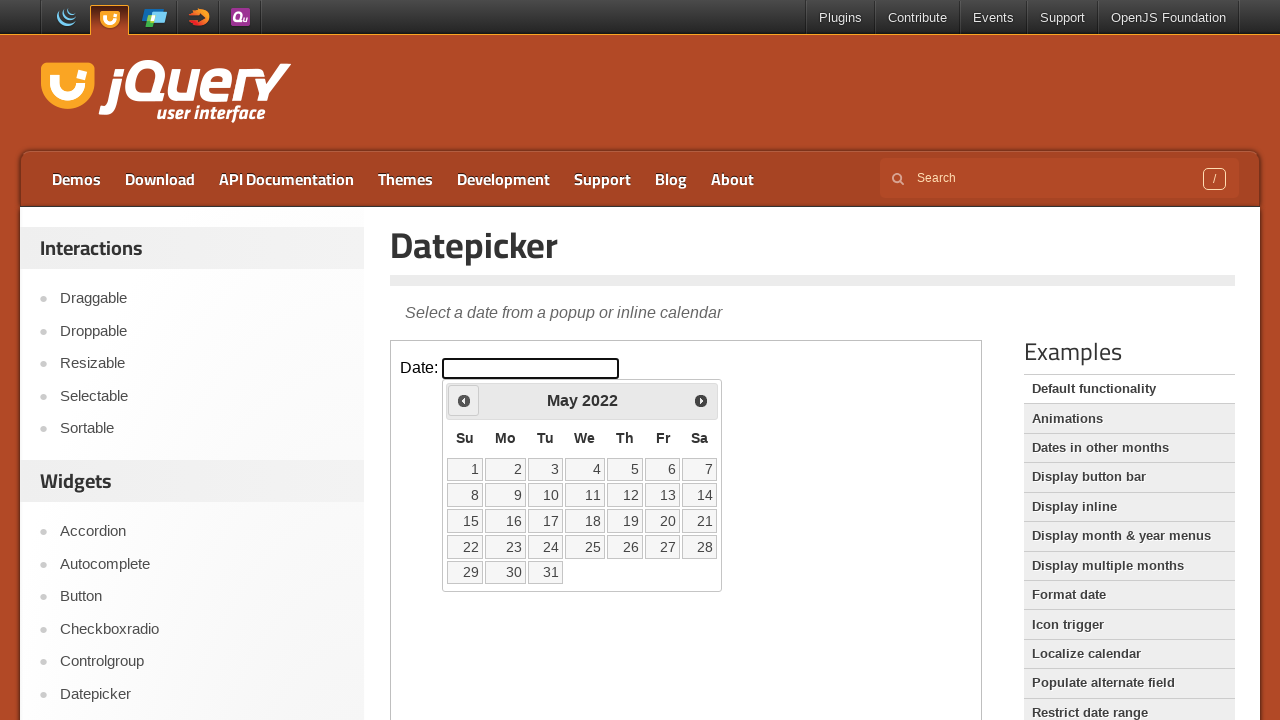

Clicked previous month button to navigate backwards at (464, 400) on iframe >> nth=0 >> internal:control=enter-frame >> span.ui-icon.ui-icon-circle-t
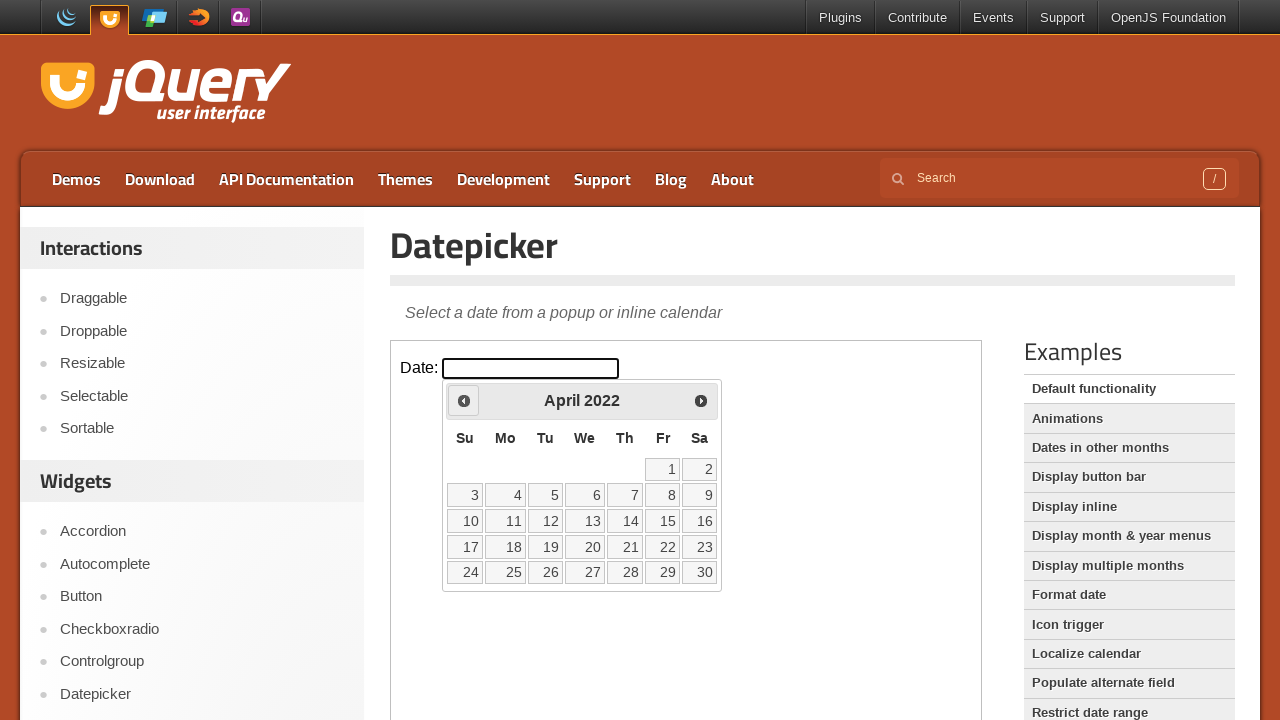

Checked current month: April 2022
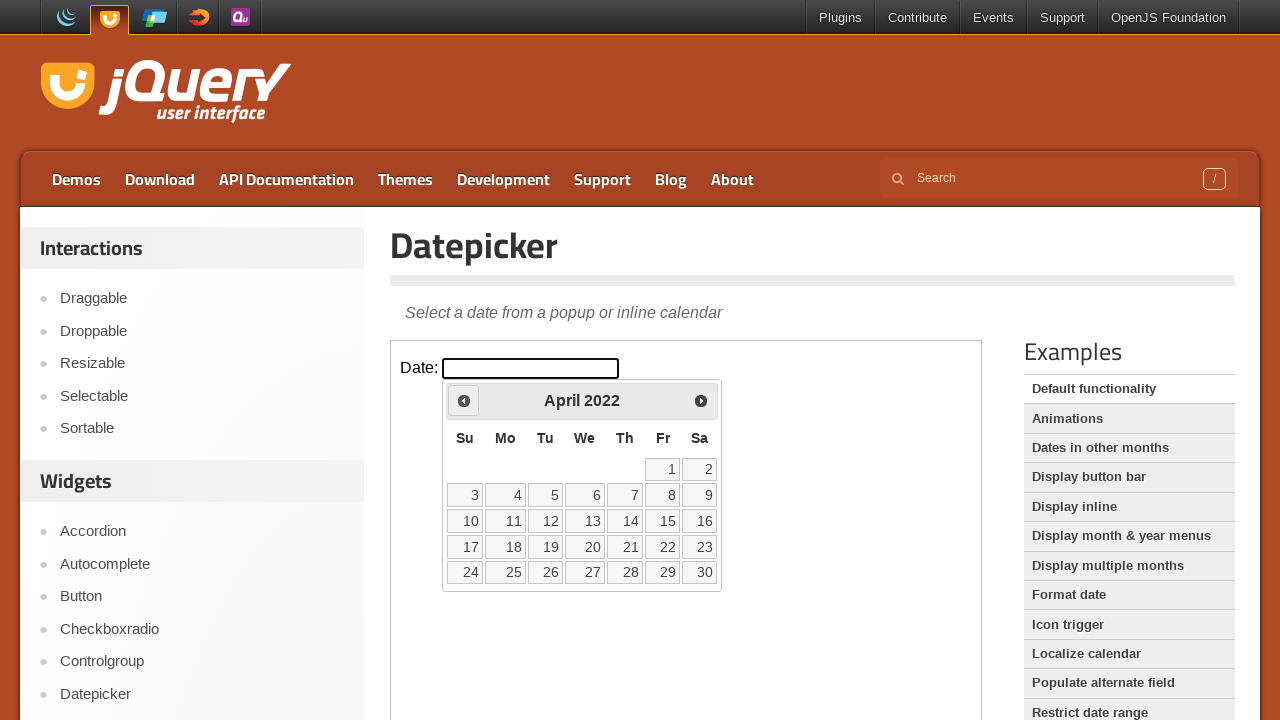

Clicked previous month button to navigate backwards at (464, 400) on iframe >> nth=0 >> internal:control=enter-frame >> span.ui-icon.ui-icon-circle-t
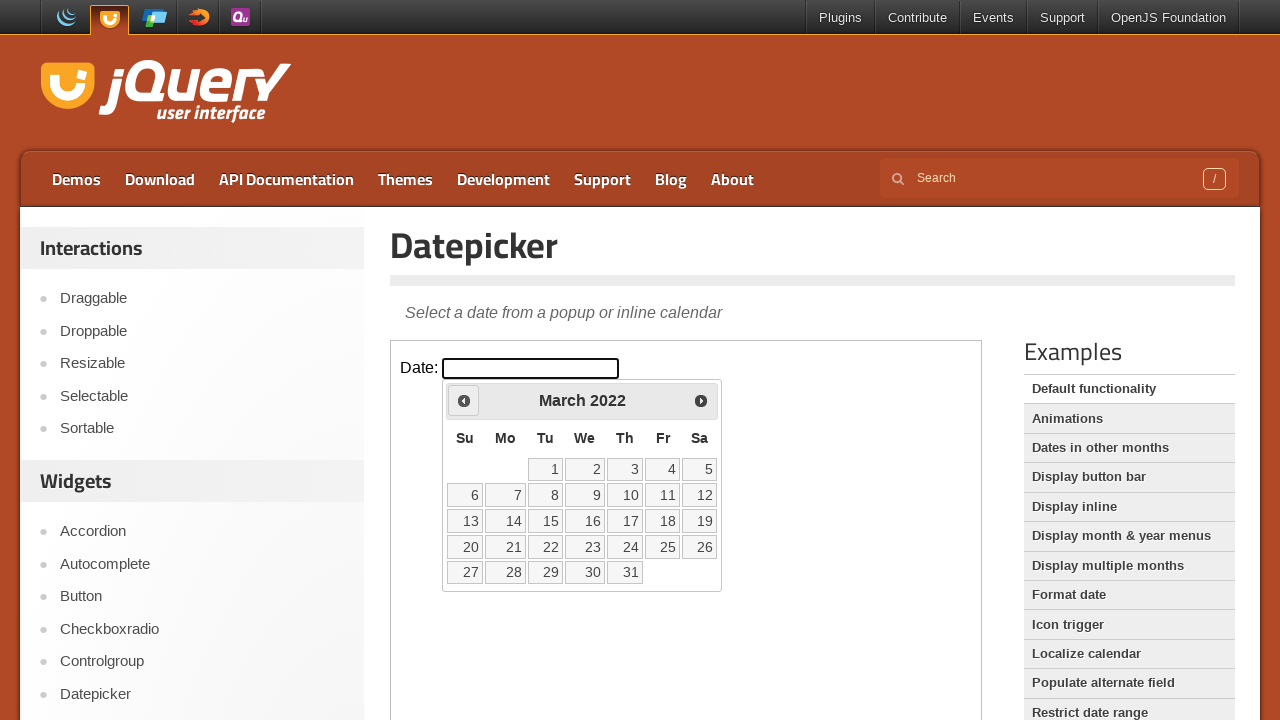

Checked current month: March 2022
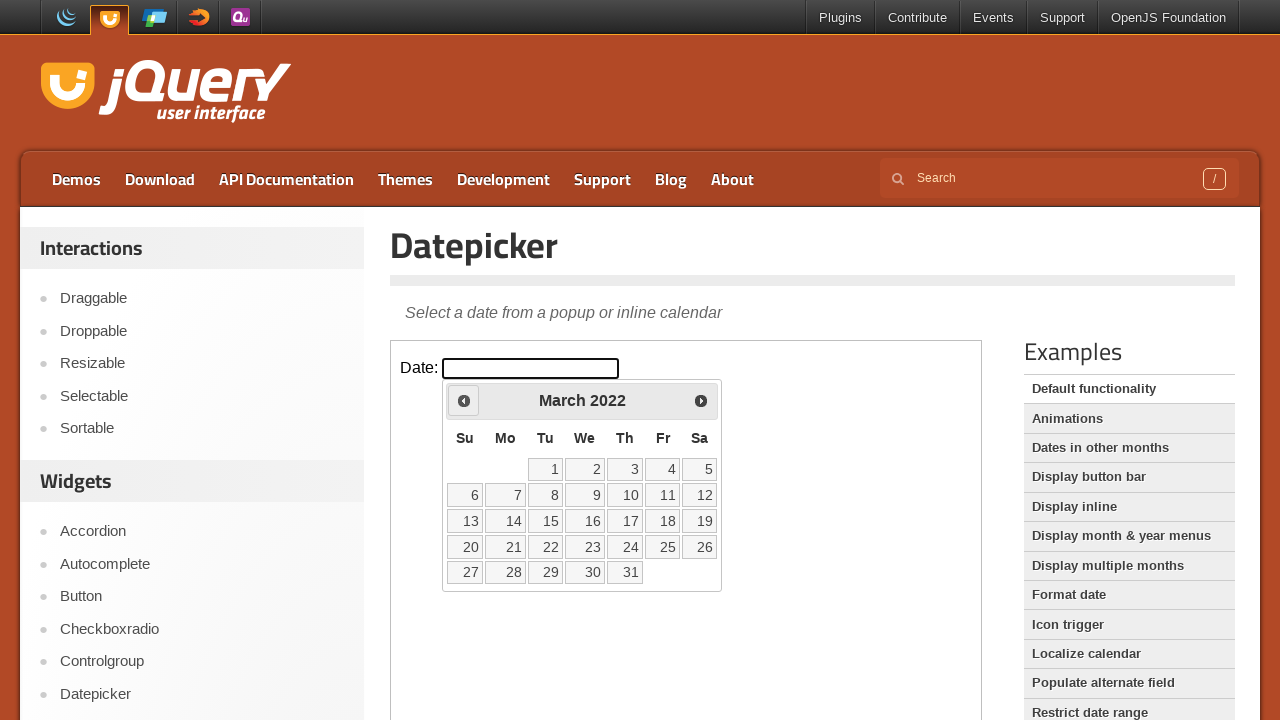

Clicked previous month button to navigate backwards at (464, 400) on iframe >> nth=0 >> internal:control=enter-frame >> span.ui-icon.ui-icon-circle-t
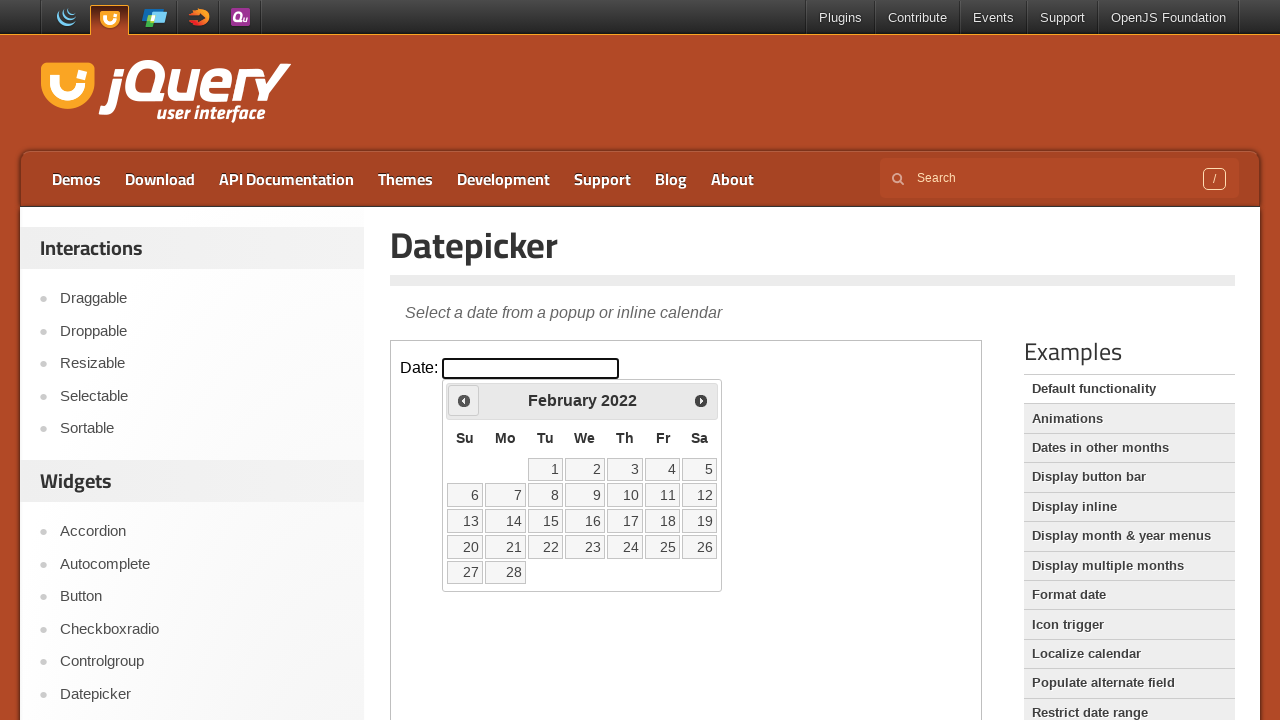

Checked current month: February 2022
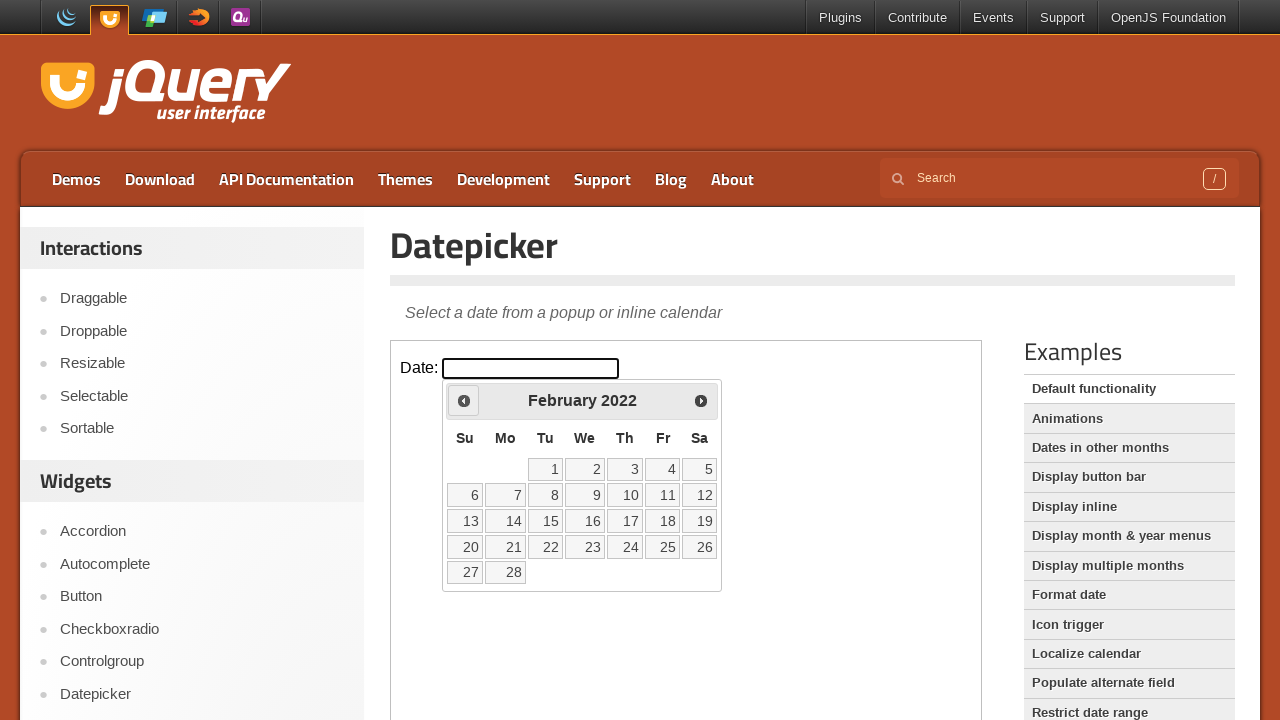

Clicked previous month button to navigate backwards at (464, 400) on iframe >> nth=0 >> internal:control=enter-frame >> span.ui-icon.ui-icon-circle-t
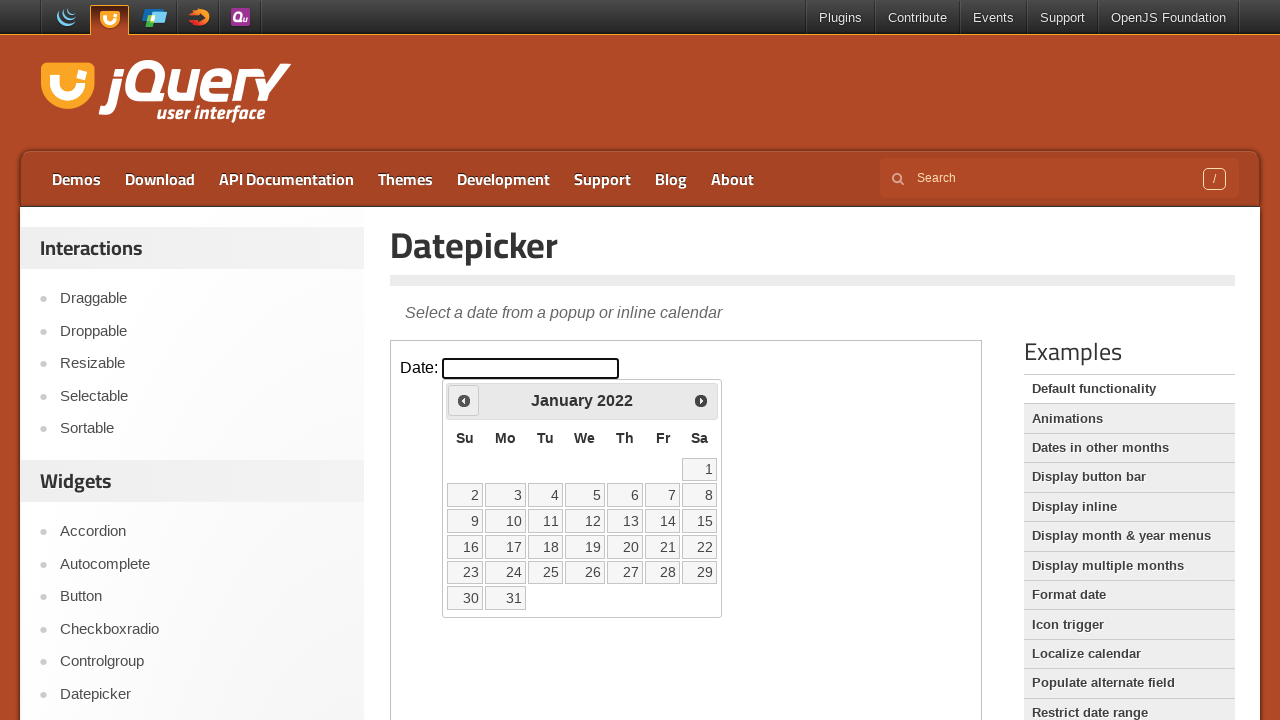

Checked current month: January 2022
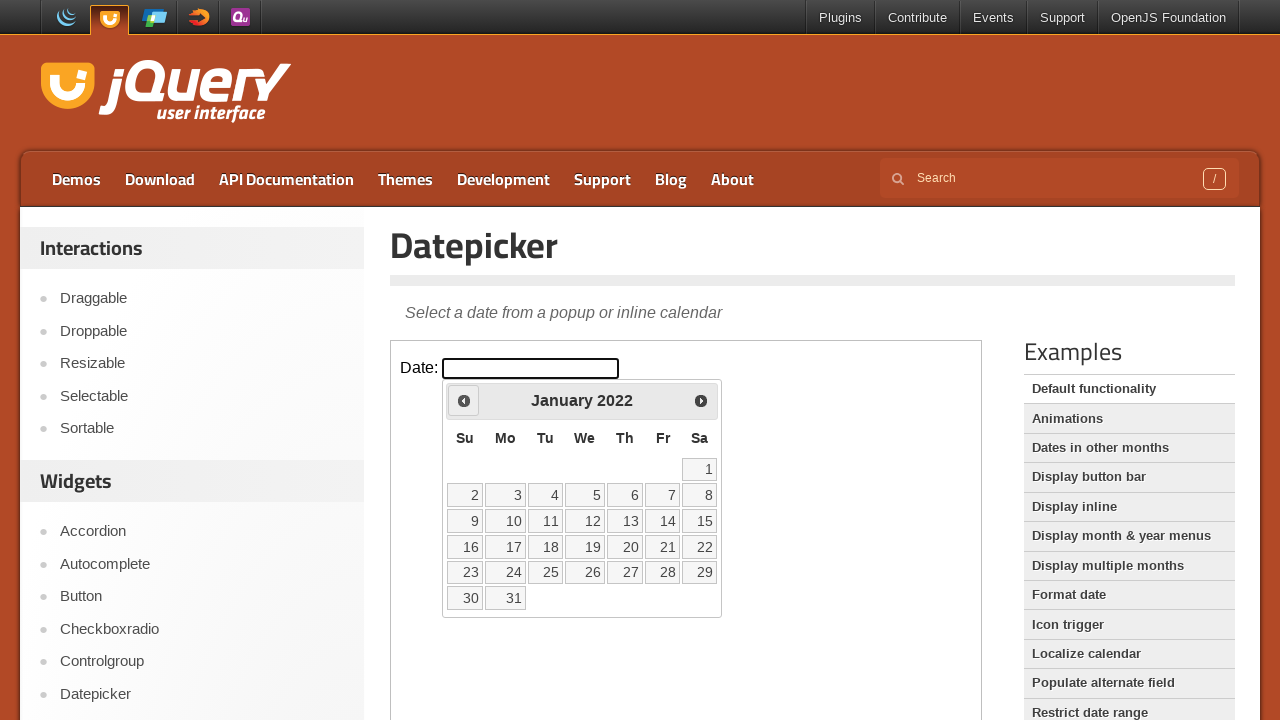

Clicked previous month button to navigate backwards at (464, 400) on iframe >> nth=0 >> internal:control=enter-frame >> span.ui-icon.ui-icon-circle-t
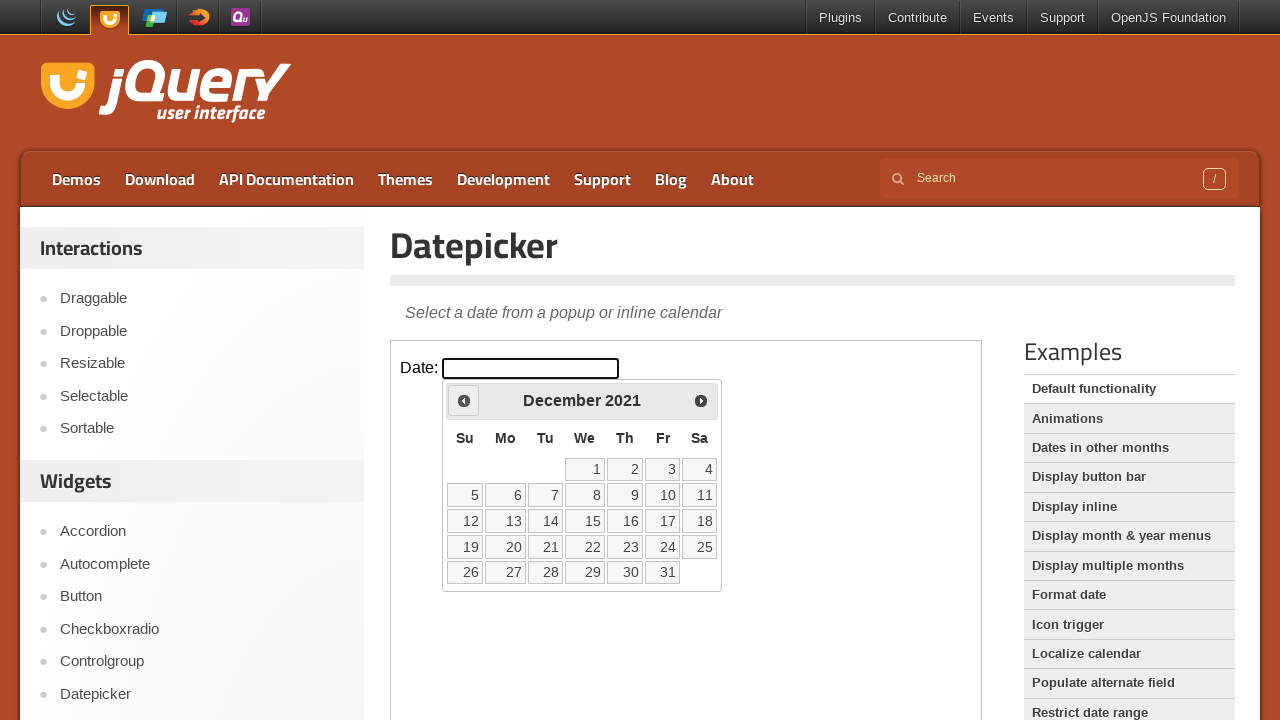

Checked current month: December 2021
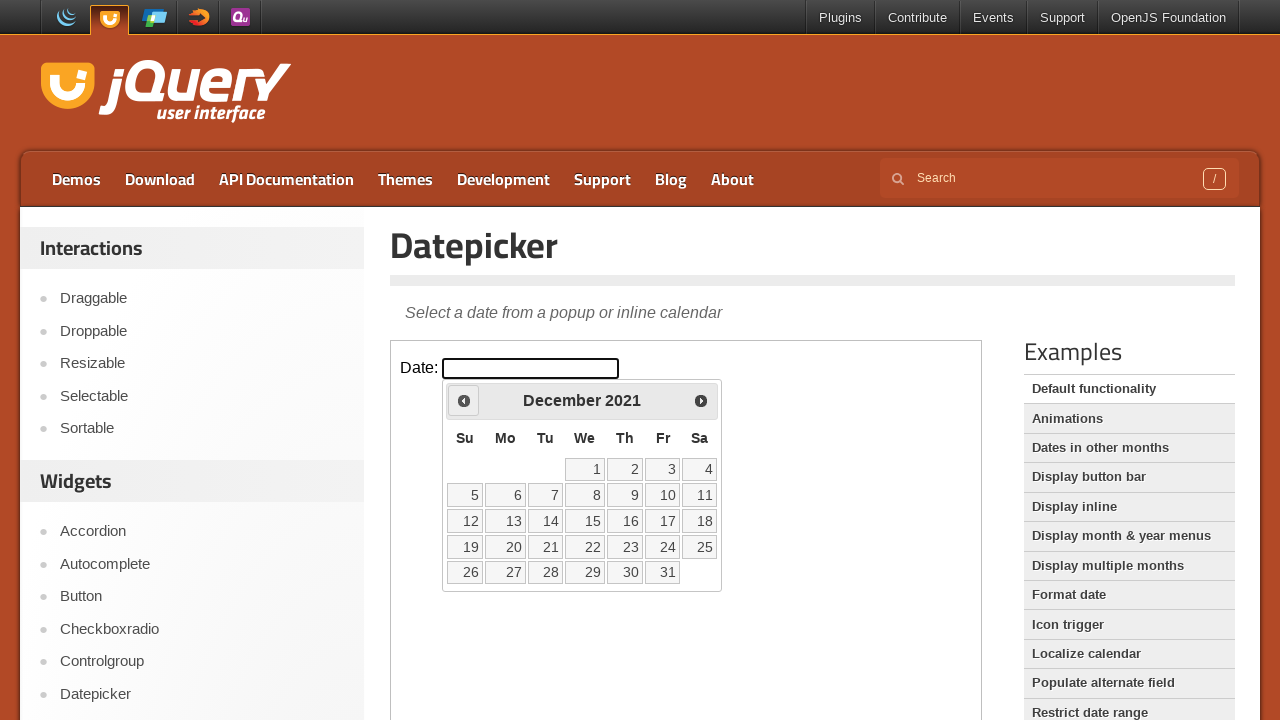

Clicked previous month button to navigate backwards at (464, 400) on iframe >> nth=0 >> internal:control=enter-frame >> span.ui-icon.ui-icon-circle-t
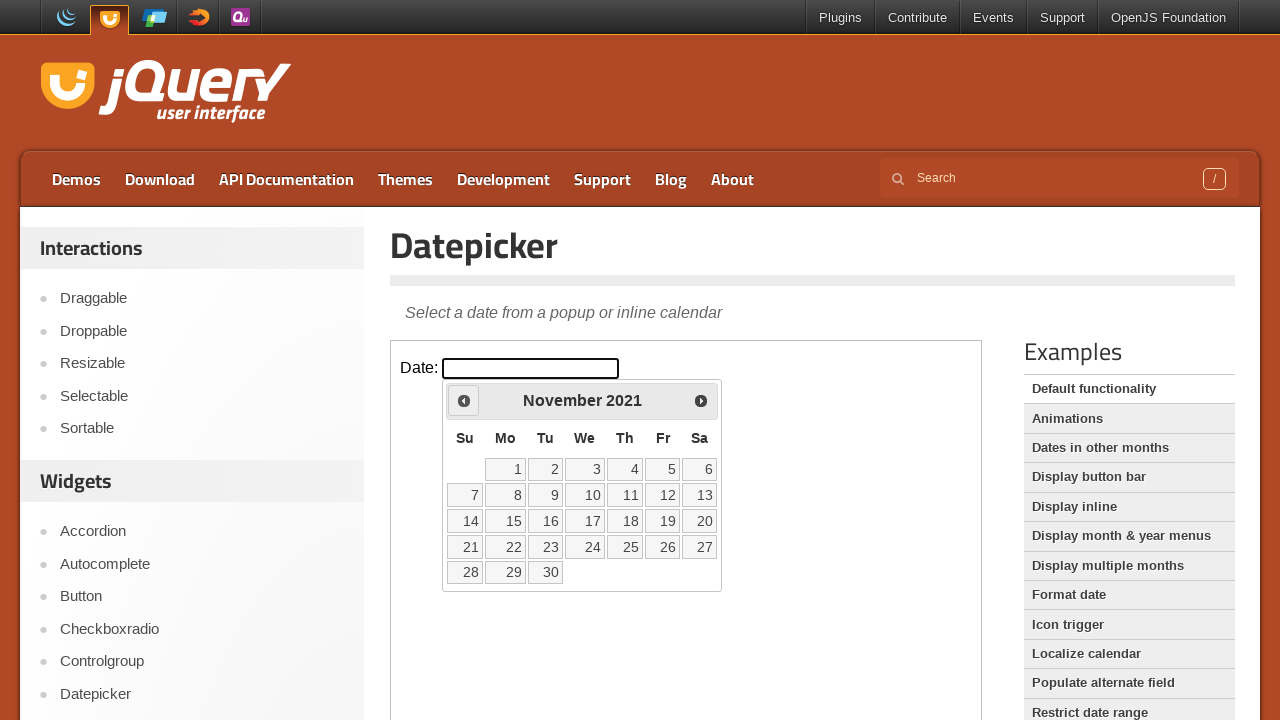

Checked current month: November 2021
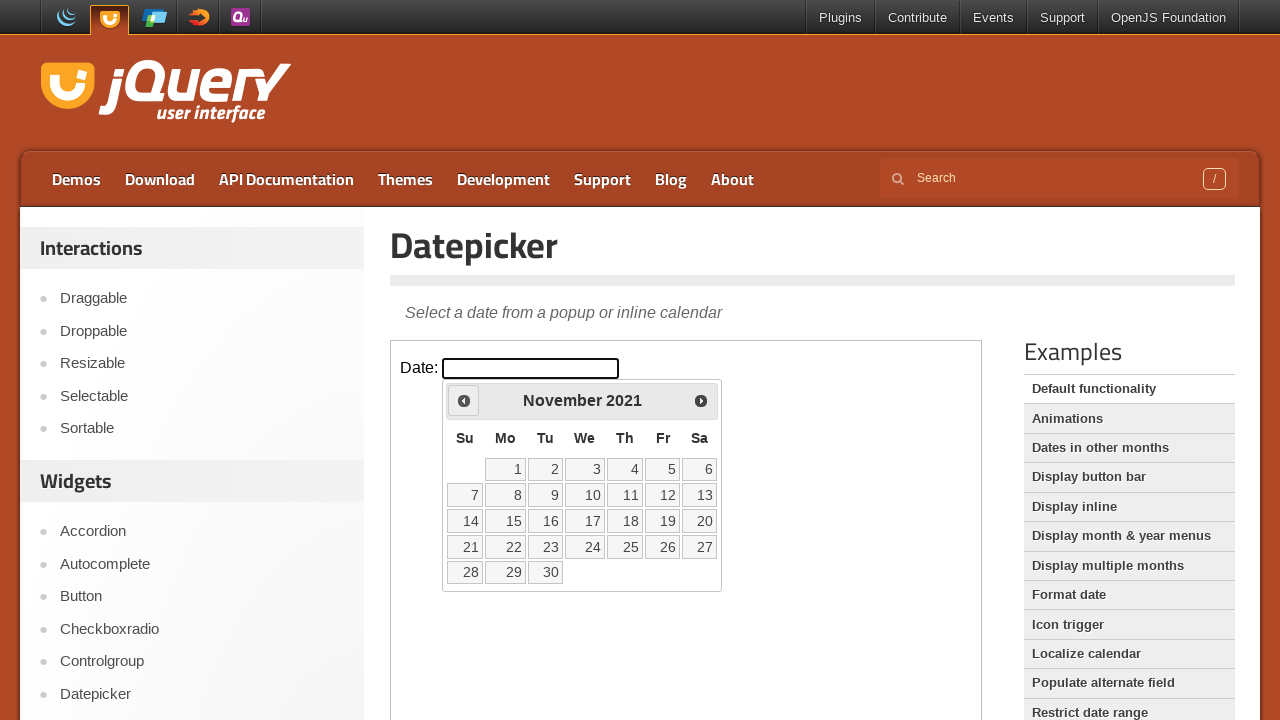

Clicked previous month button to navigate backwards at (464, 400) on iframe >> nth=0 >> internal:control=enter-frame >> span.ui-icon.ui-icon-circle-t
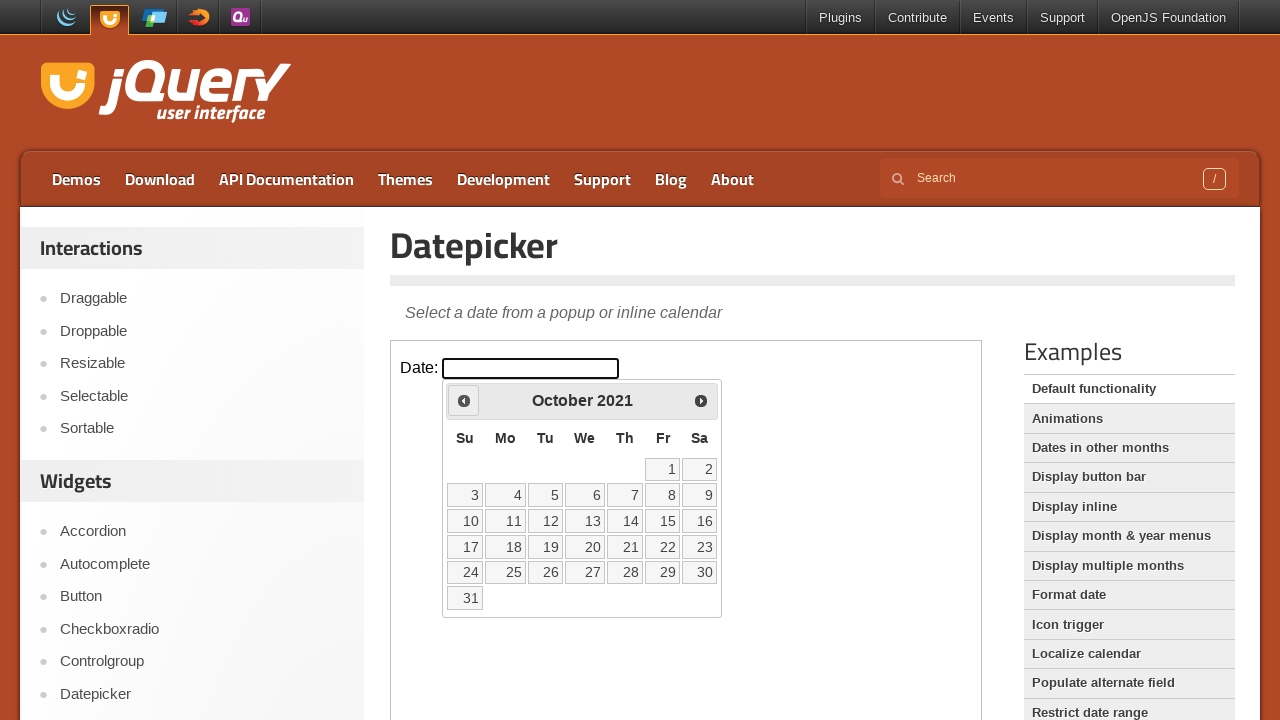

Checked current month: October 2021
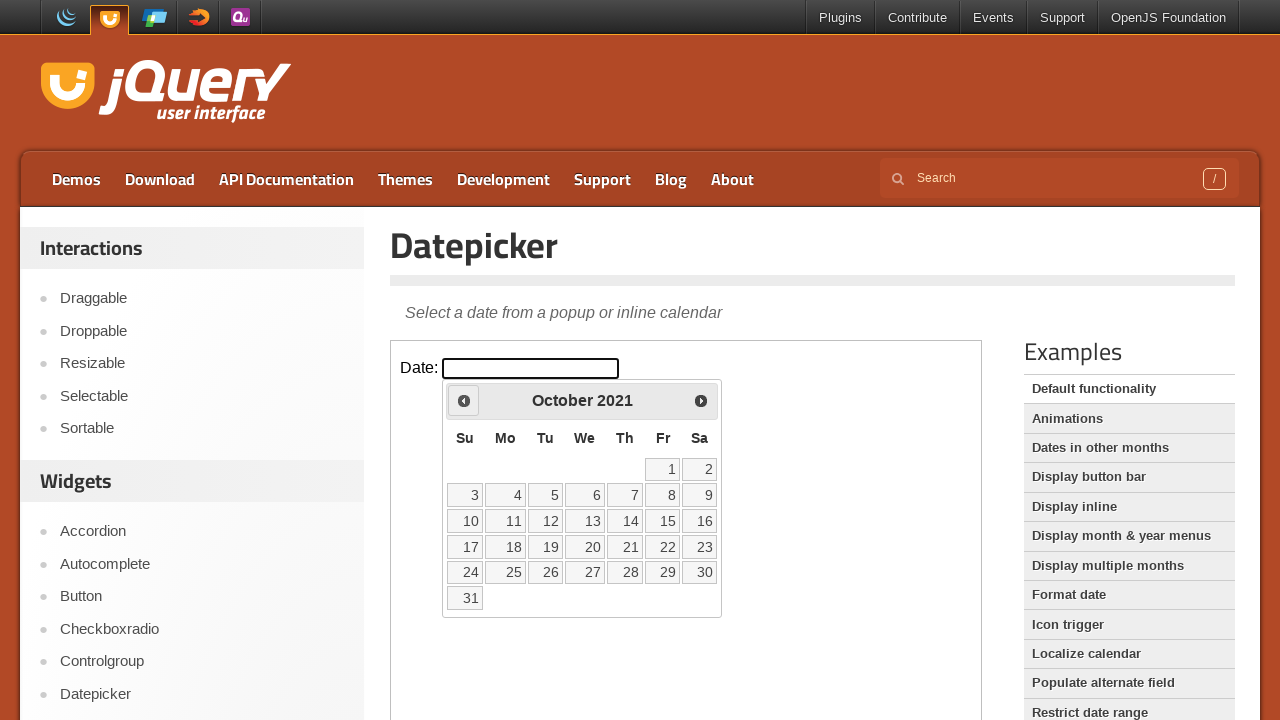

Clicked previous month button to navigate backwards at (464, 400) on iframe >> nth=0 >> internal:control=enter-frame >> span.ui-icon.ui-icon-circle-t
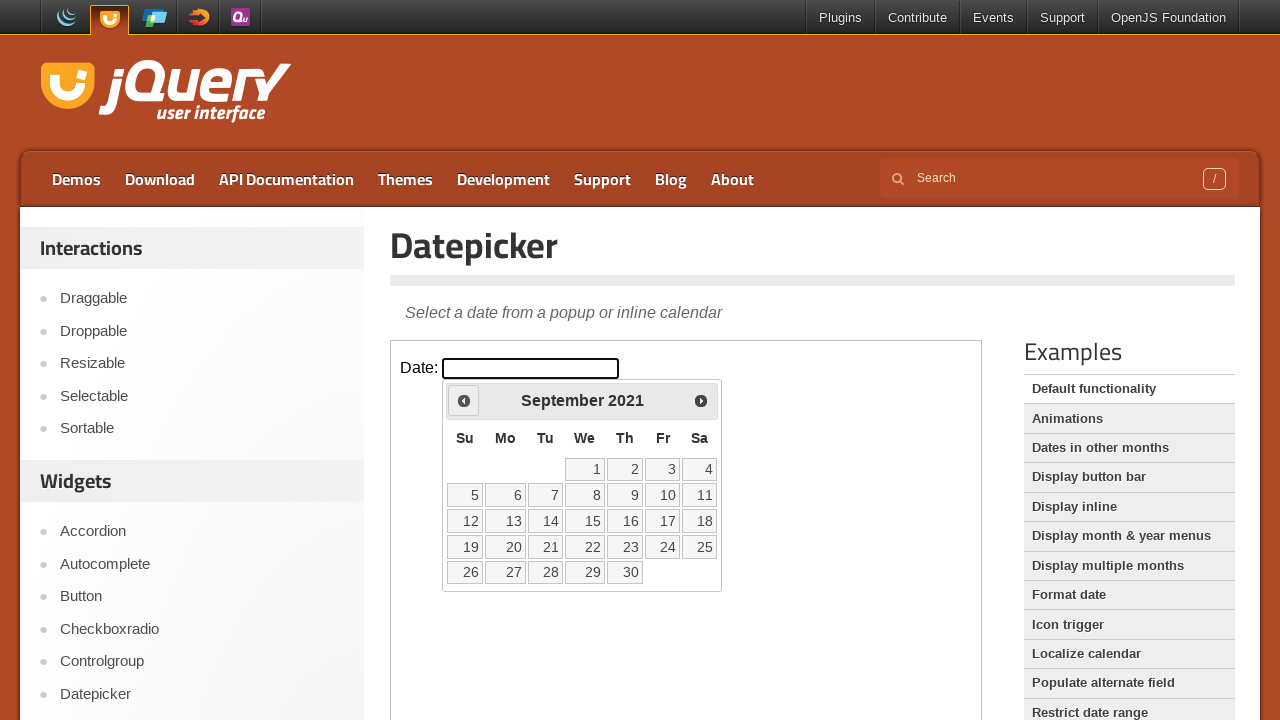

Checked current month: September 2021
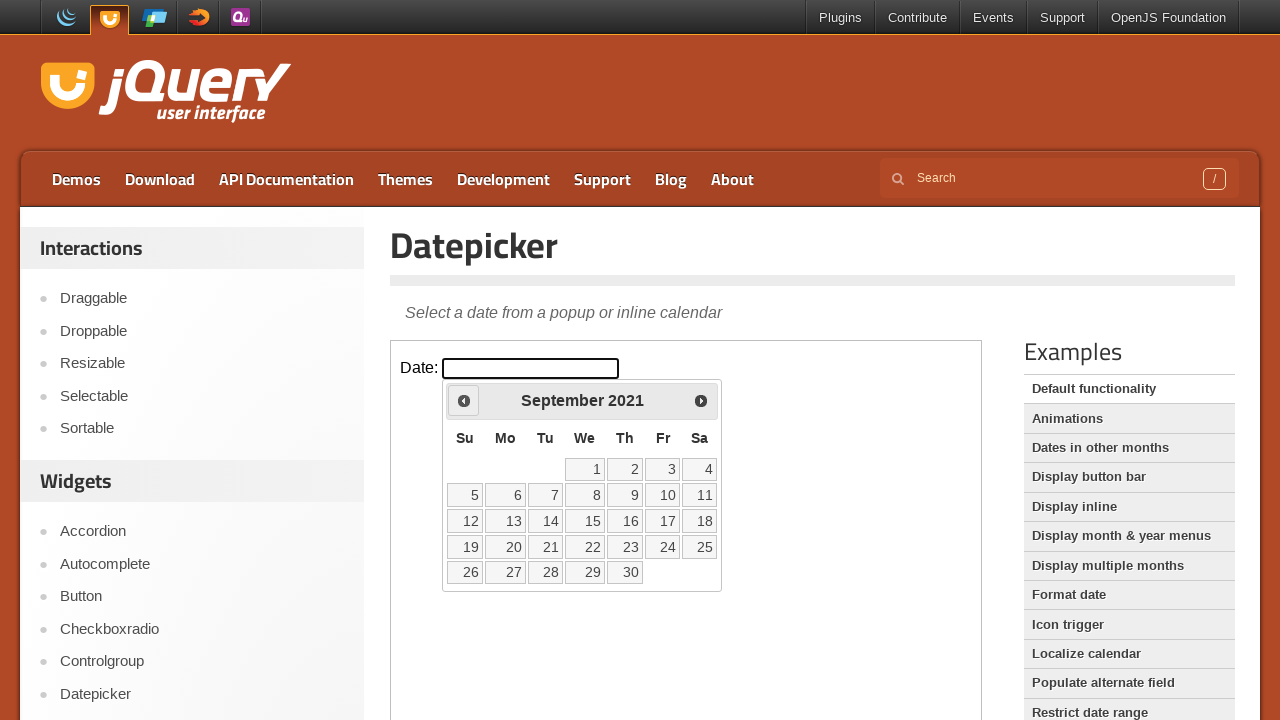

Clicked previous month button to navigate backwards at (464, 400) on iframe >> nth=0 >> internal:control=enter-frame >> span.ui-icon.ui-icon-circle-t
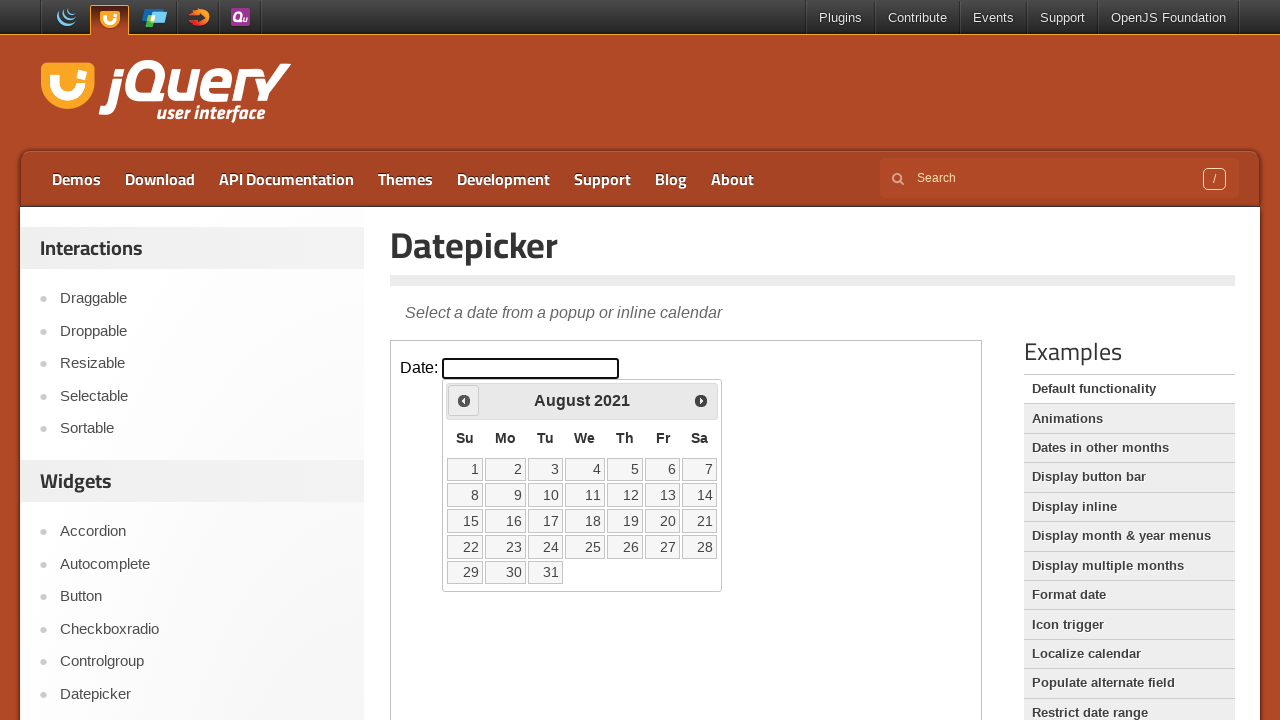

Checked current month: August 2021
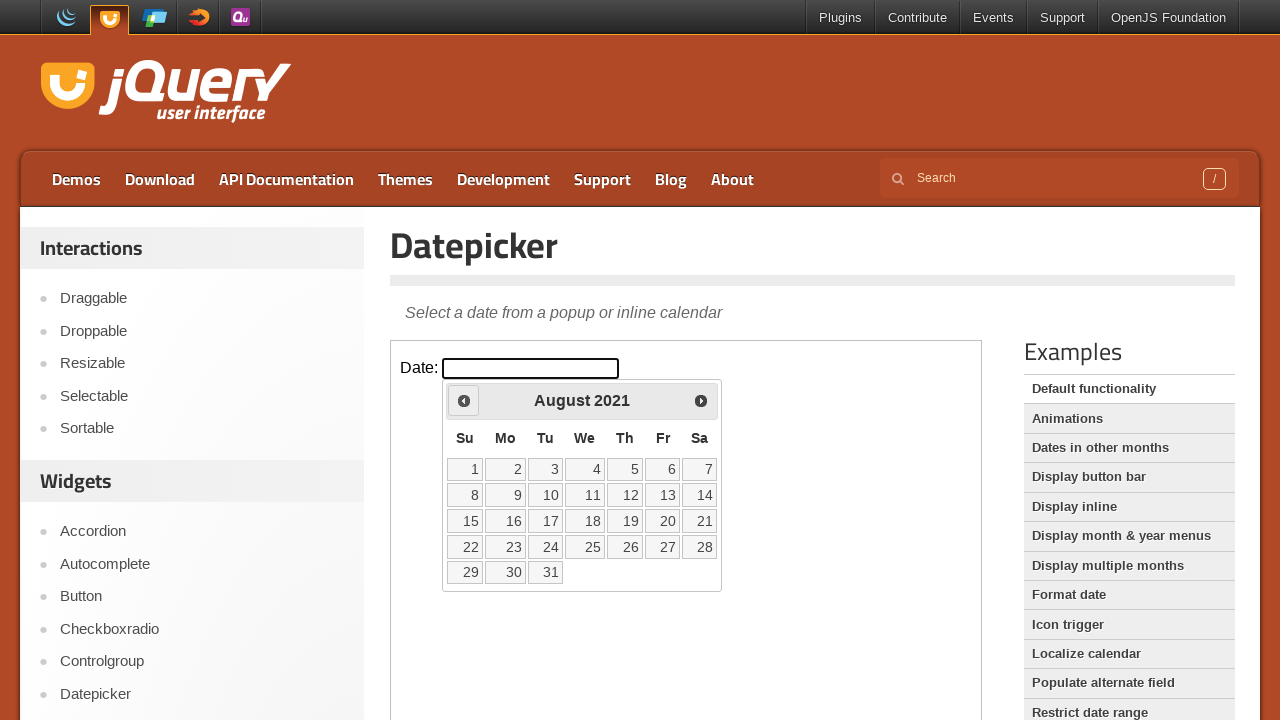

Clicked previous month button to navigate backwards at (464, 400) on iframe >> nth=0 >> internal:control=enter-frame >> span.ui-icon.ui-icon-circle-t
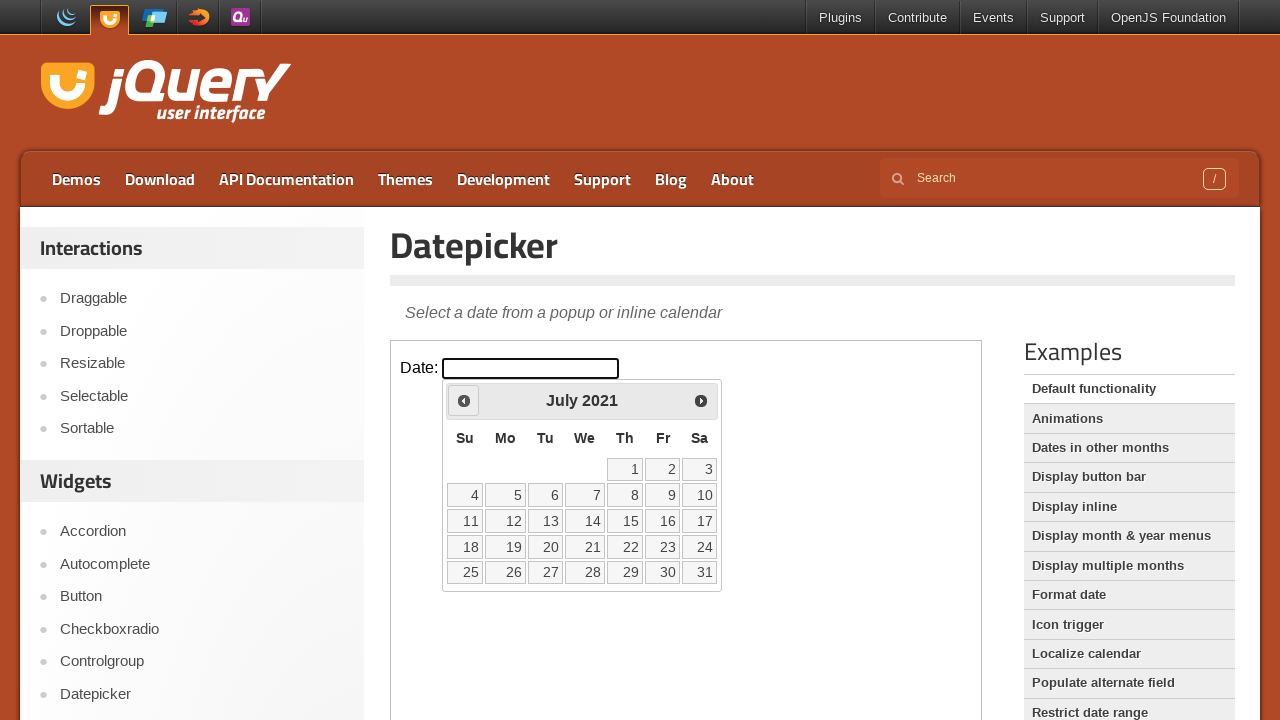

Checked current month: July 2021
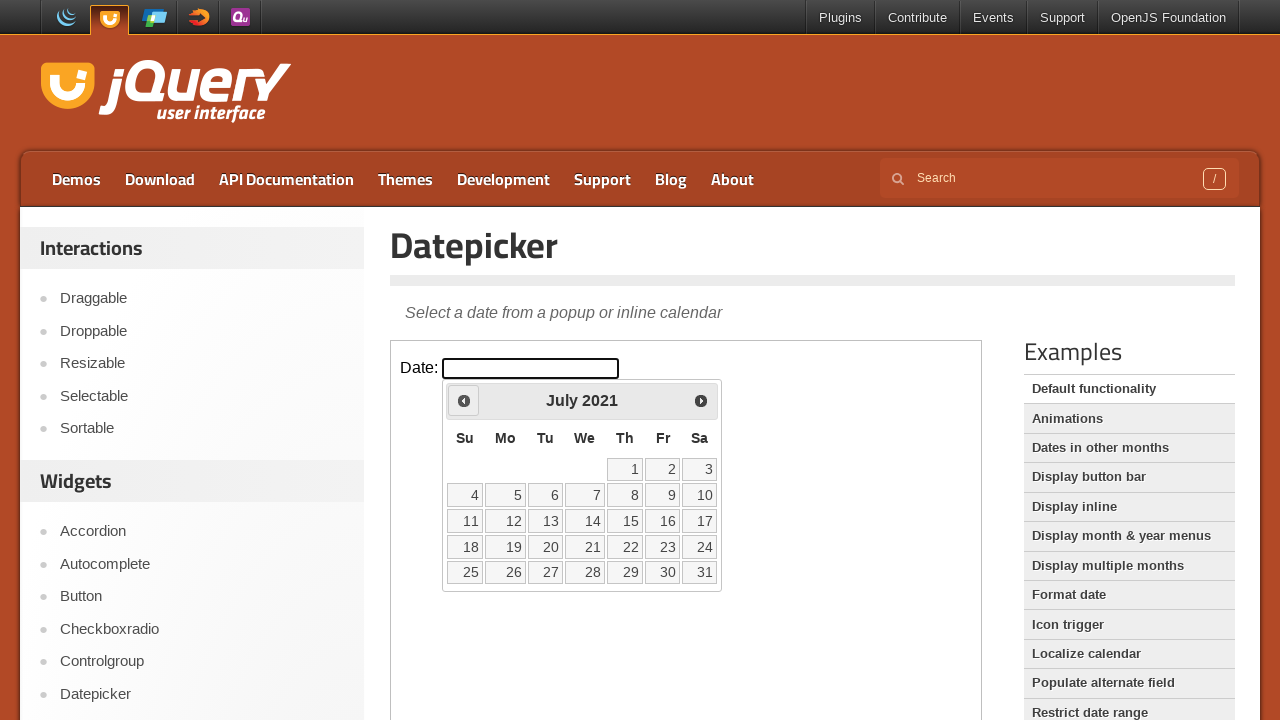

Clicked previous month button to navigate backwards at (464, 400) on iframe >> nth=0 >> internal:control=enter-frame >> span.ui-icon.ui-icon-circle-t
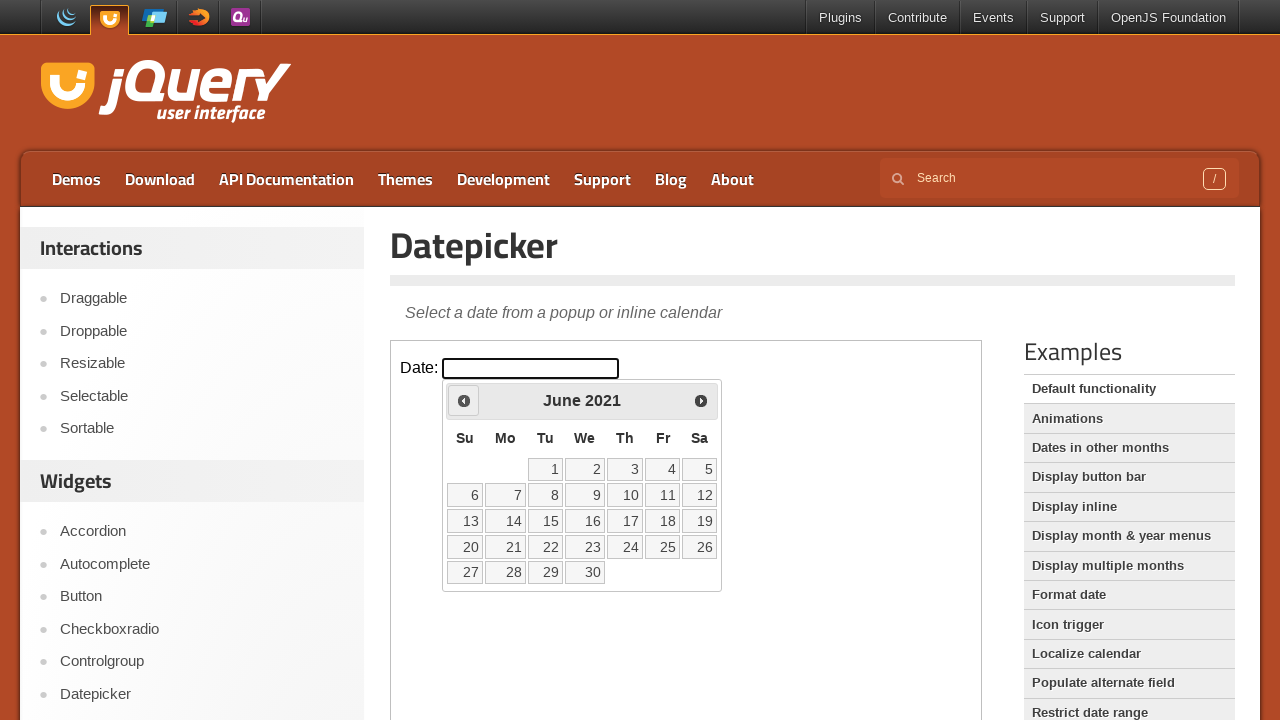

Checked current month: June 2021
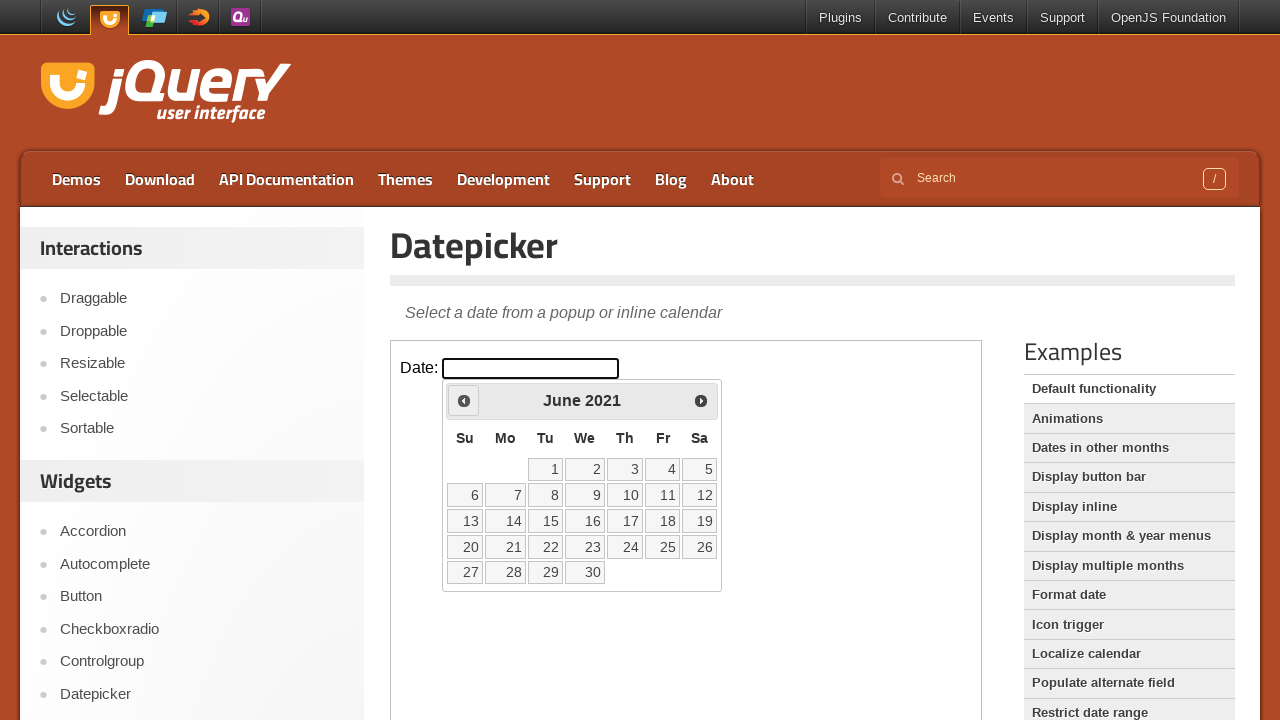

Clicked previous month button to navigate backwards at (464, 400) on iframe >> nth=0 >> internal:control=enter-frame >> span.ui-icon.ui-icon-circle-t
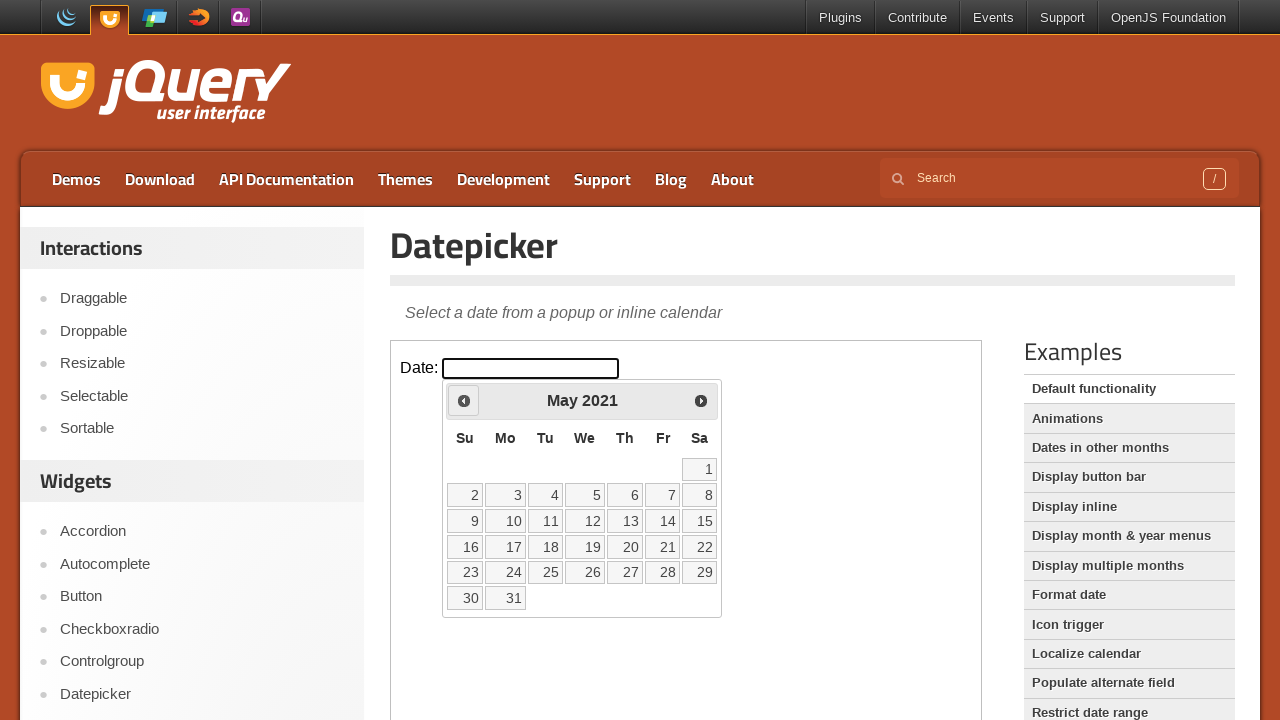

Checked current month: May 2021
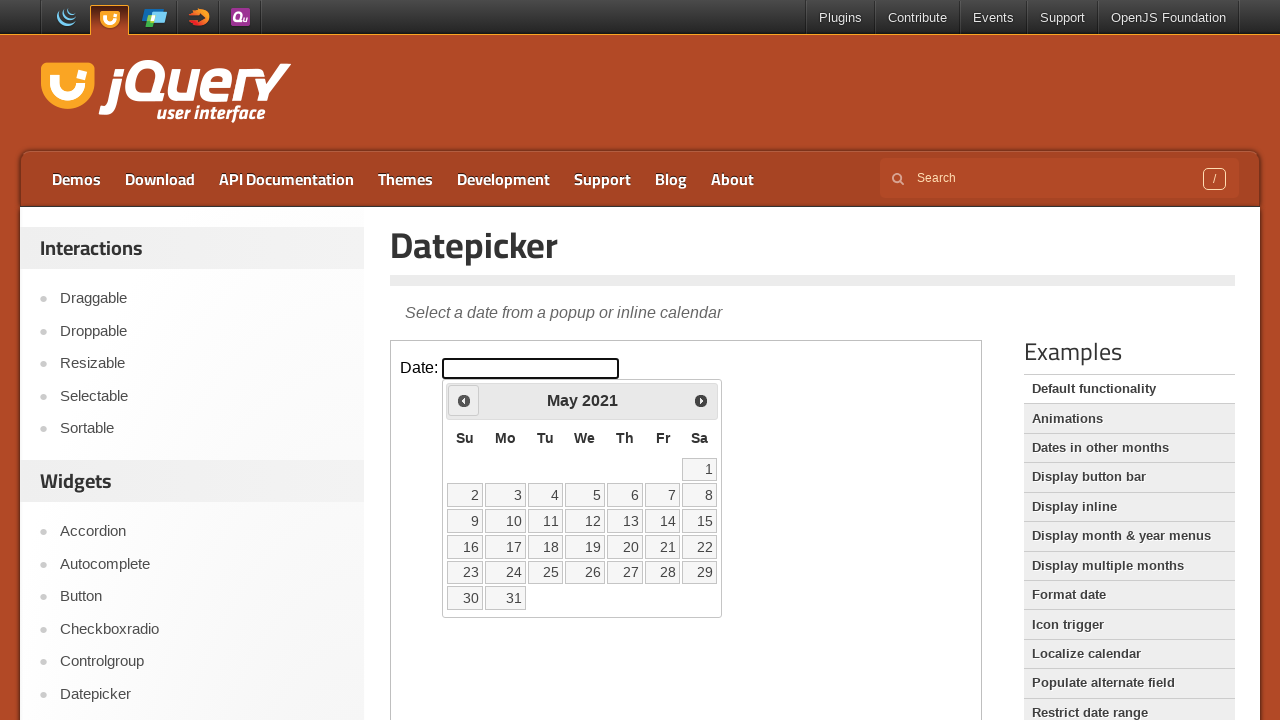

Clicked previous month button to navigate backwards at (464, 400) on iframe >> nth=0 >> internal:control=enter-frame >> span.ui-icon.ui-icon-circle-t
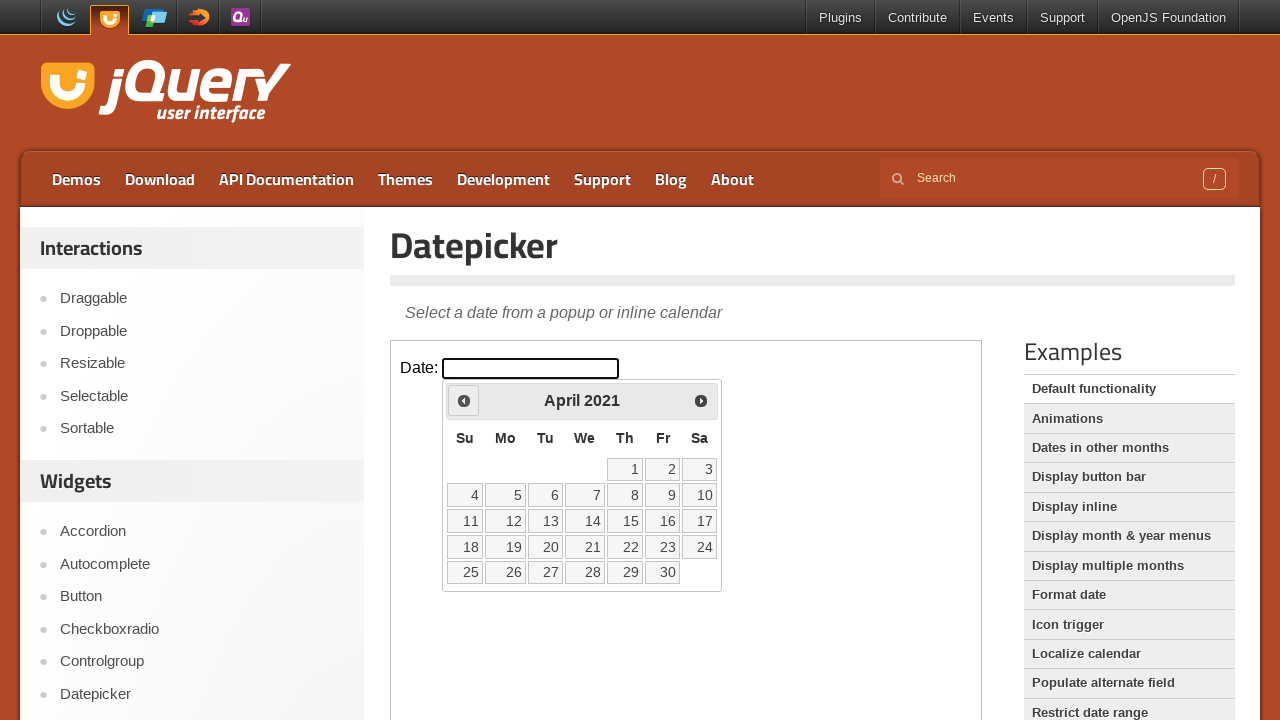

Checked current month: April 2021
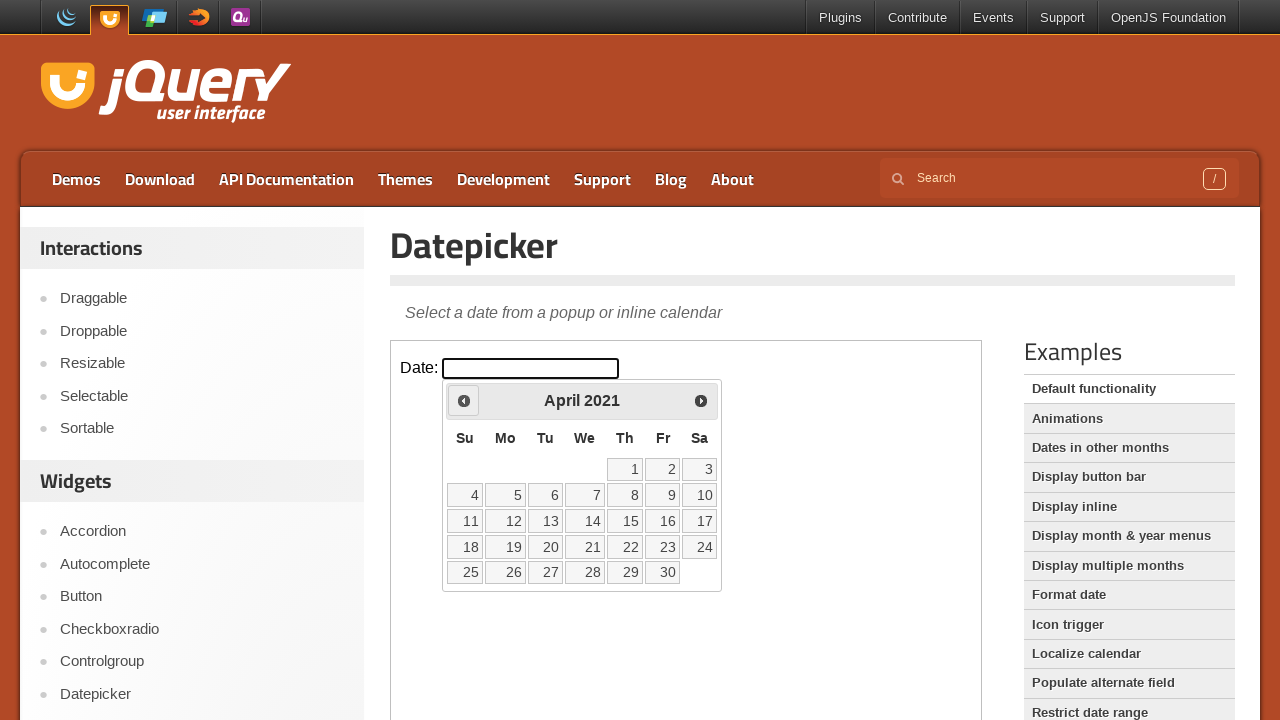

Clicked previous month button to navigate backwards at (464, 400) on iframe >> nth=0 >> internal:control=enter-frame >> span.ui-icon.ui-icon-circle-t
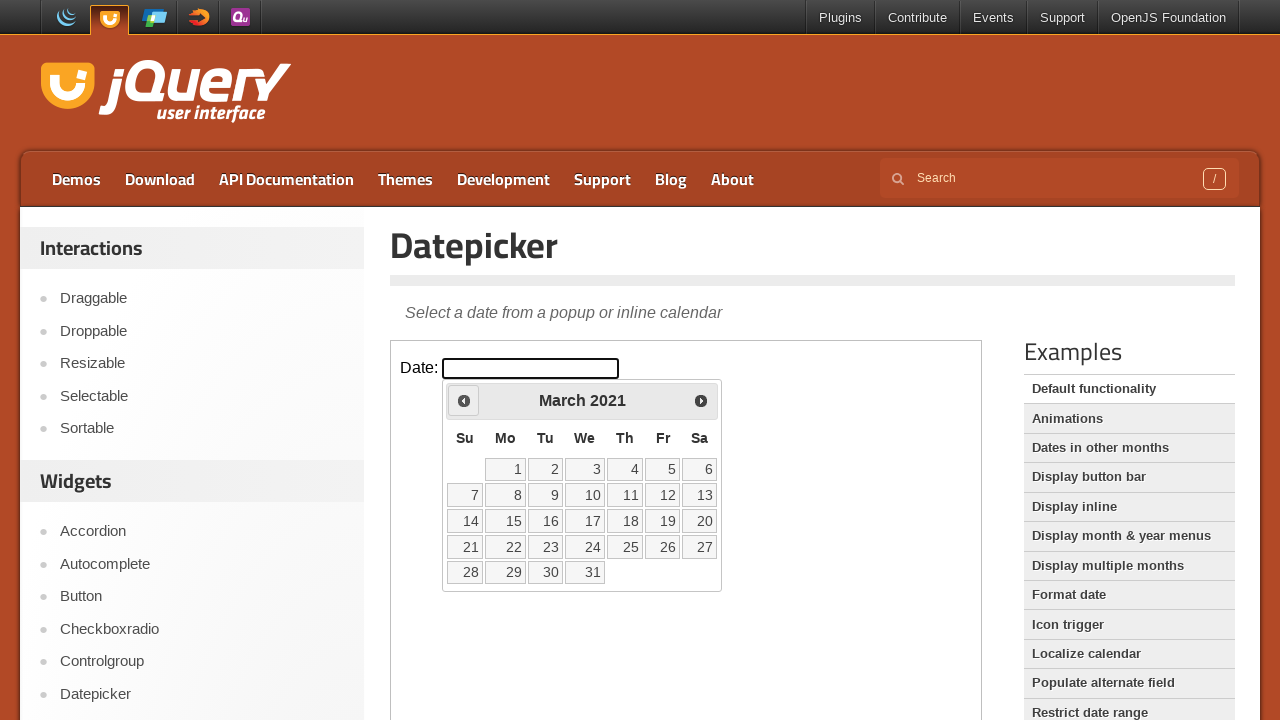

Checked current month: March 2021
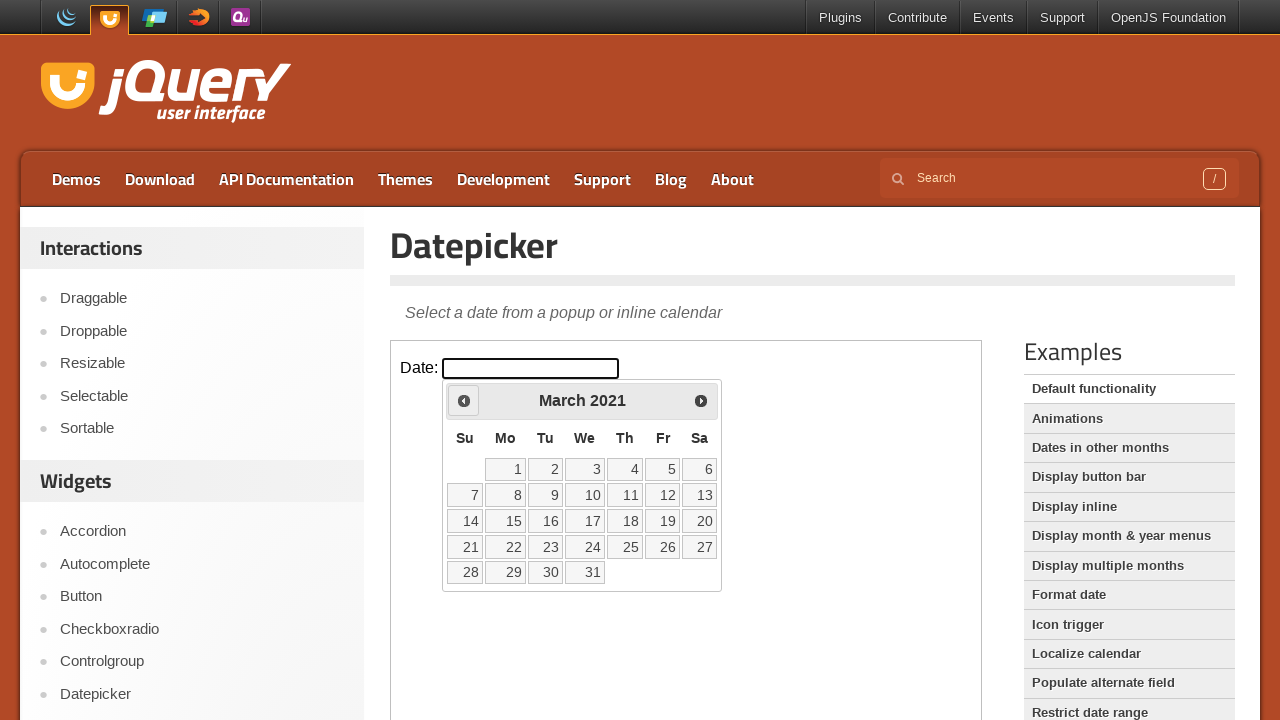

Clicked previous month button to navigate backwards at (464, 400) on iframe >> nth=0 >> internal:control=enter-frame >> span.ui-icon.ui-icon-circle-t
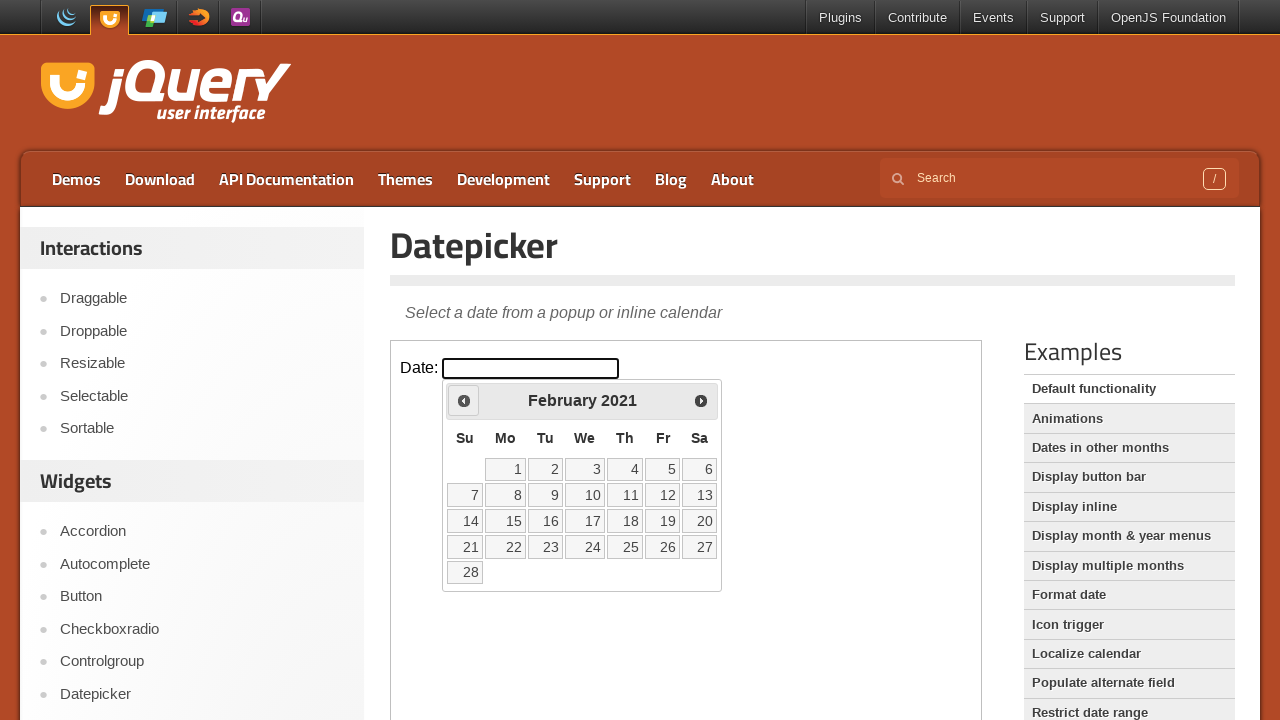

Checked current month: February 2021
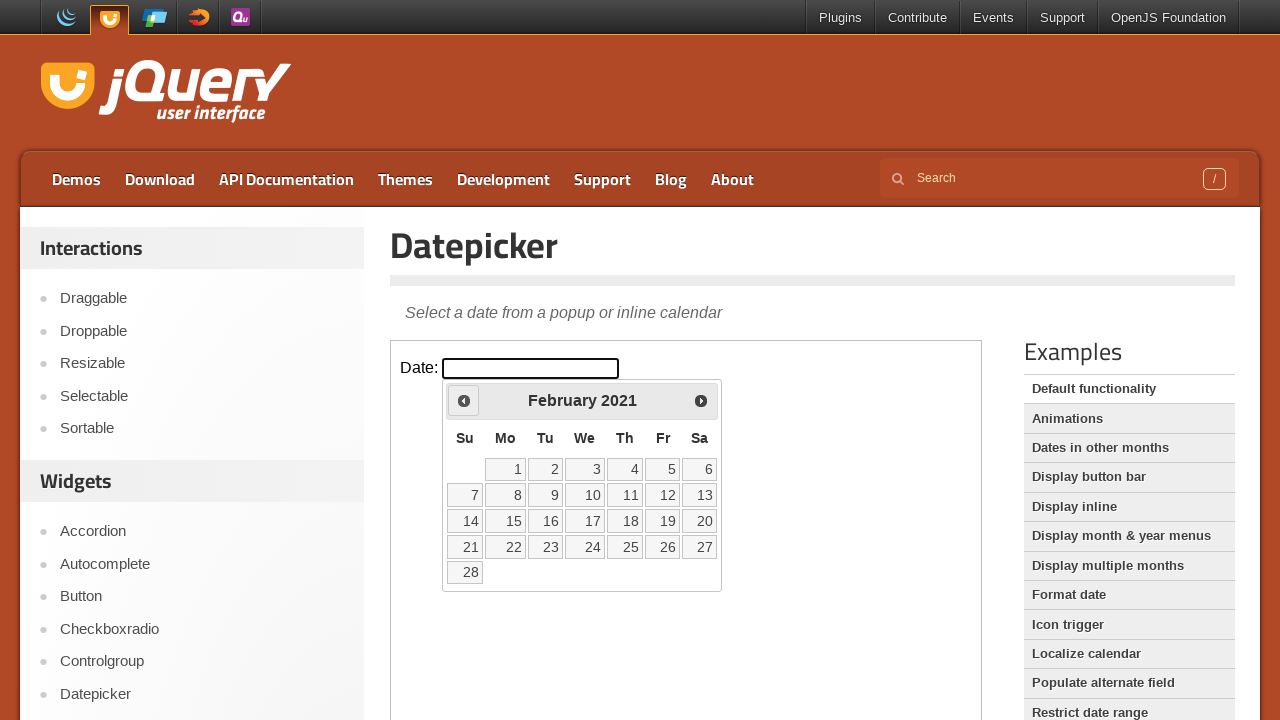

Clicked previous month button to navigate backwards at (464, 400) on iframe >> nth=0 >> internal:control=enter-frame >> span.ui-icon.ui-icon-circle-t
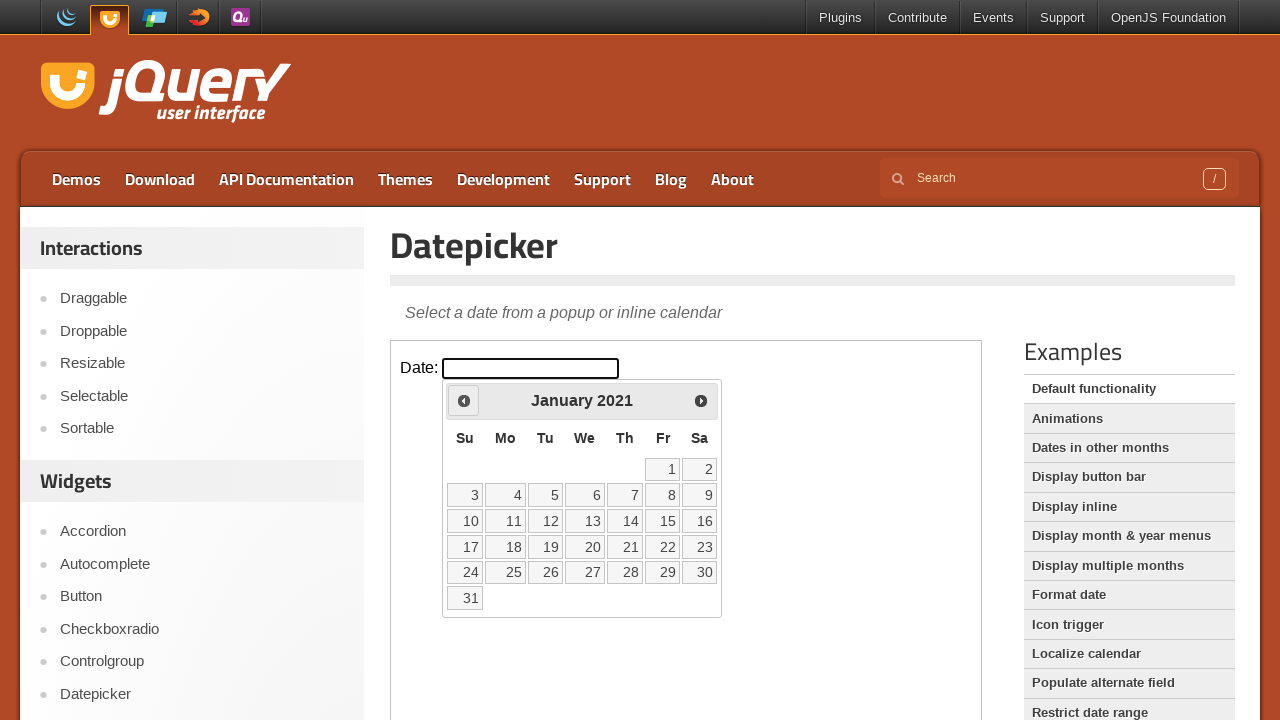

Checked current month: January 2021
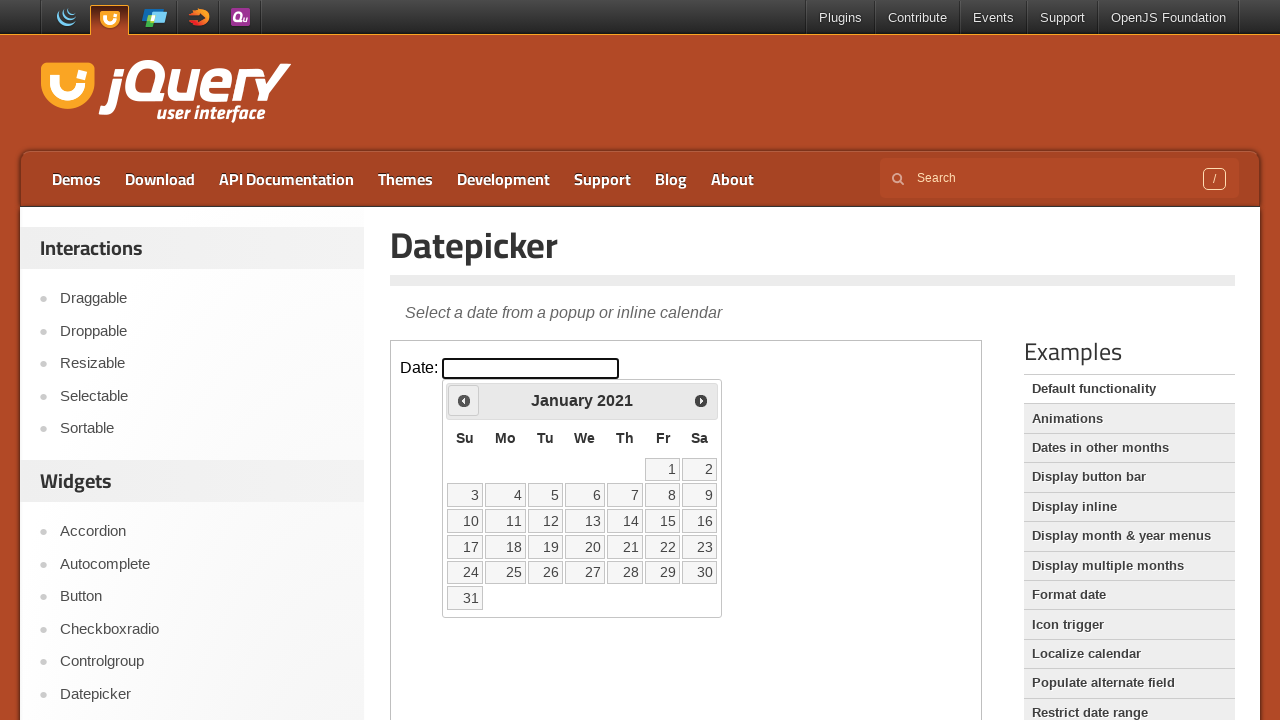

Clicked previous month button to navigate backwards at (464, 400) on iframe >> nth=0 >> internal:control=enter-frame >> span.ui-icon.ui-icon-circle-t
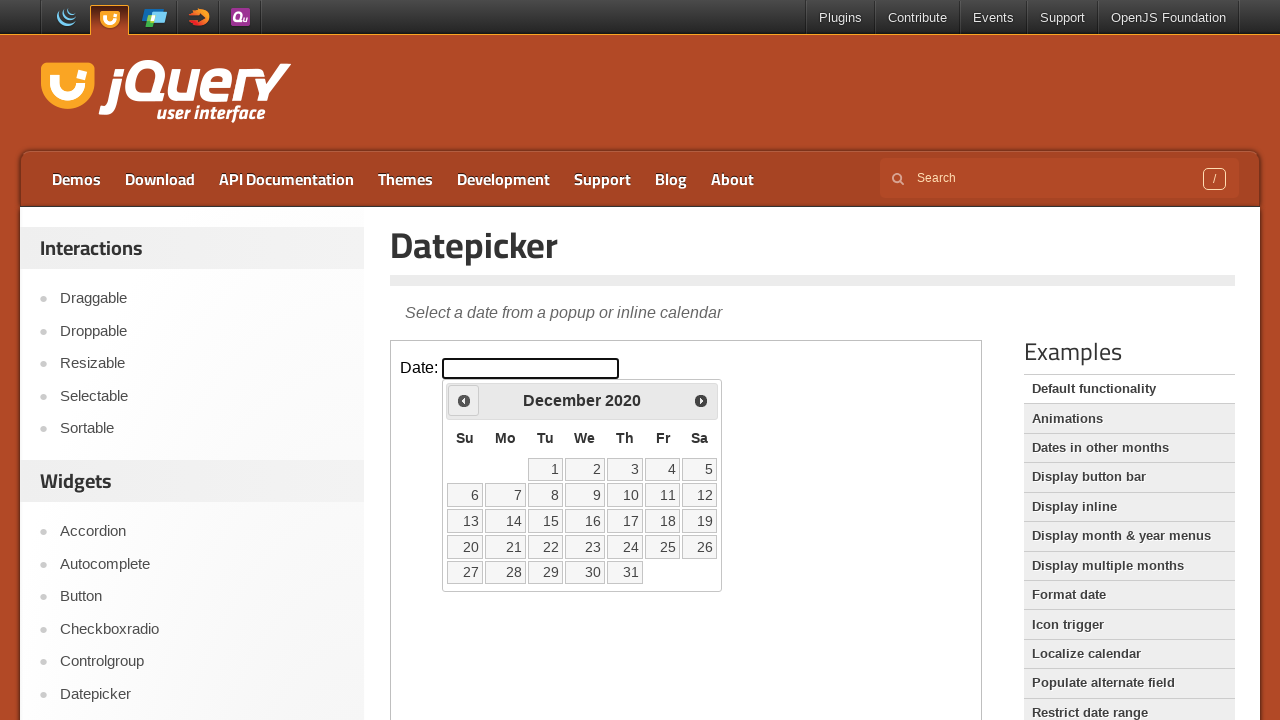

Checked current month: December 2020
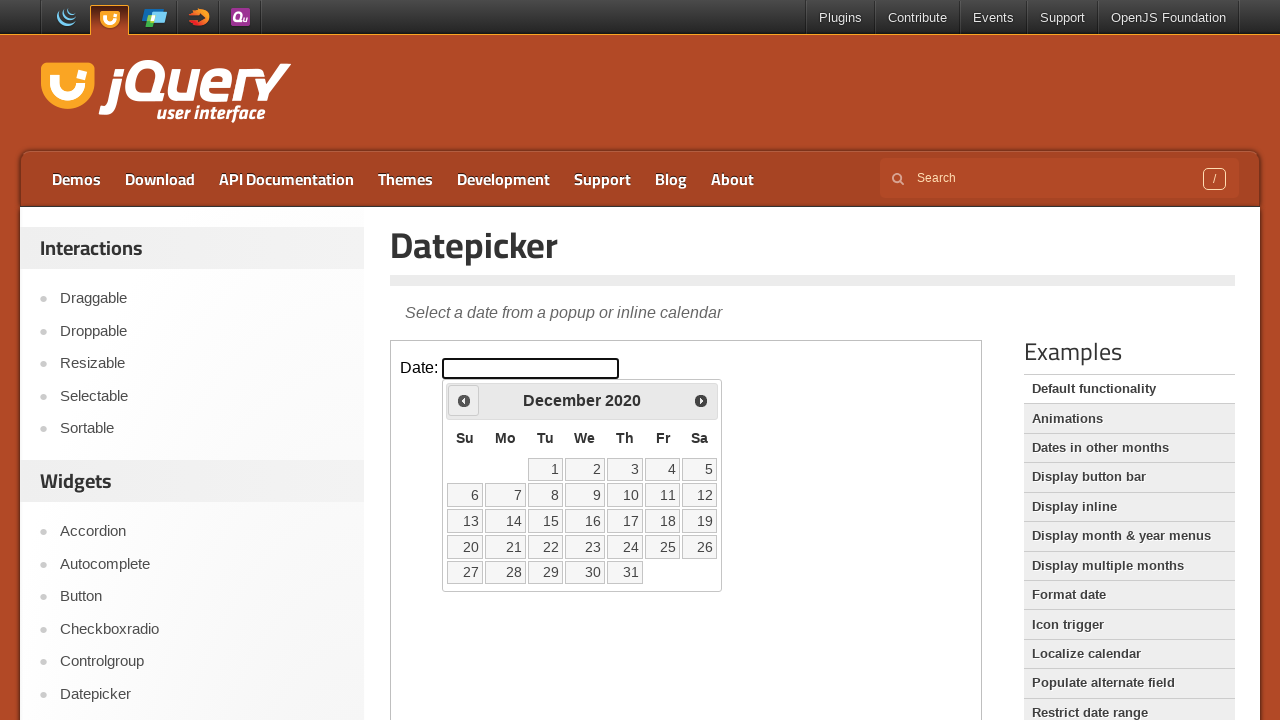

Clicked previous month button to navigate backwards at (464, 400) on iframe >> nth=0 >> internal:control=enter-frame >> span.ui-icon.ui-icon-circle-t
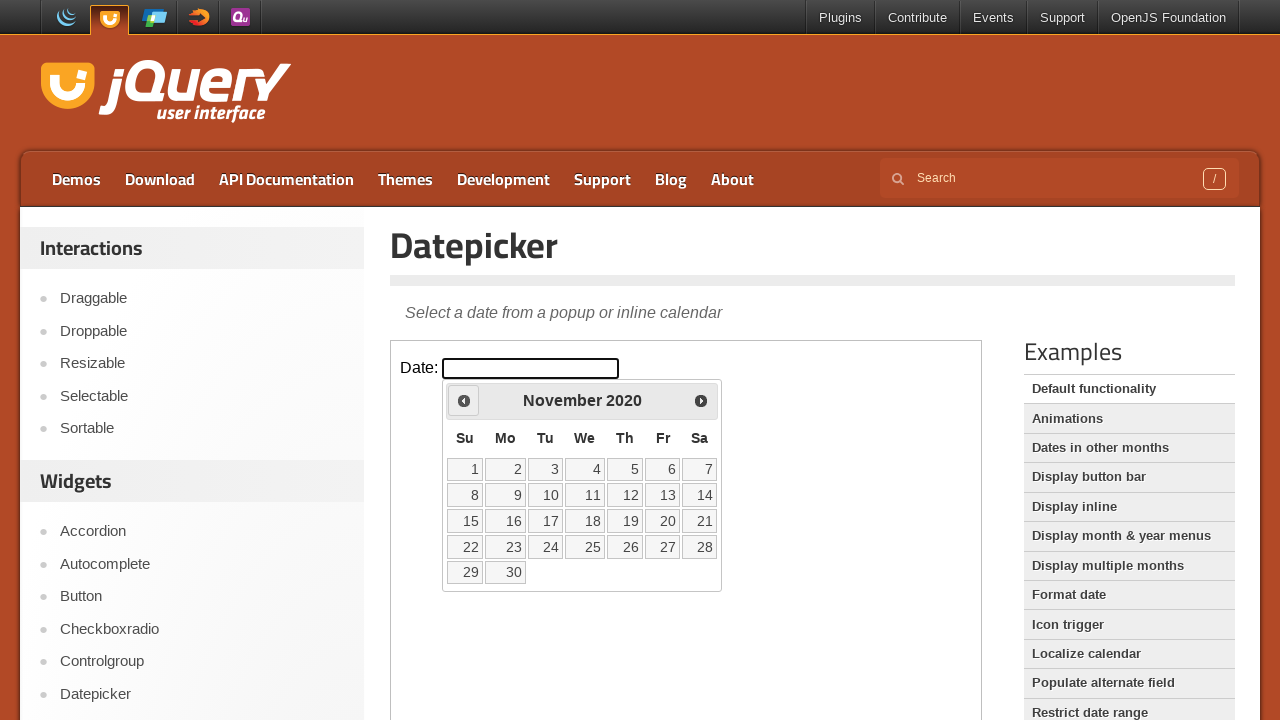

Checked current month: November 2020
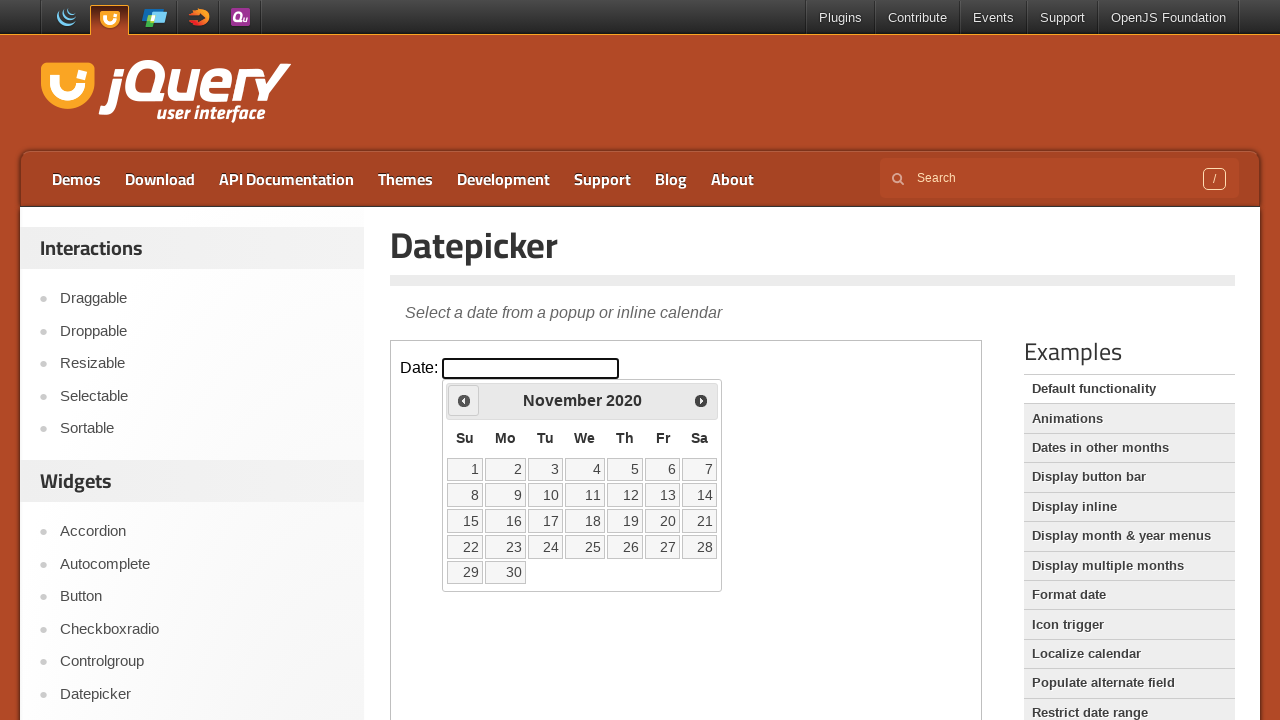

Clicked previous month button to navigate backwards at (464, 400) on iframe >> nth=0 >> internal:control=enter-frame >> span.ui-icon.ui-icon-circle-t
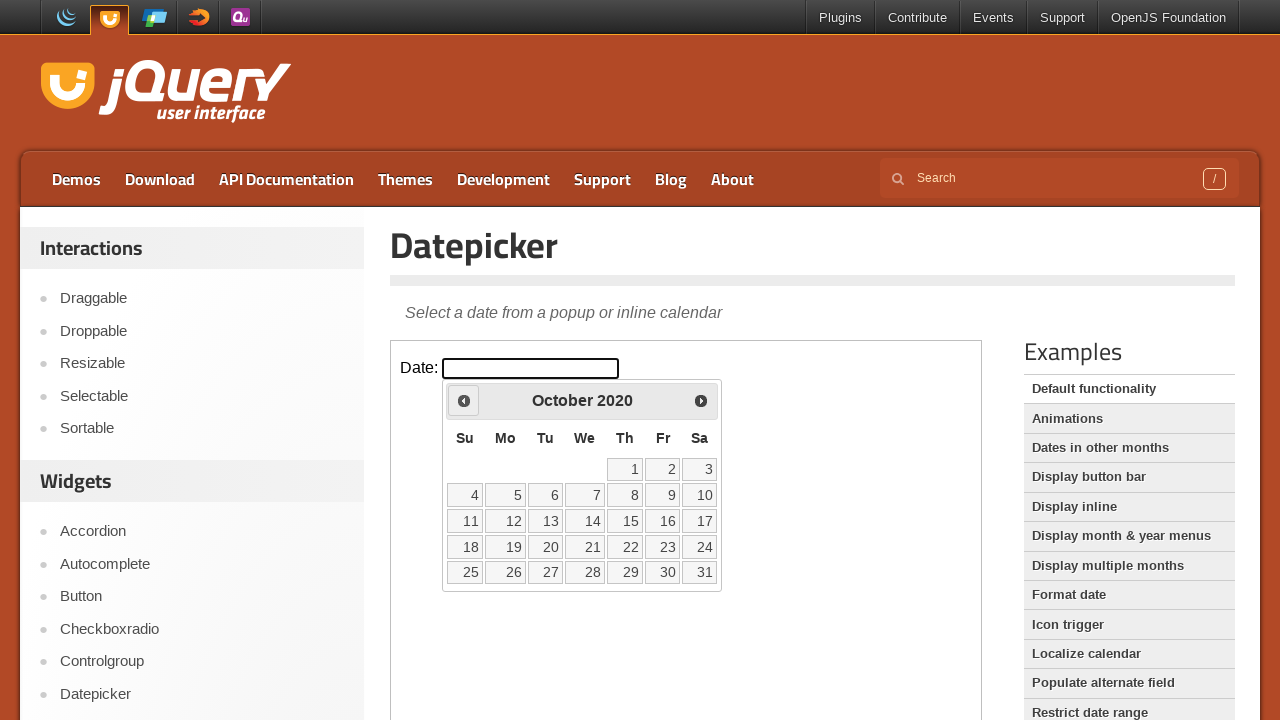

Checked current month: October 2020
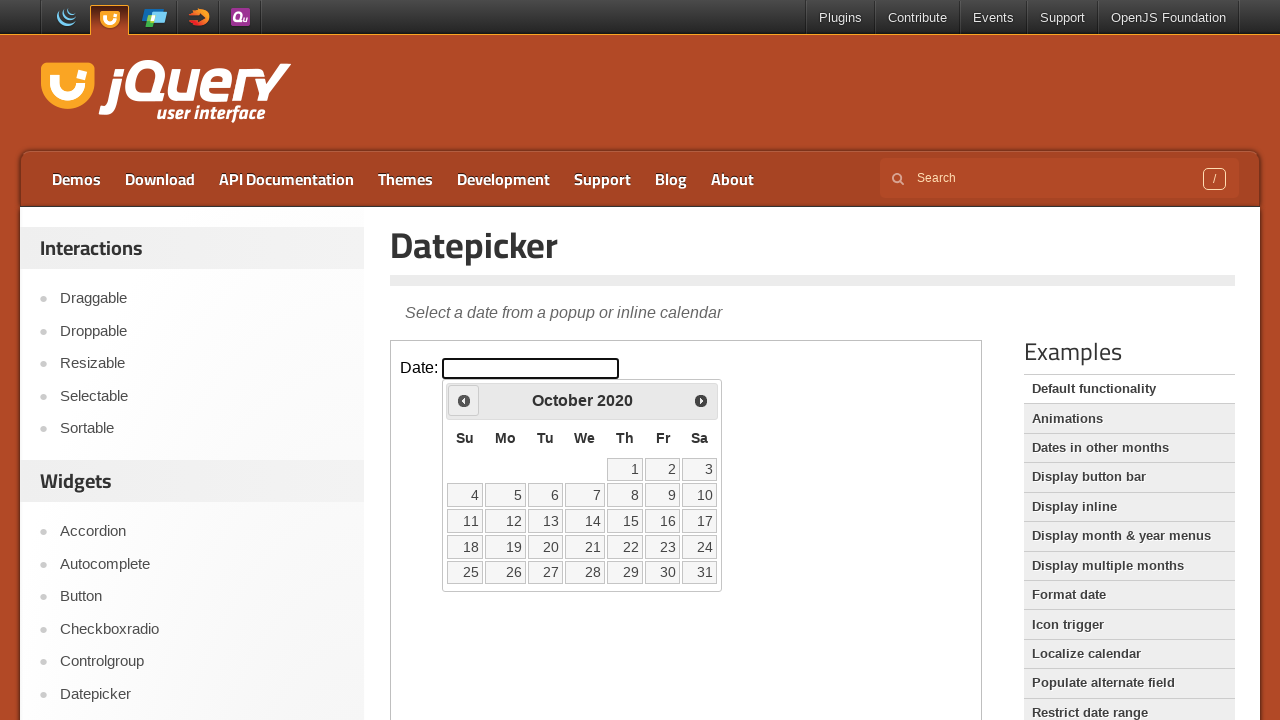

Clicked previous month button to navigate backwards at (464, 400) on iframe >> nth=0 >> internal:control=enter-frame >> span.ui-icon.ui-icon-circle-t
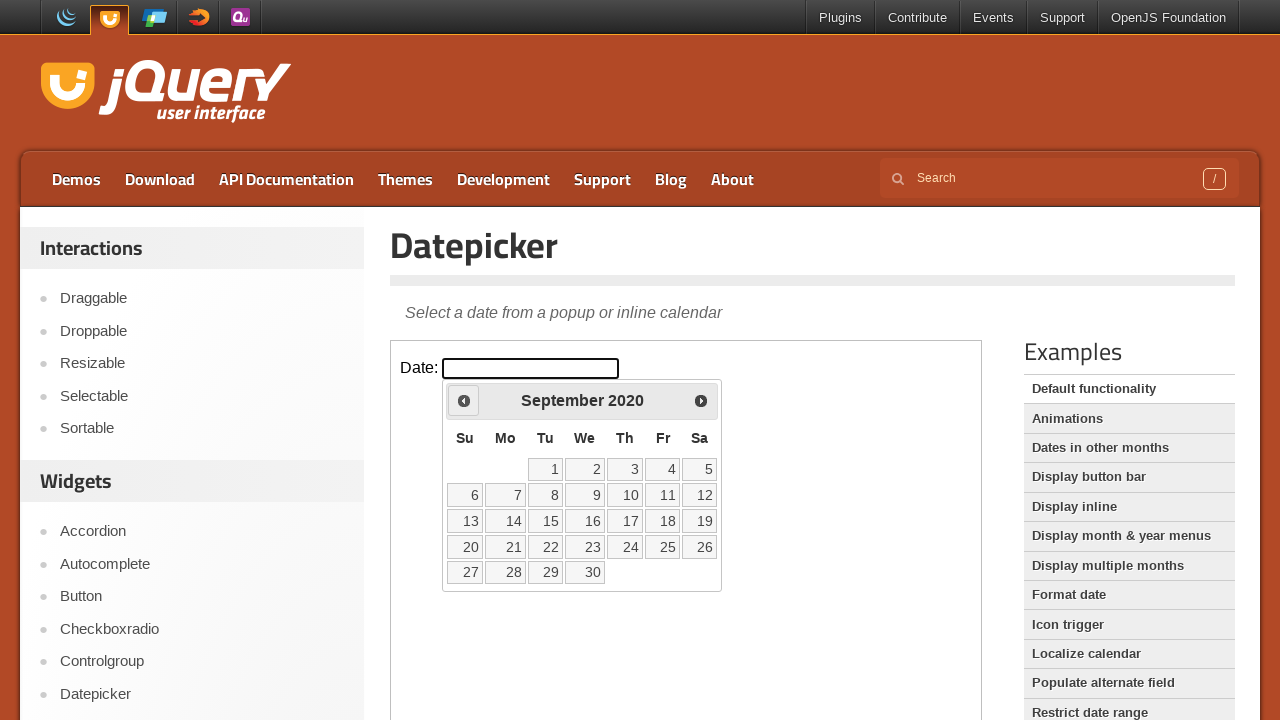

Checked current month: September 2020
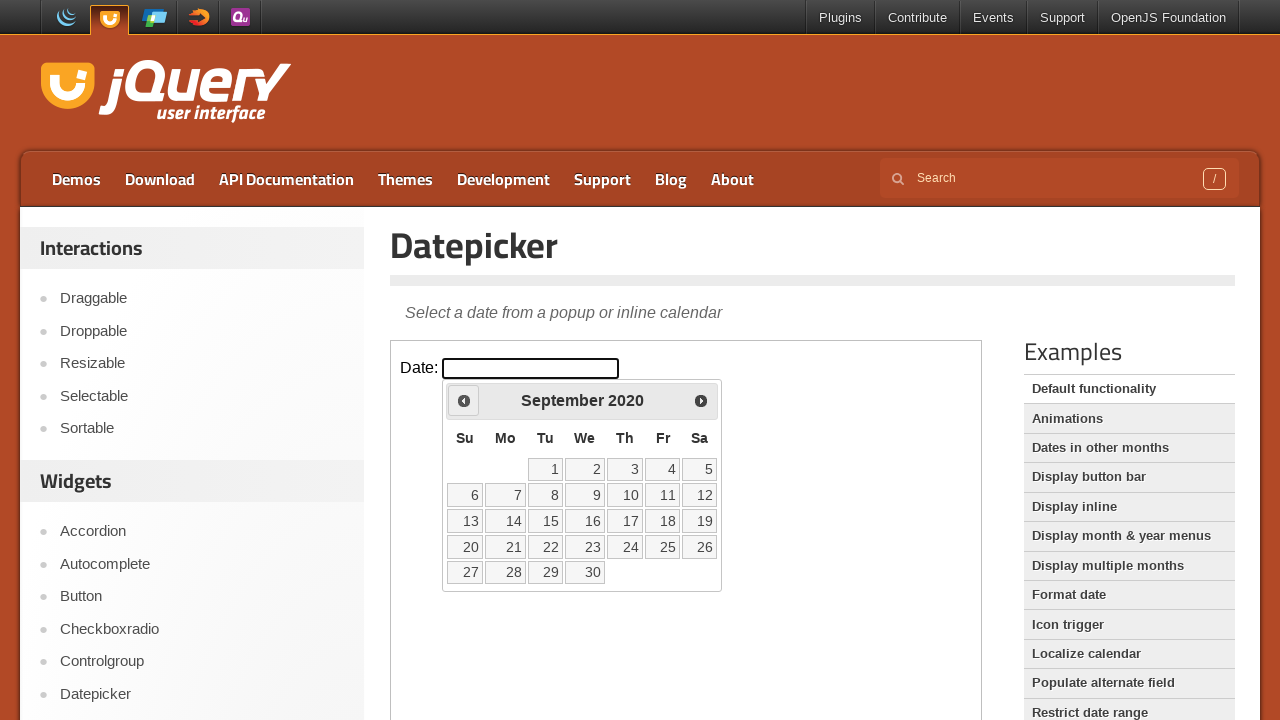

Clicked previous month button to navigate backwards at (464, 400) on iframe >> nth=0 >> internal:control=enter-frame >> span.ui-icon.ui-icon-circle-t
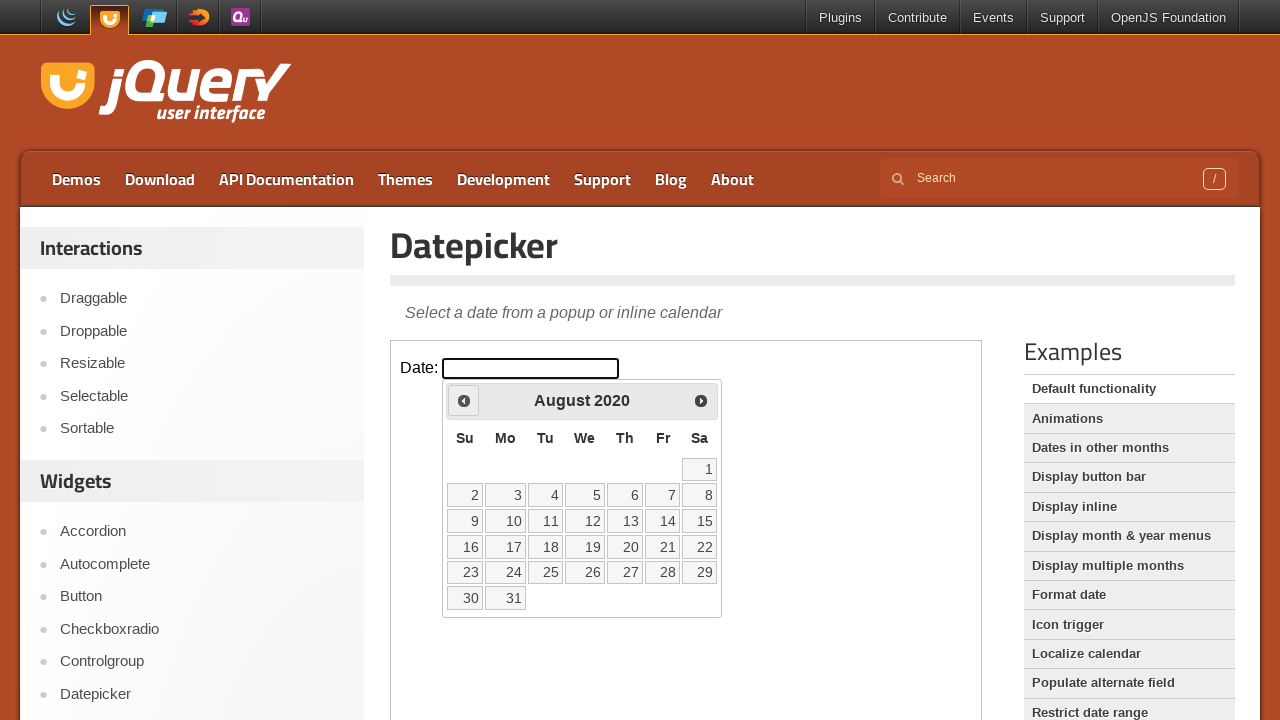

Checked current month: August 2020
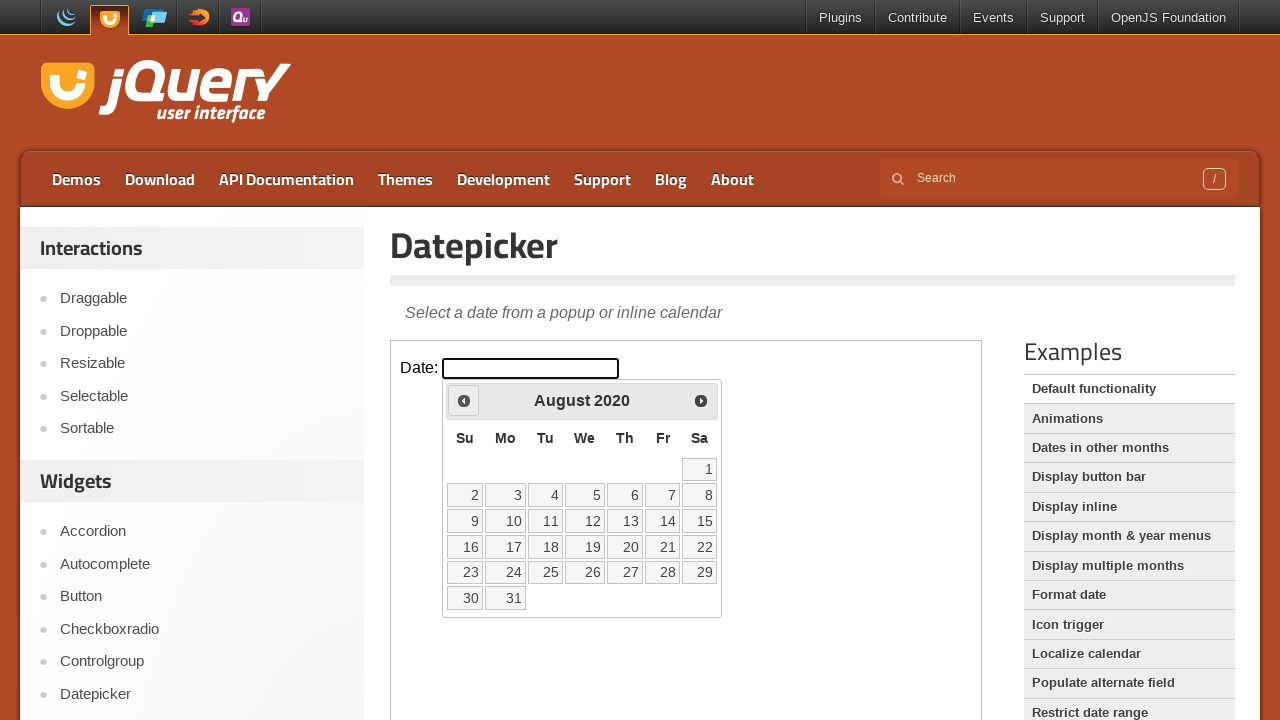

Clicked previous month button to navigate backwards at (464, 400) on iframe >> nth=0 >> internal:control=enter-frame >> span.ui-icon.ui-icon-circle-t
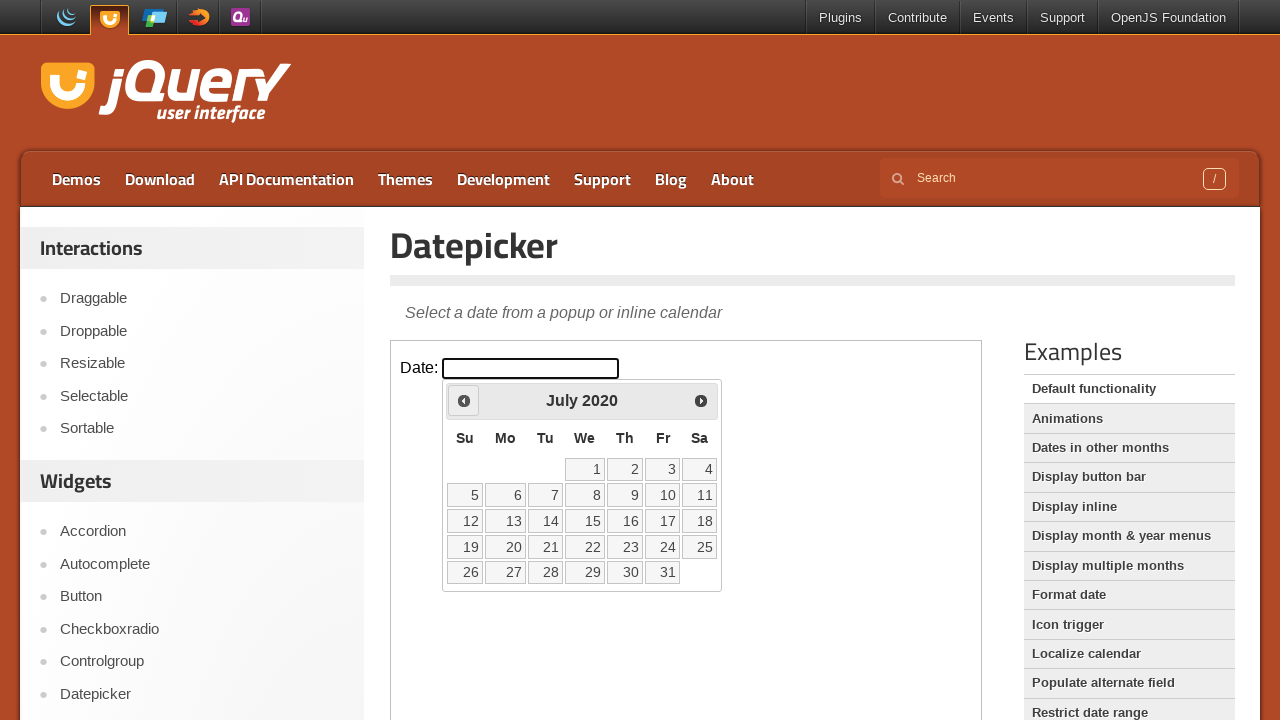

Checked current month: July 2020
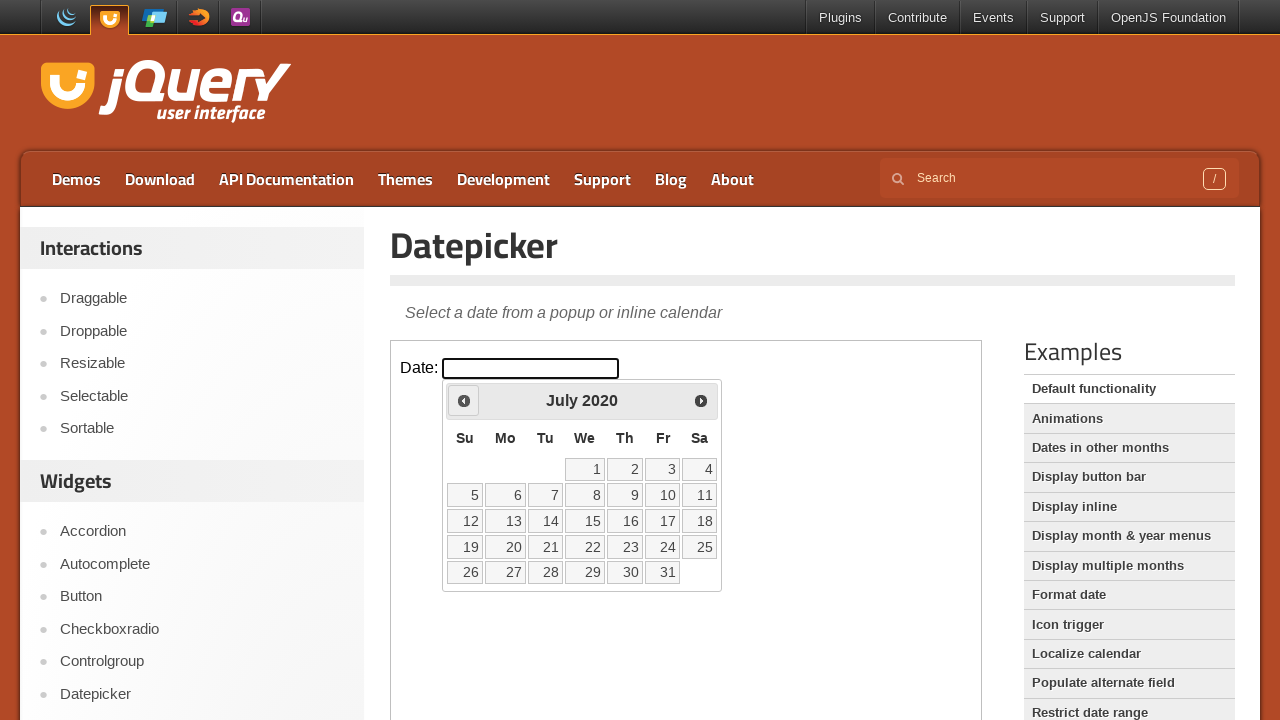

Clicked previous month button to navigate backwards at (464, 400) on iframe >> nth=0 >> internal:control=enter-frame >> span.ui-icon.ui-icon-circle-t
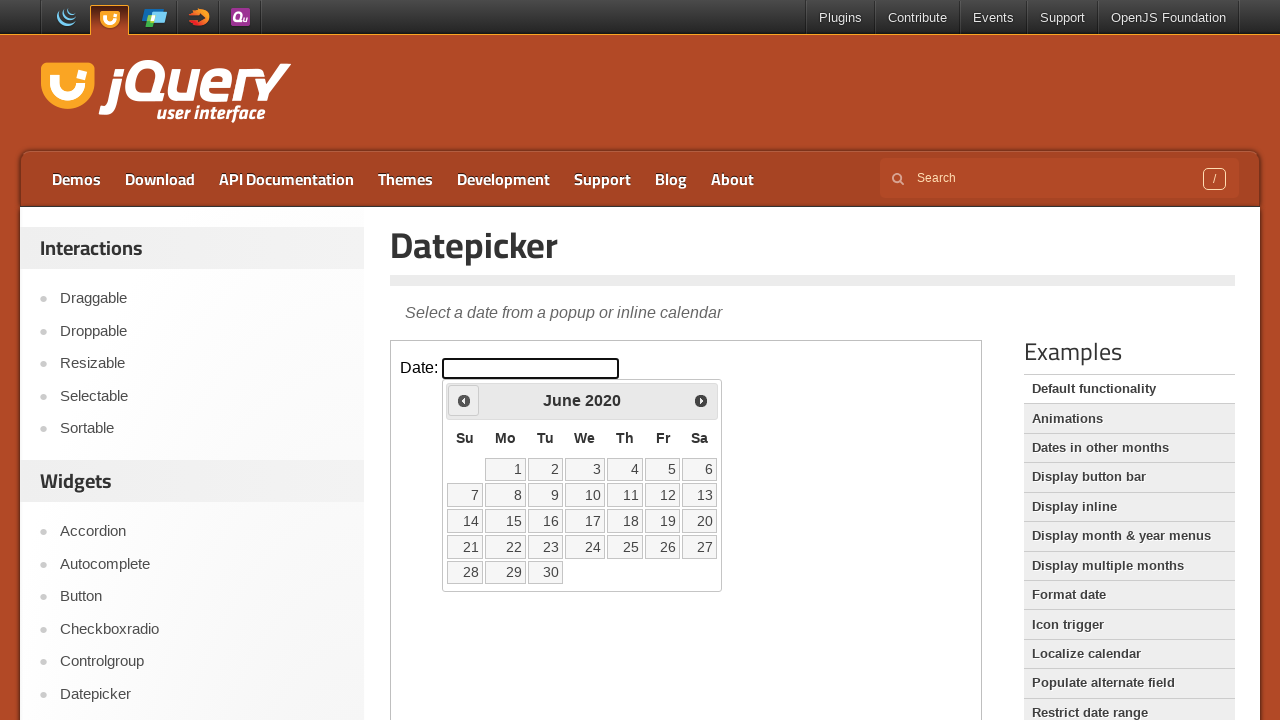

Checked current month: June 2020
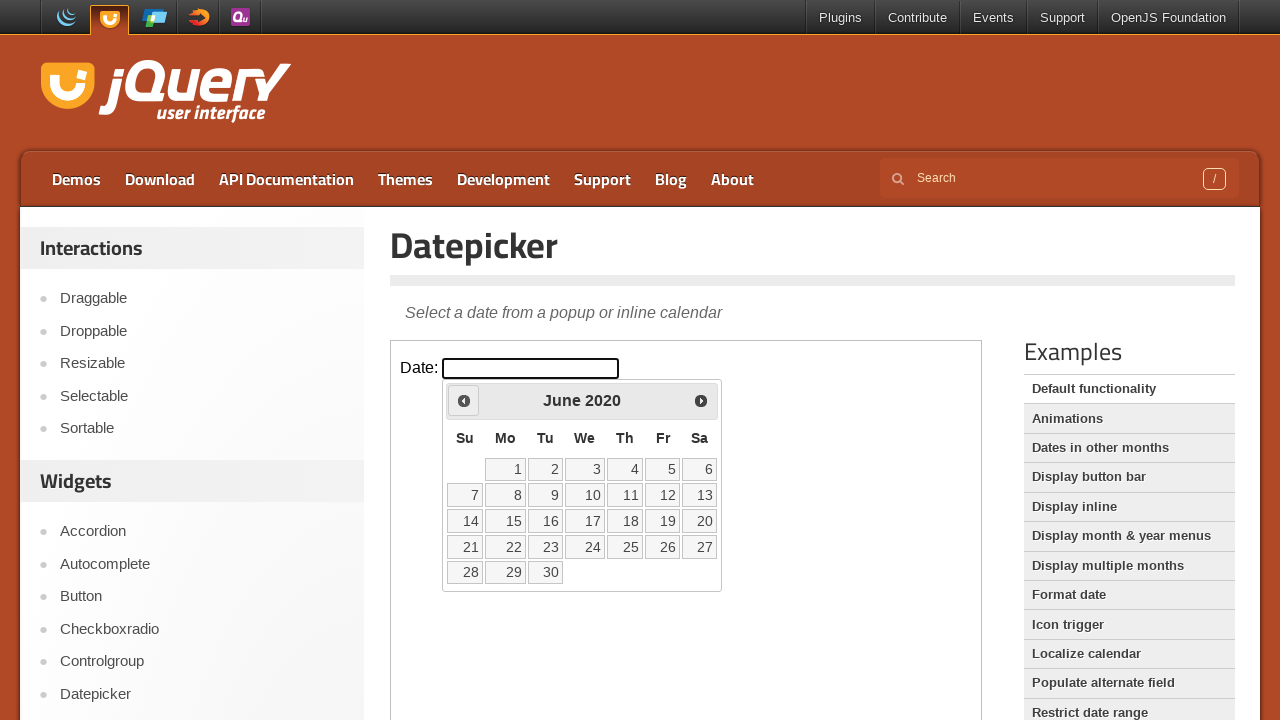

Clicked previous month button to navigate backwards at (464, 400) on iframe >> nth=0 >> internal:control=enter-frame >> span.ui-icon.ui-icon-circle-t
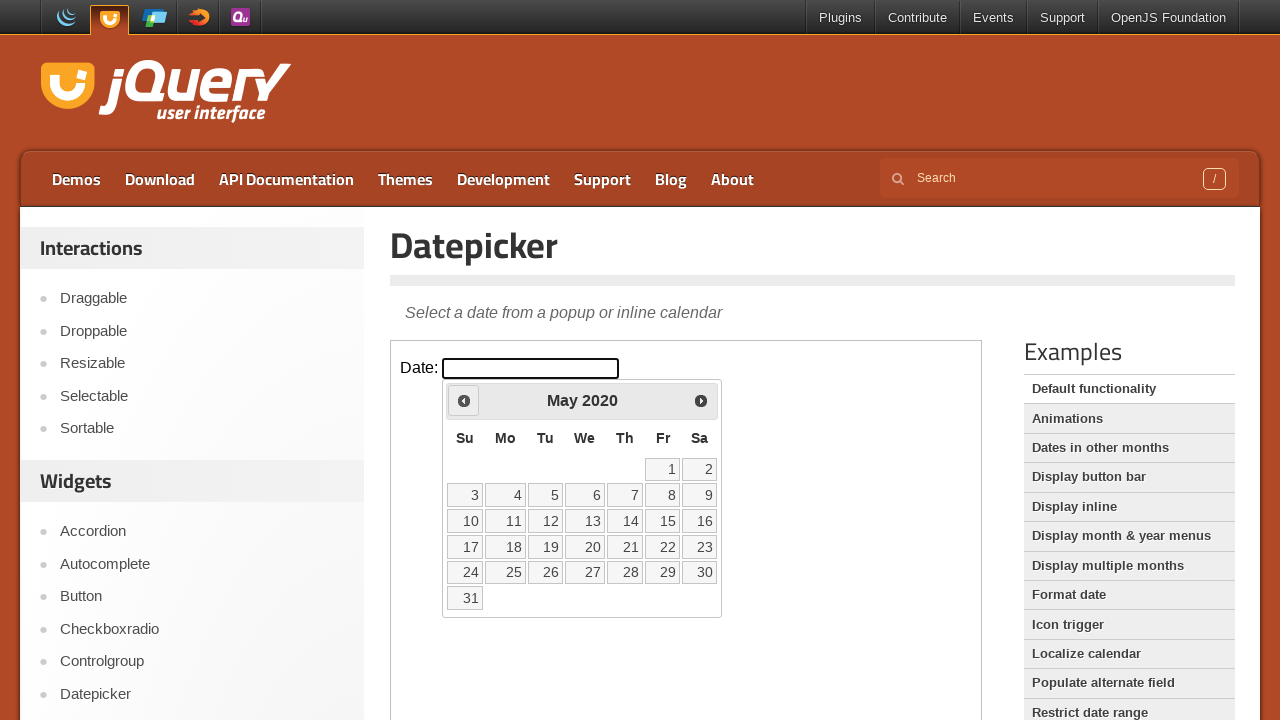

Checked current month: May 2020
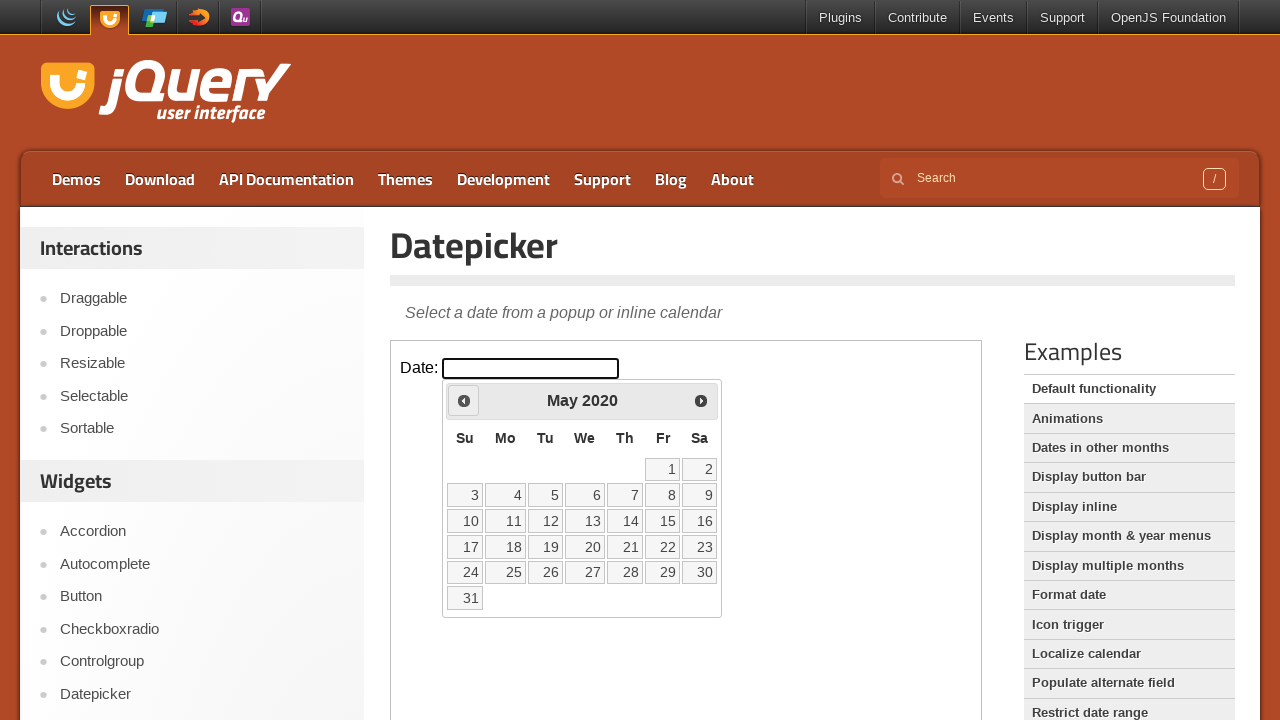

Clicked previous month button to navigate backwards at (464, 400) on iframe >> nth=0 >> internal:control=enter-frame >> span.ui-icon.ui-icon-circle-t
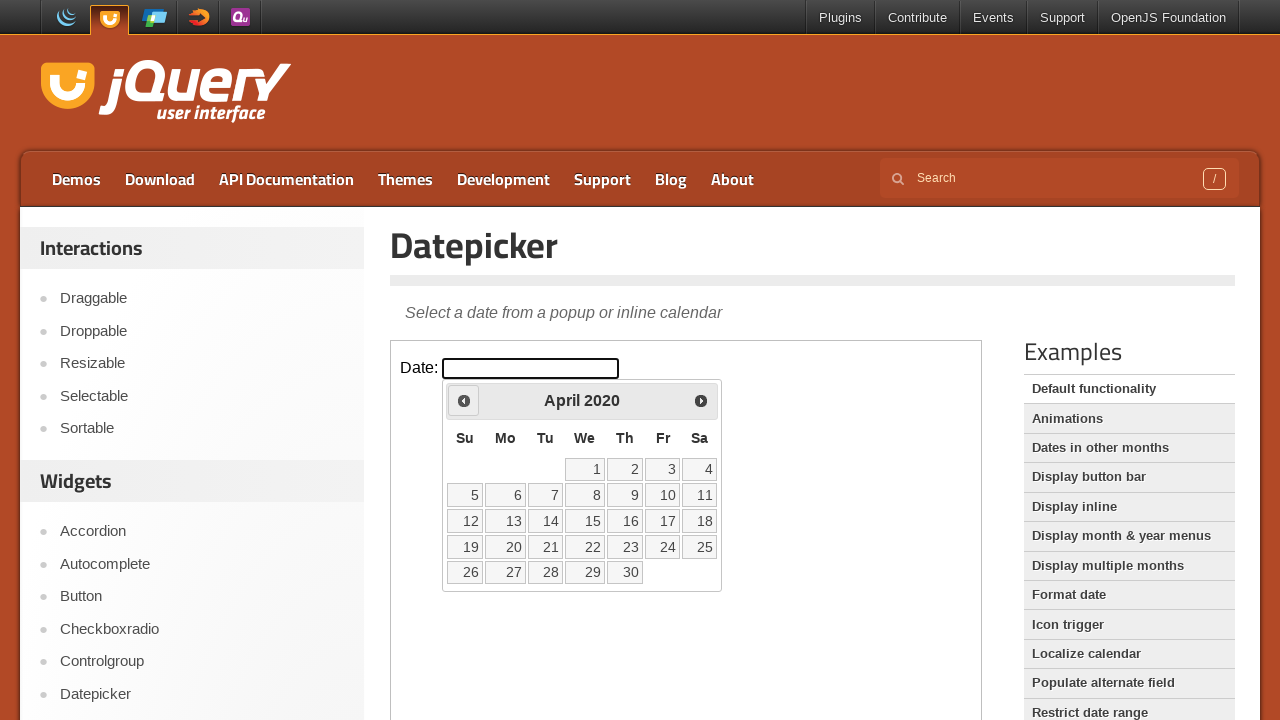

Checked current month: April 2020
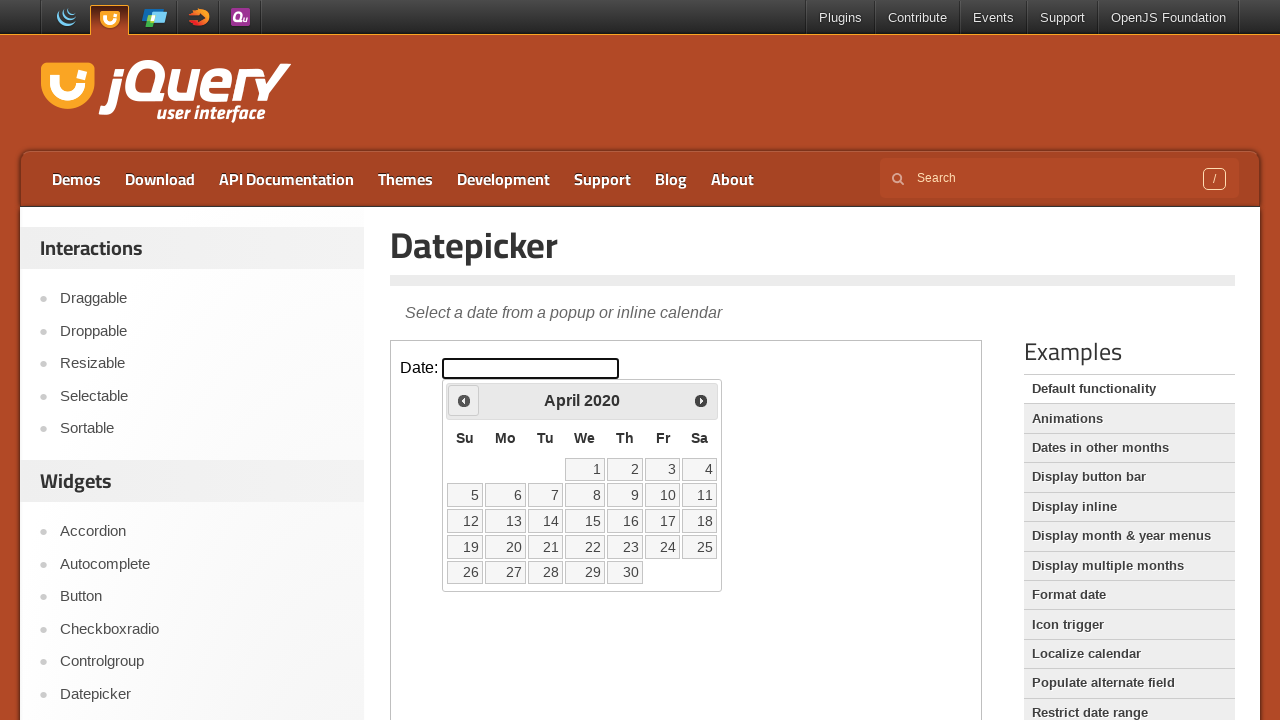

Clicked previous month button to navigate backwards at (464, 400) on iframe >> nth=0 >> internal:control=enter-frame >> span.ui-icon.ui-icon-circle-t
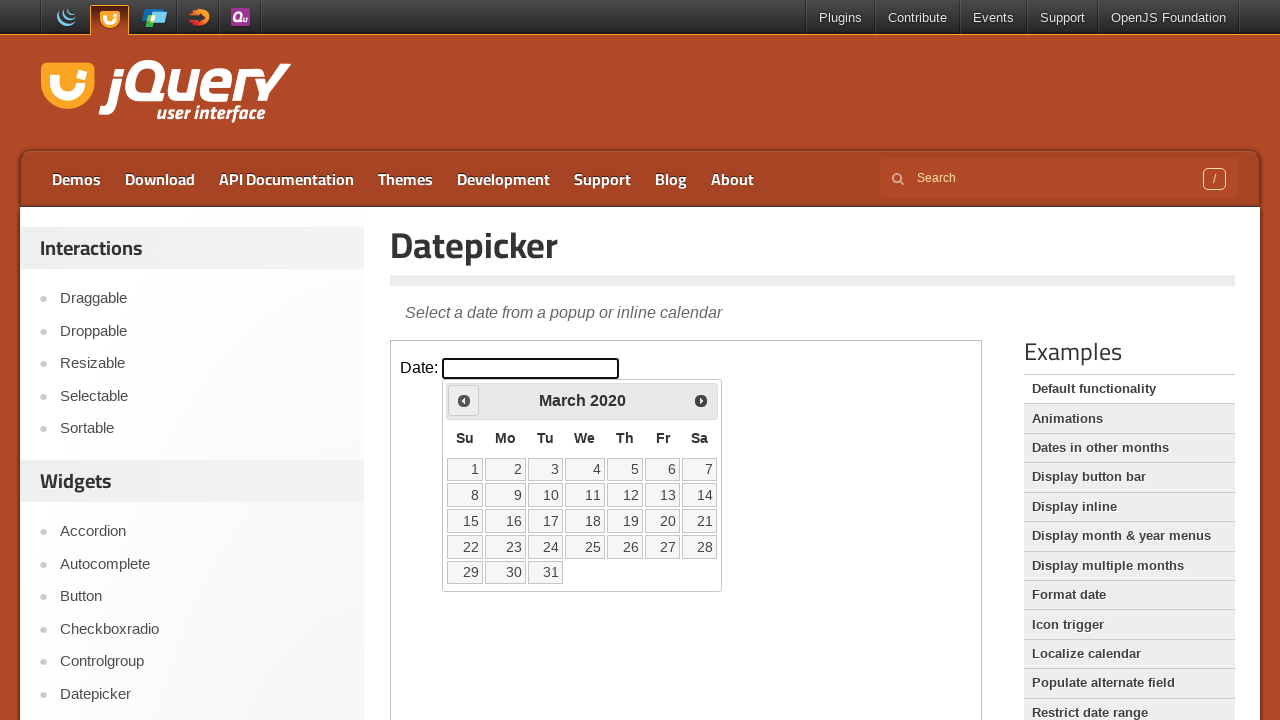

Checked current month: March 2020
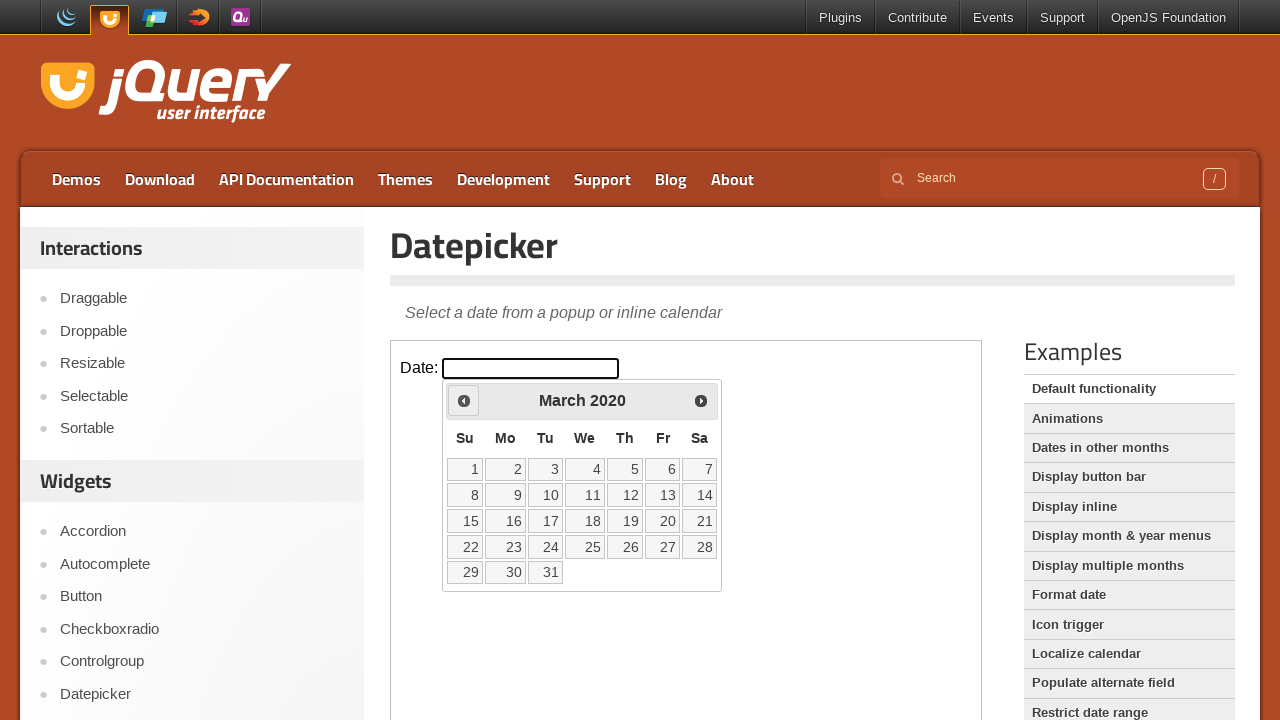

Located all available date links in the calendar
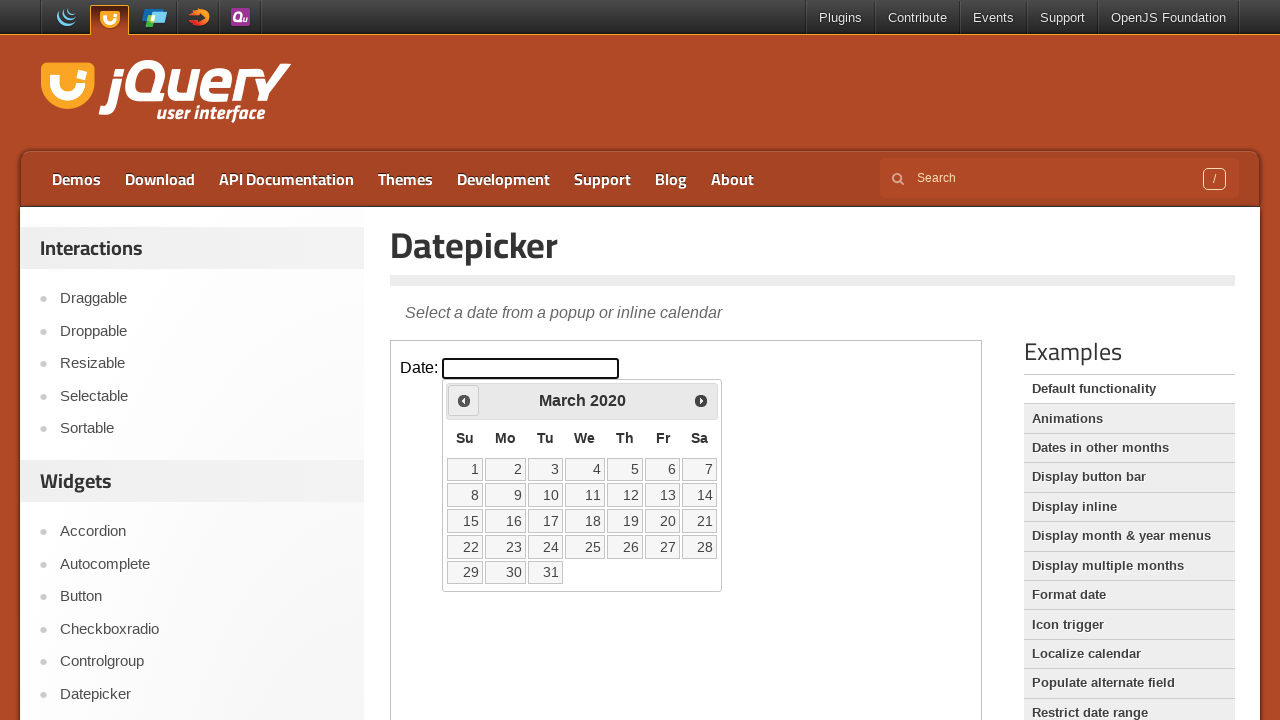

Clicked on date 13 to select March 13, 2020 at (663, 495) on iframe >> nth=0 >> internal:control=enter-frame >> table.ui-datepicker-calendar 
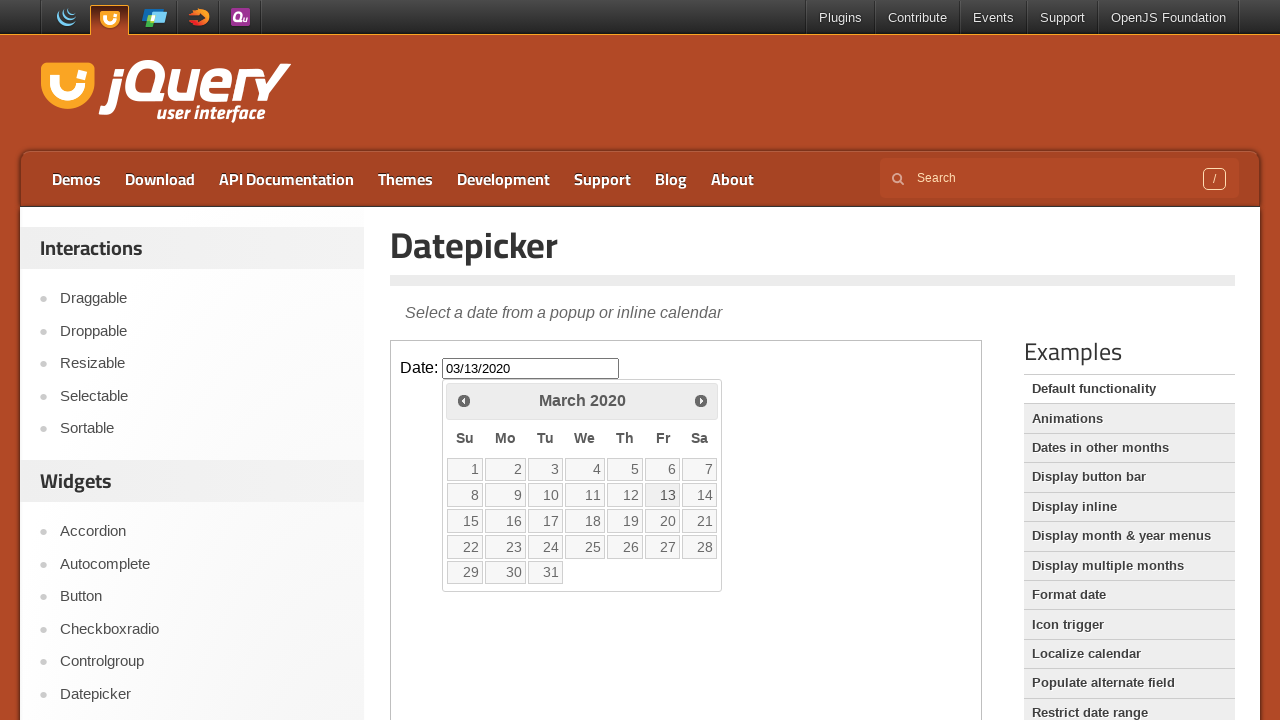

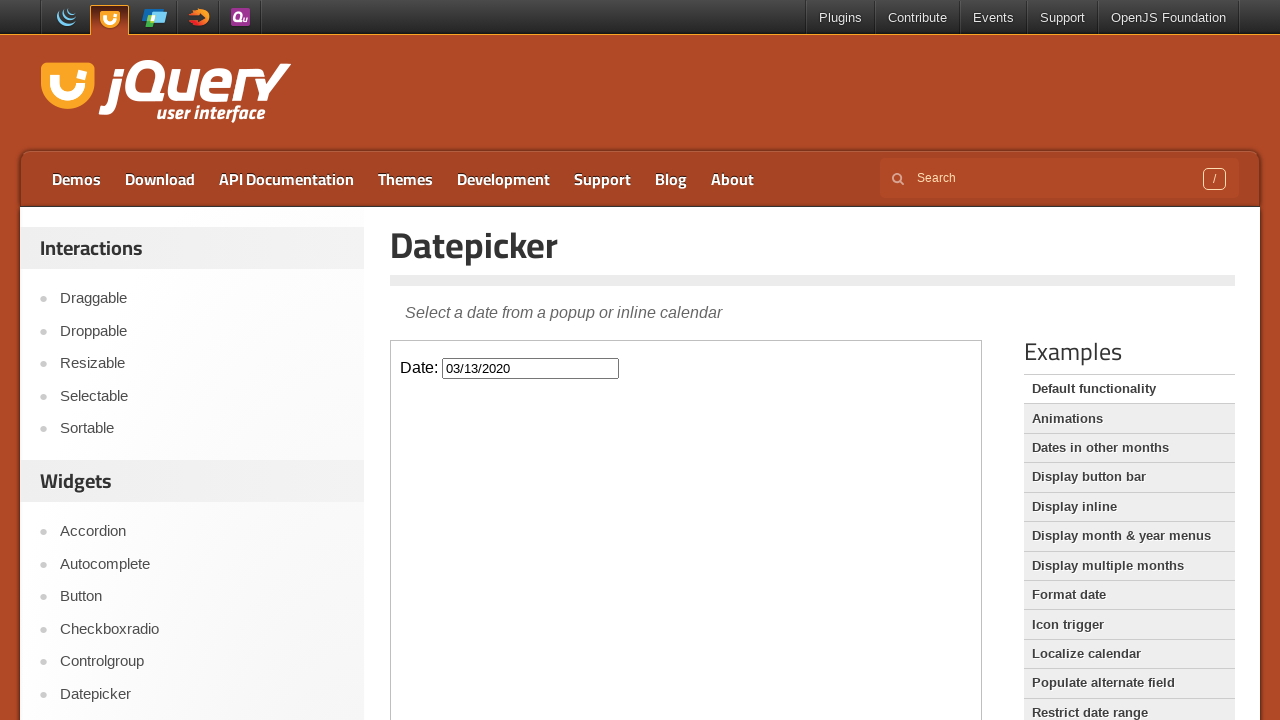